Tests filling a large form by entering text into all input fields and clicking the submit button

Starting URL: http://suninjuly.github.io/huge_form.html

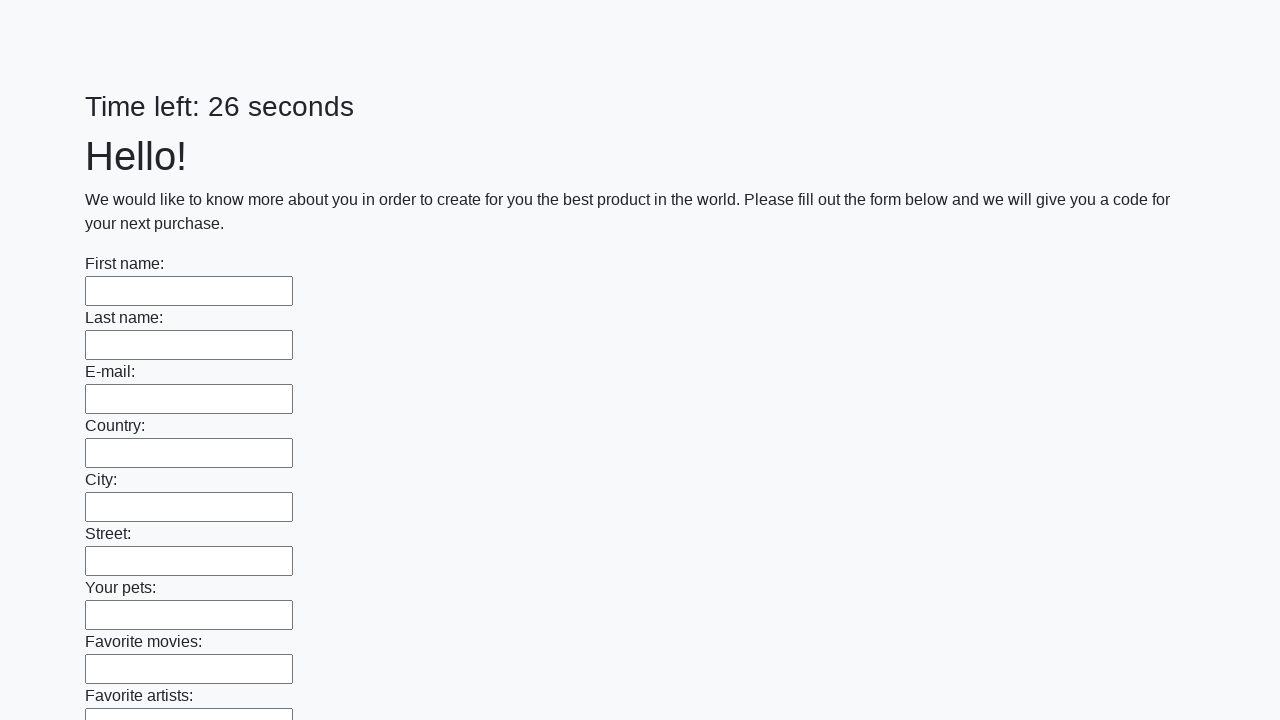

Navigated to huge form page
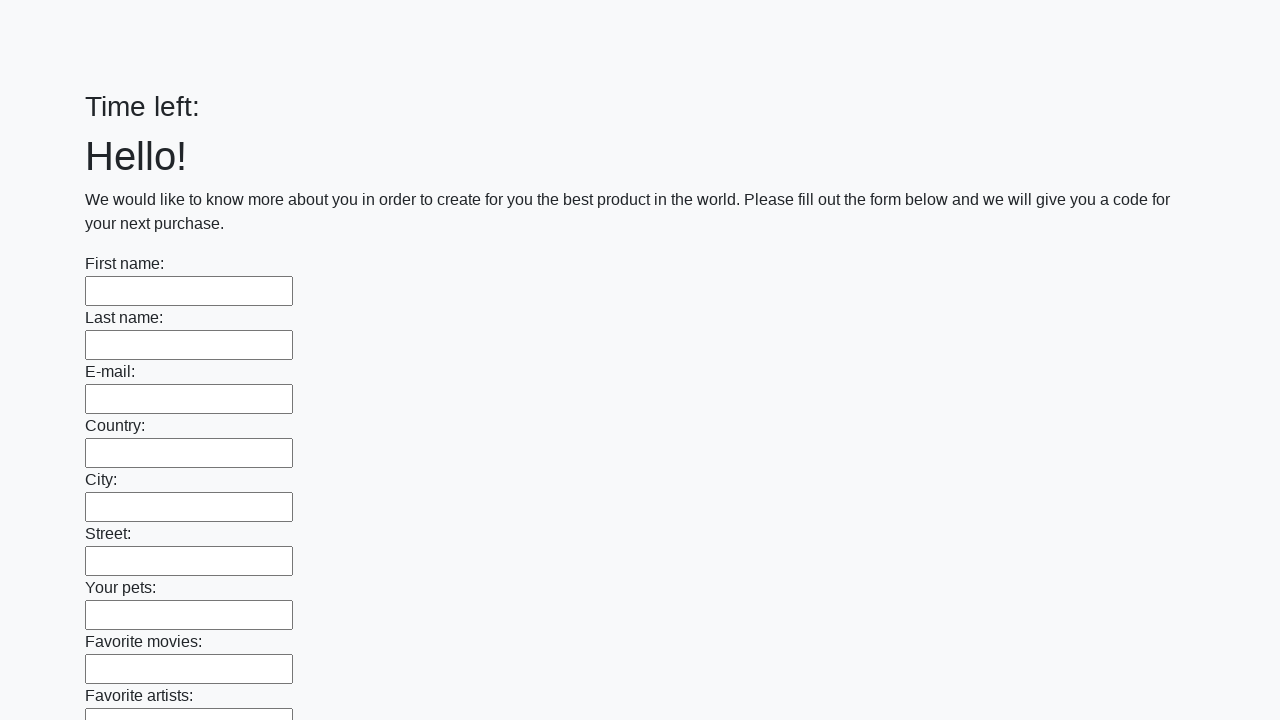

Filled input field with test value on input >> nth=0
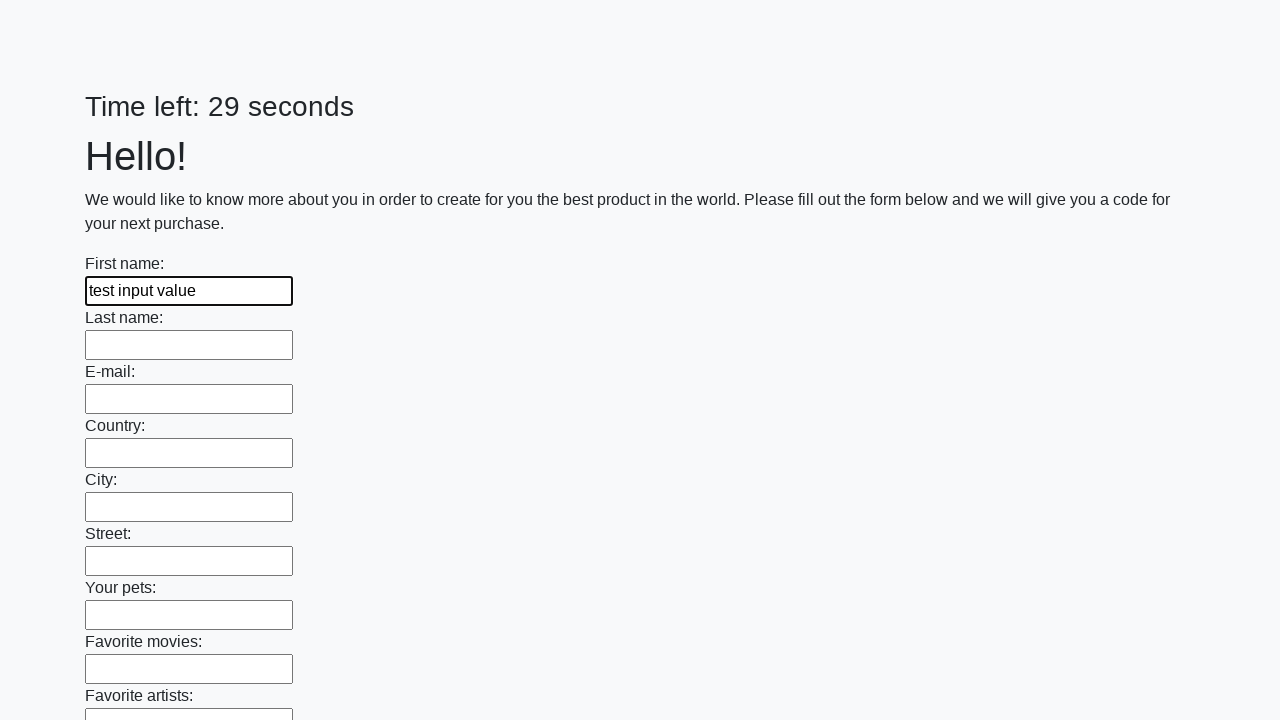

Filled input field with test value on input >> nth=1
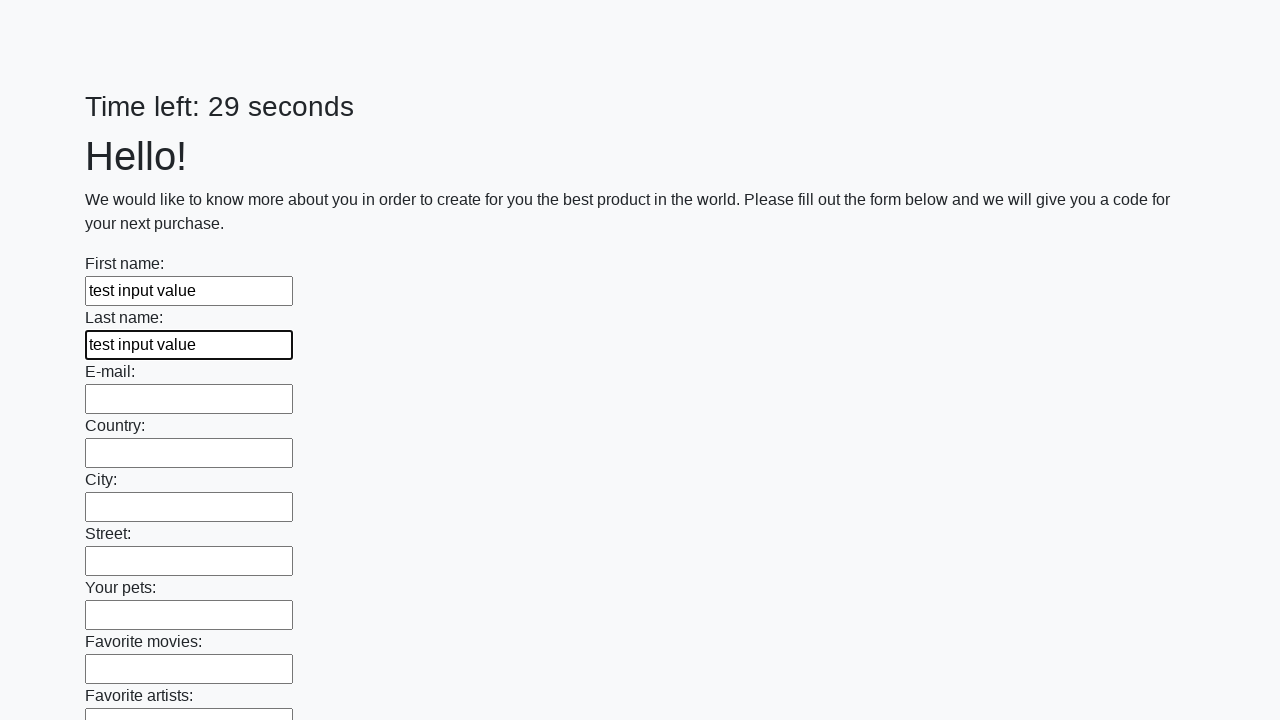

Filled input field with test value on input >> nth=2
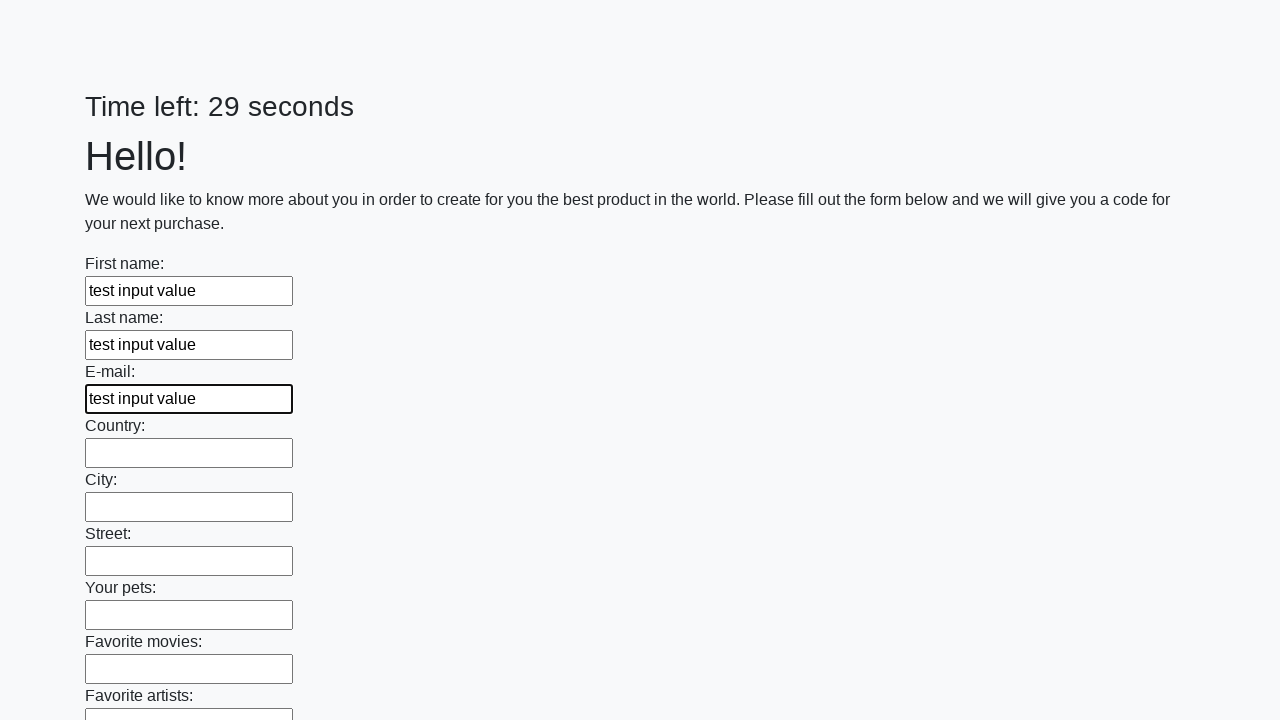

Filled input field with test value on input >> nth=3
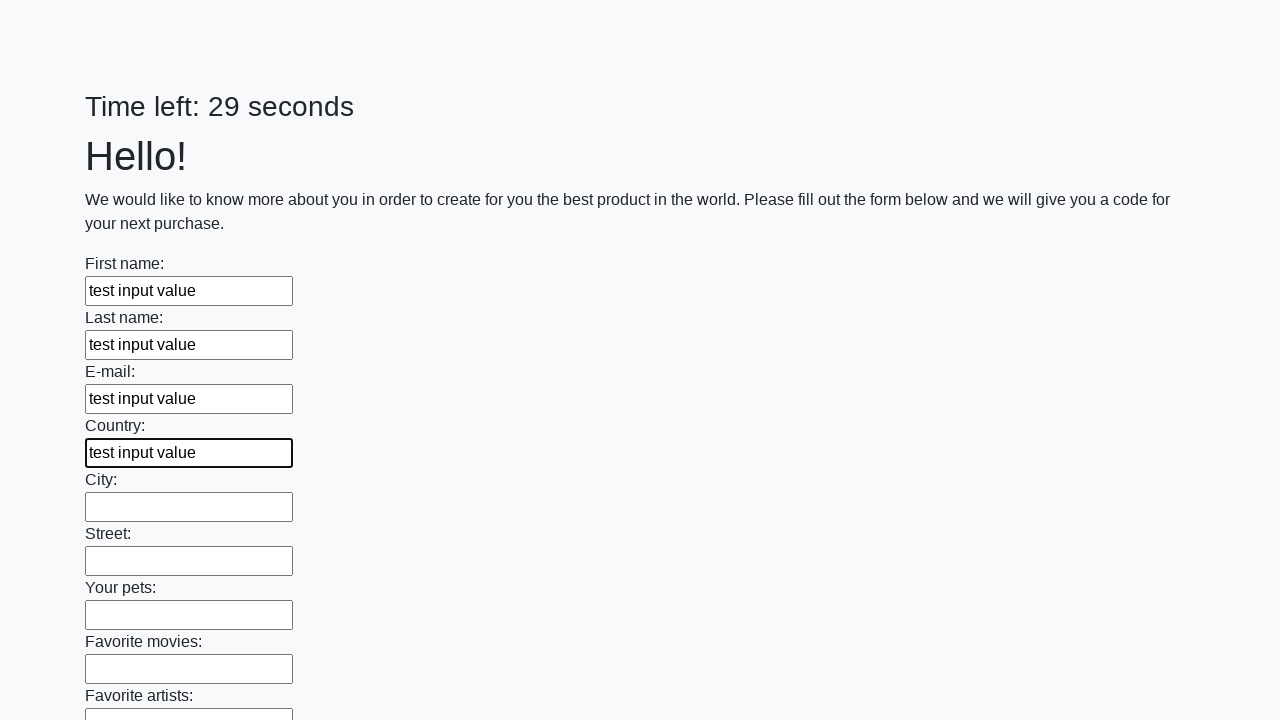

Filled input field with test value on input >> nth=4
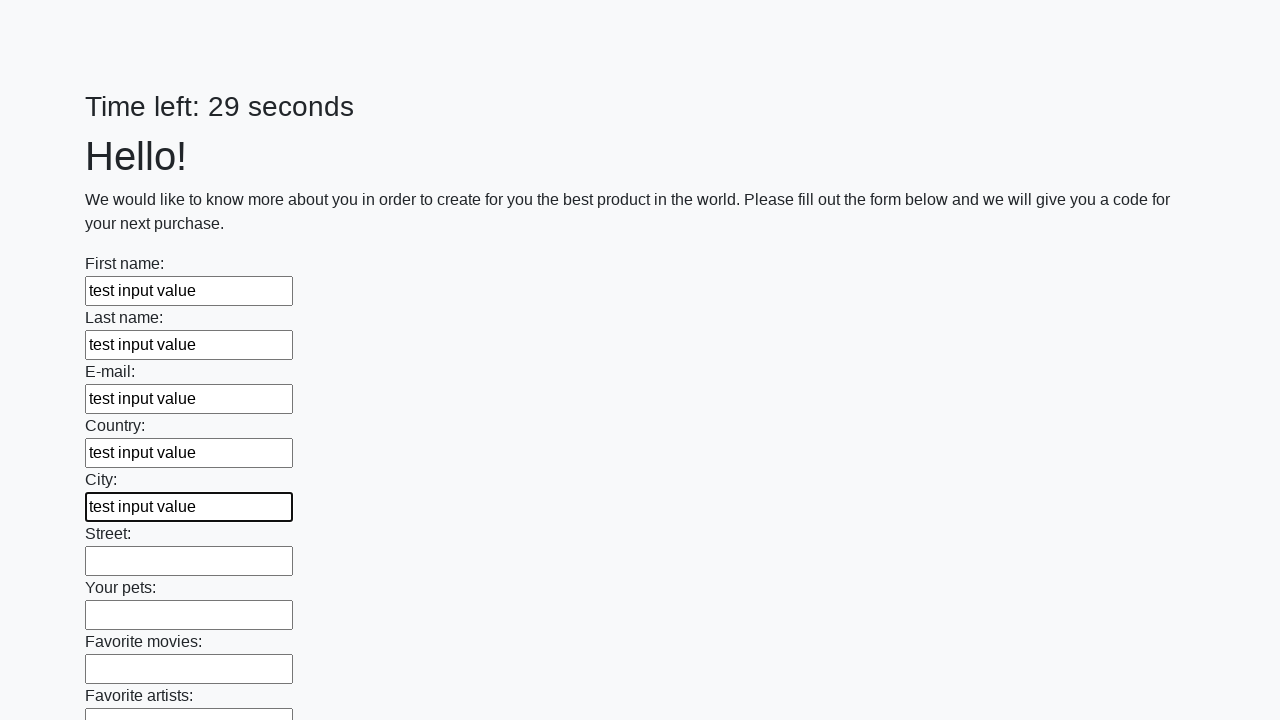

Filled input field with test value on input >> nth=5
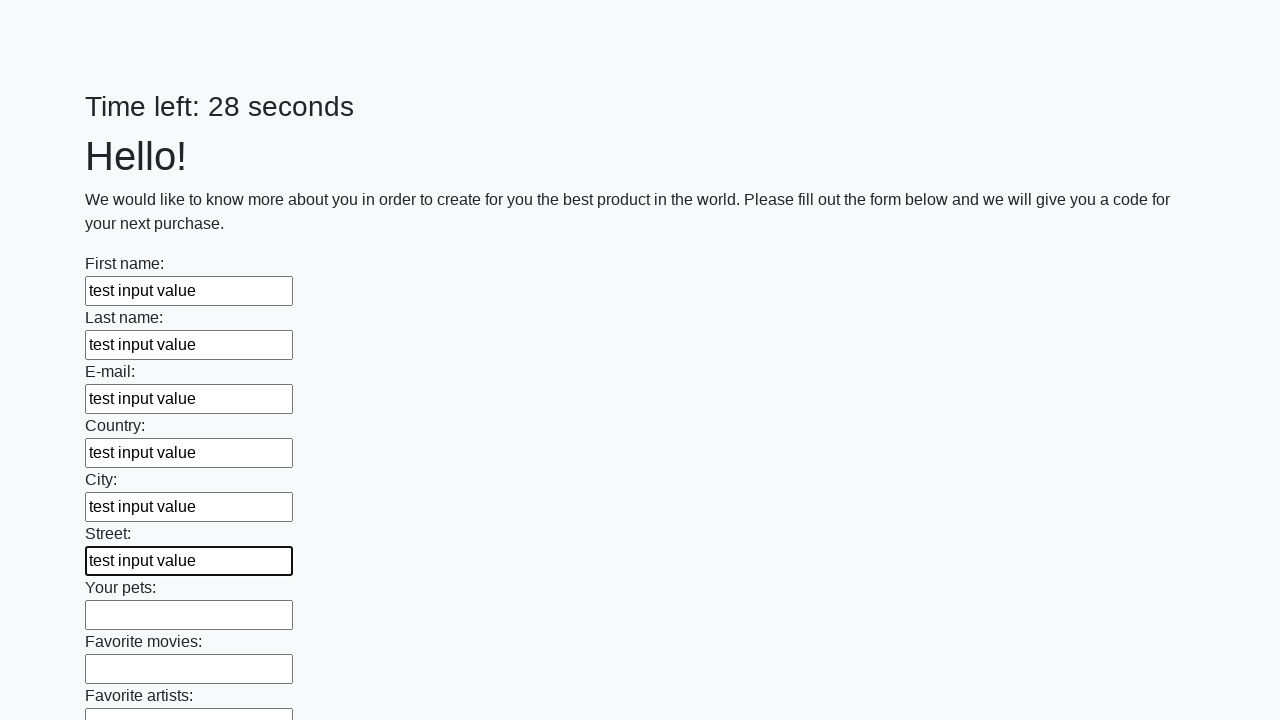

Filled input field with test value on input >> nth=6
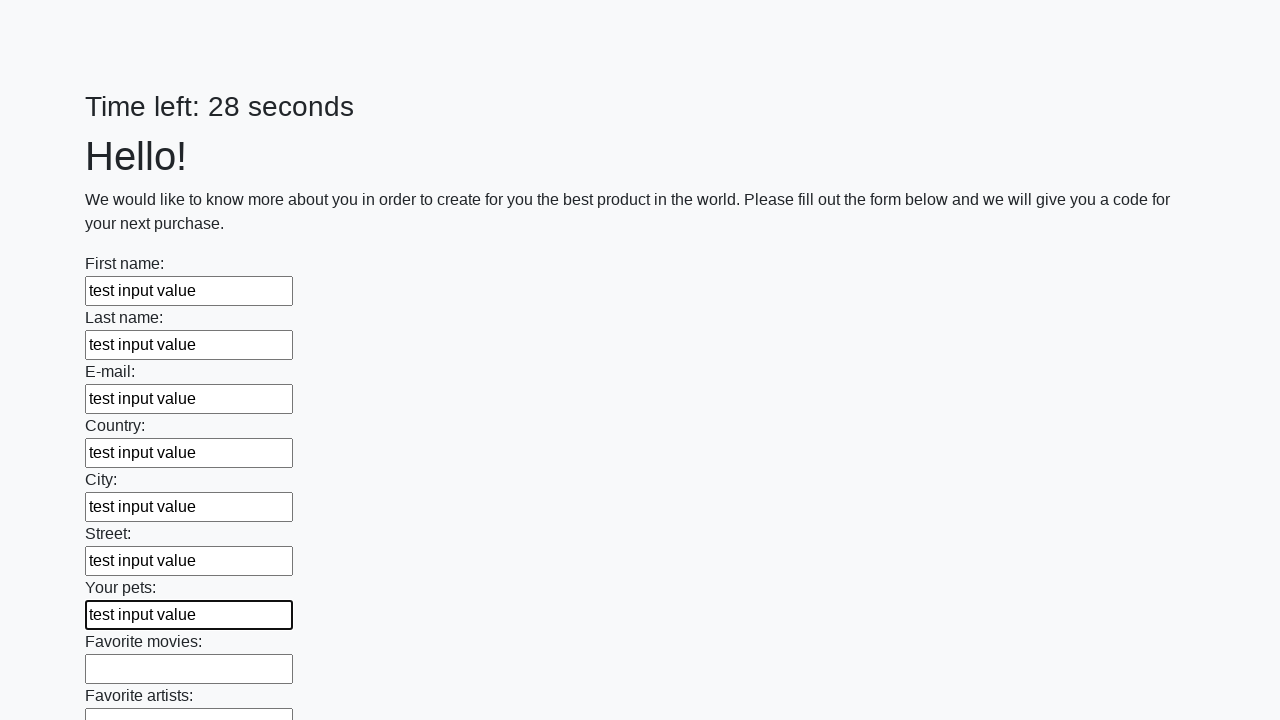

Filled input field with test value on input >> nth=7
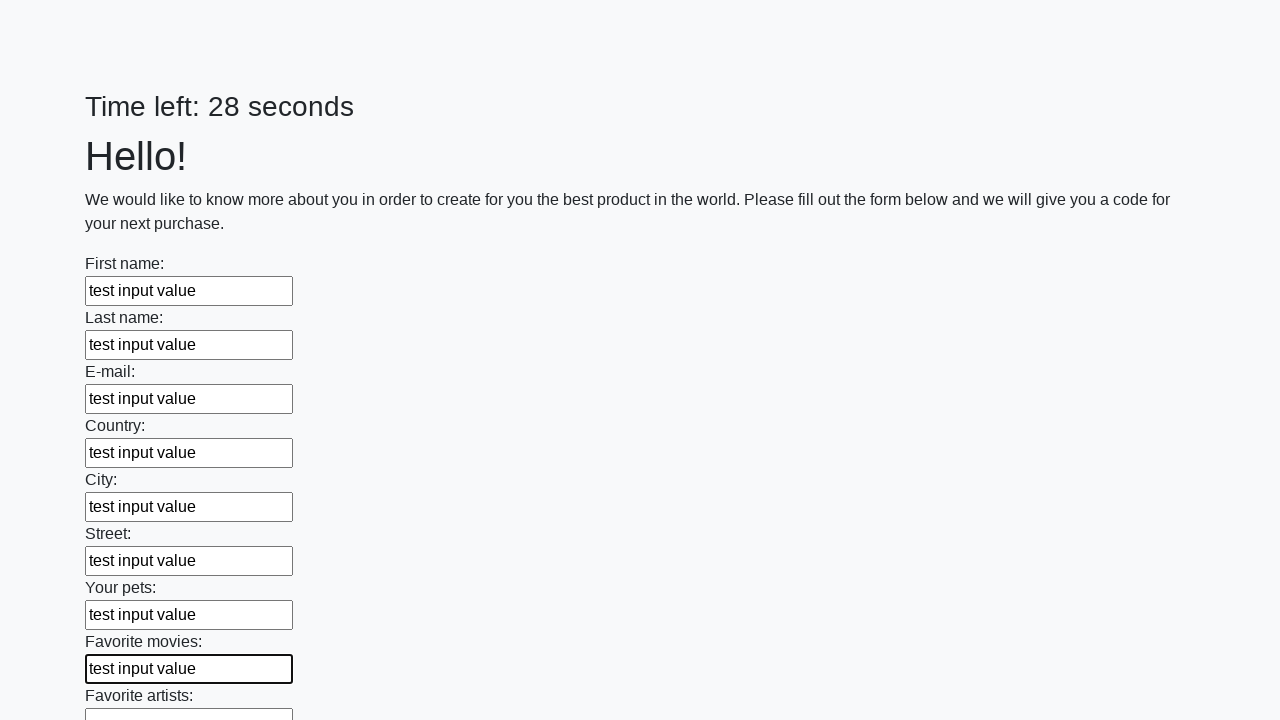

Filled input field with test value on input >> nth=8
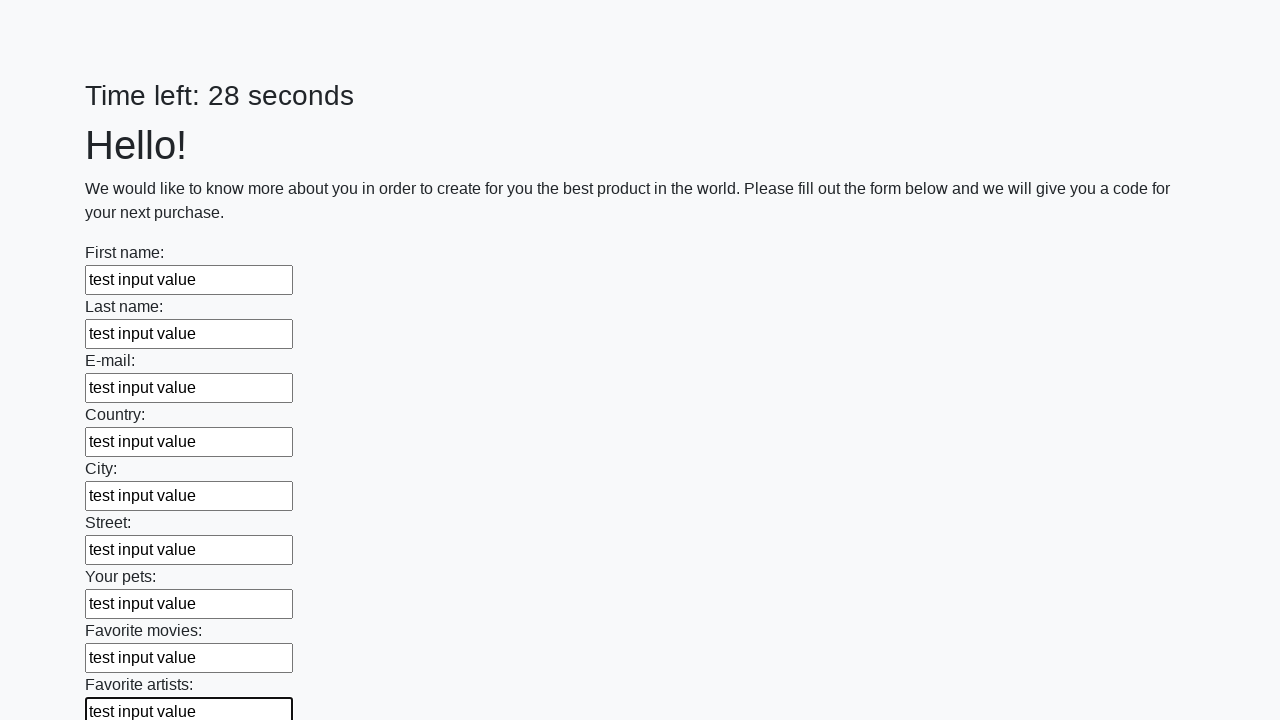

Filled input field with test value on input >> nth=9
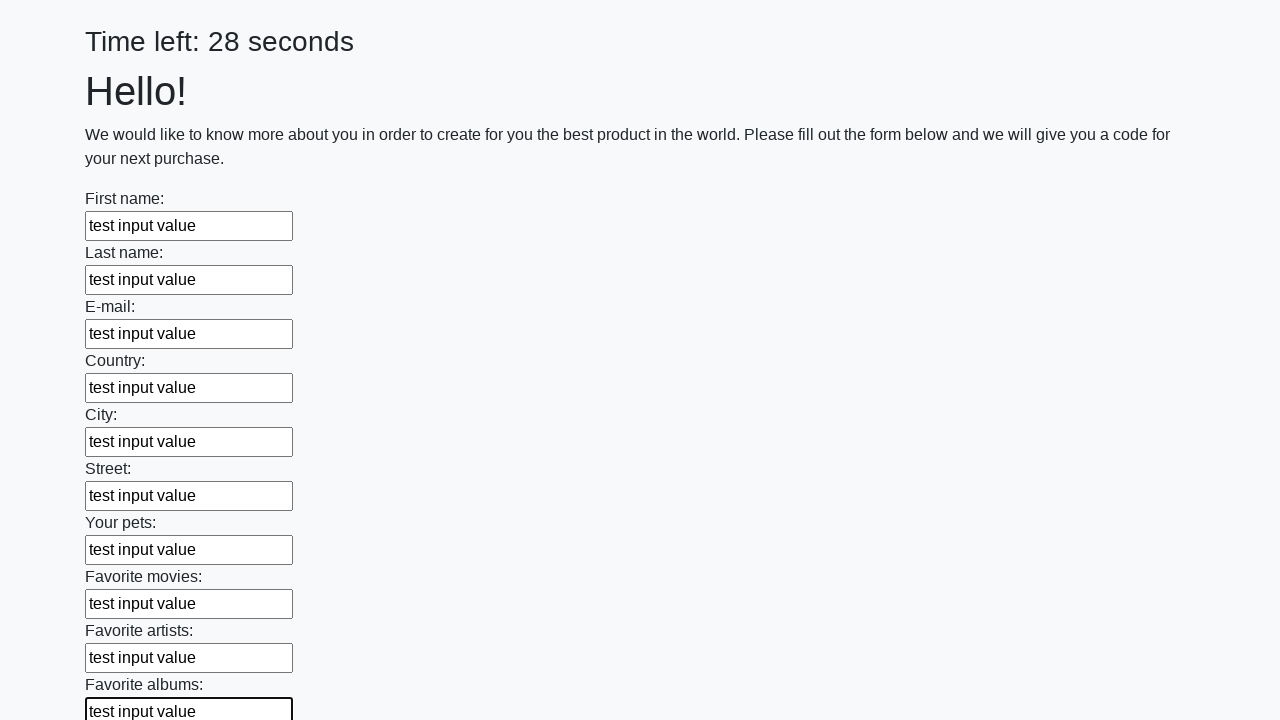

Filled input field with test value on input >> nth=10
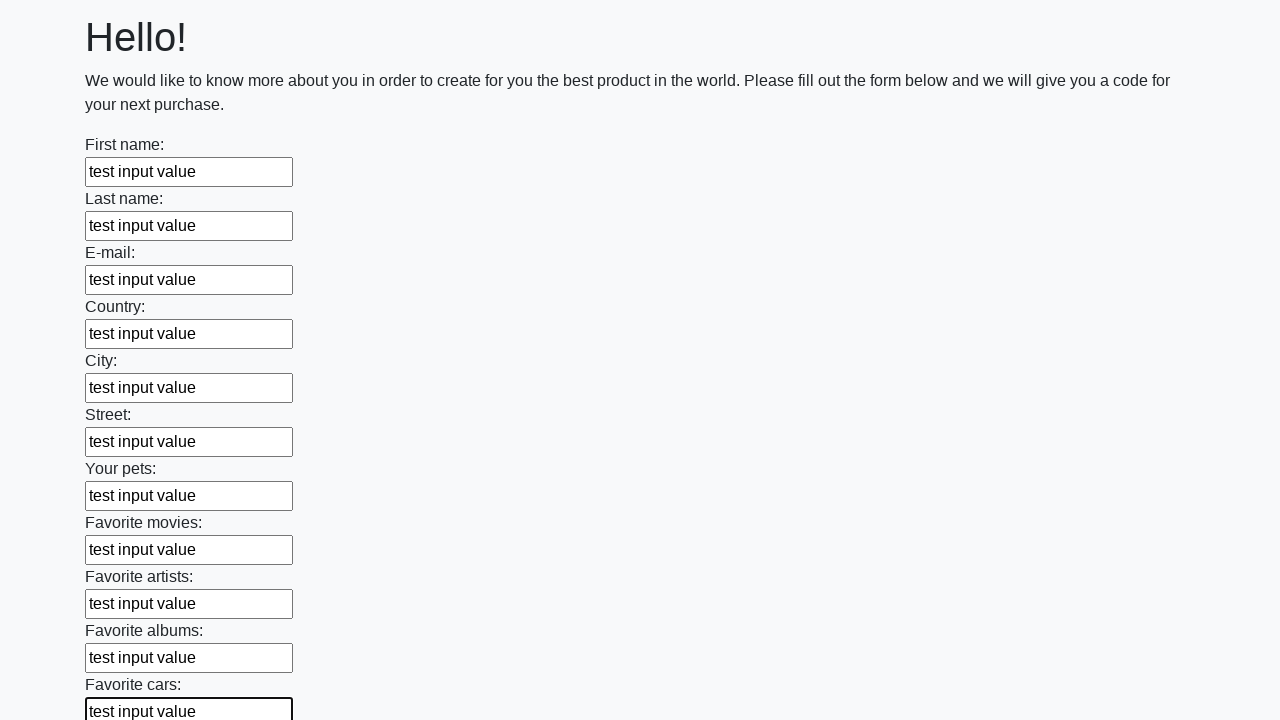

Filled input field with test value on input >> nth=11
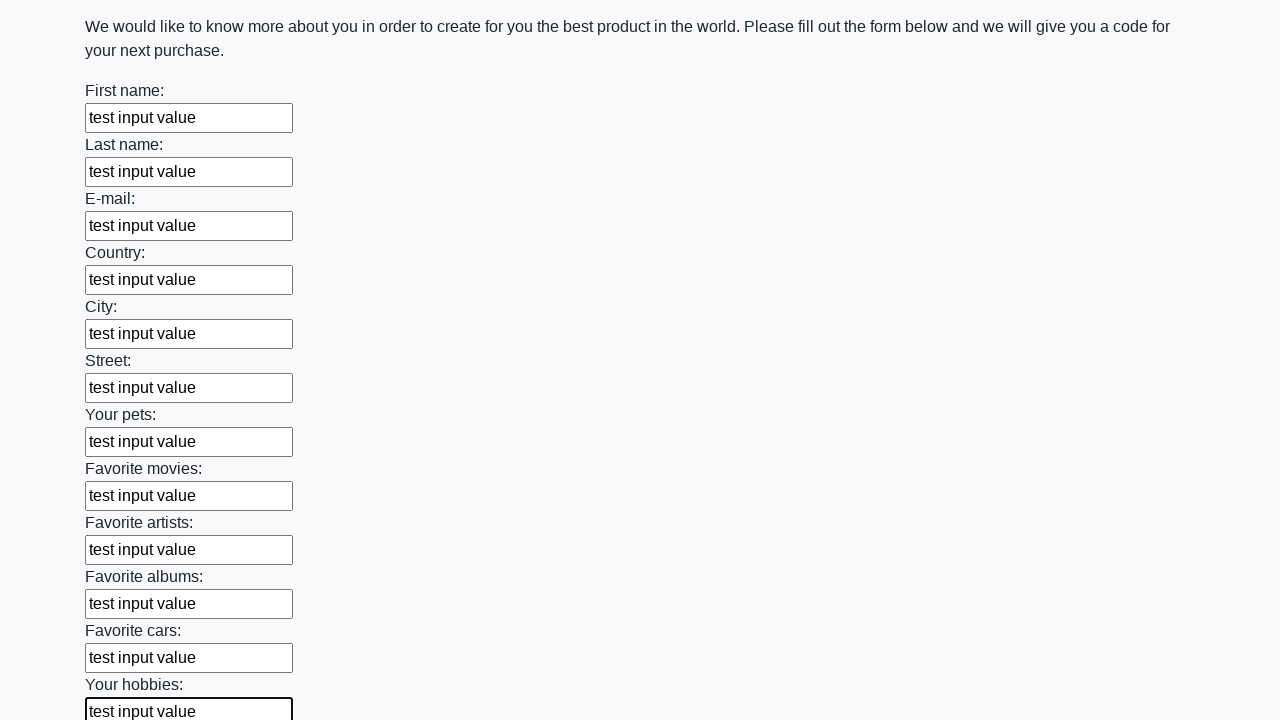

Filled input field with test value on input >> nth=12
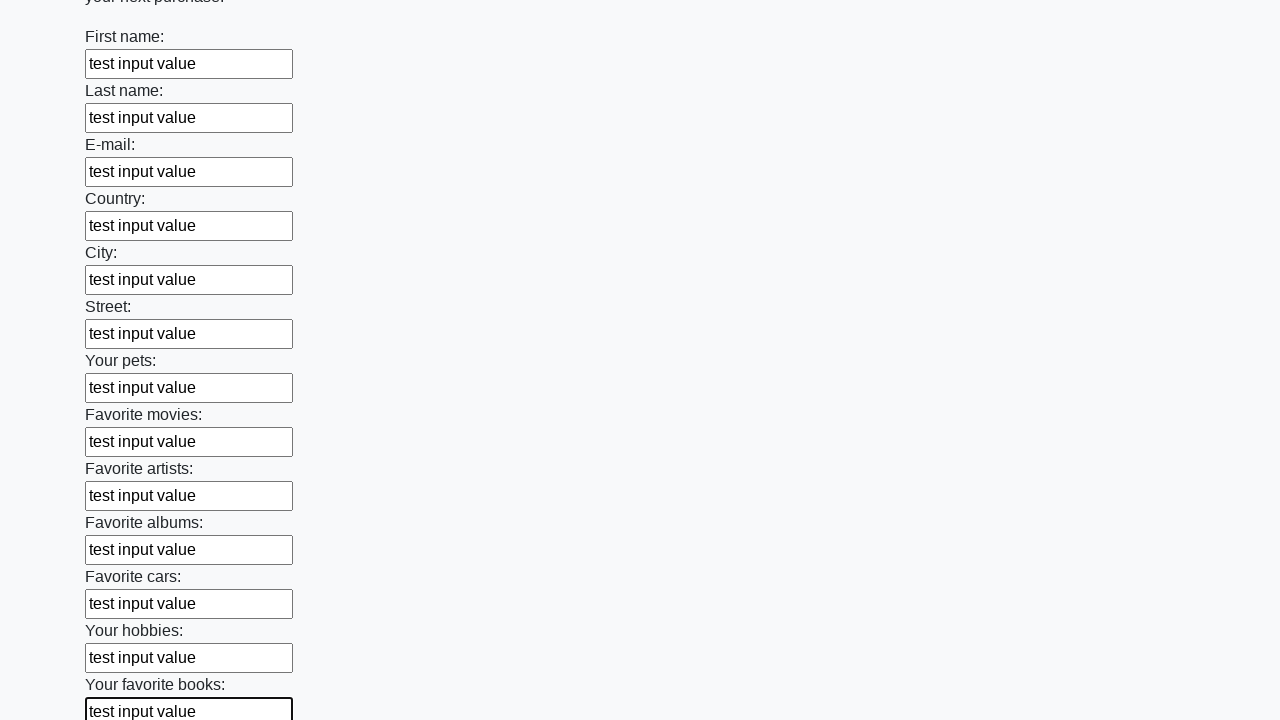

Filled input field with test value on input >> nth=13
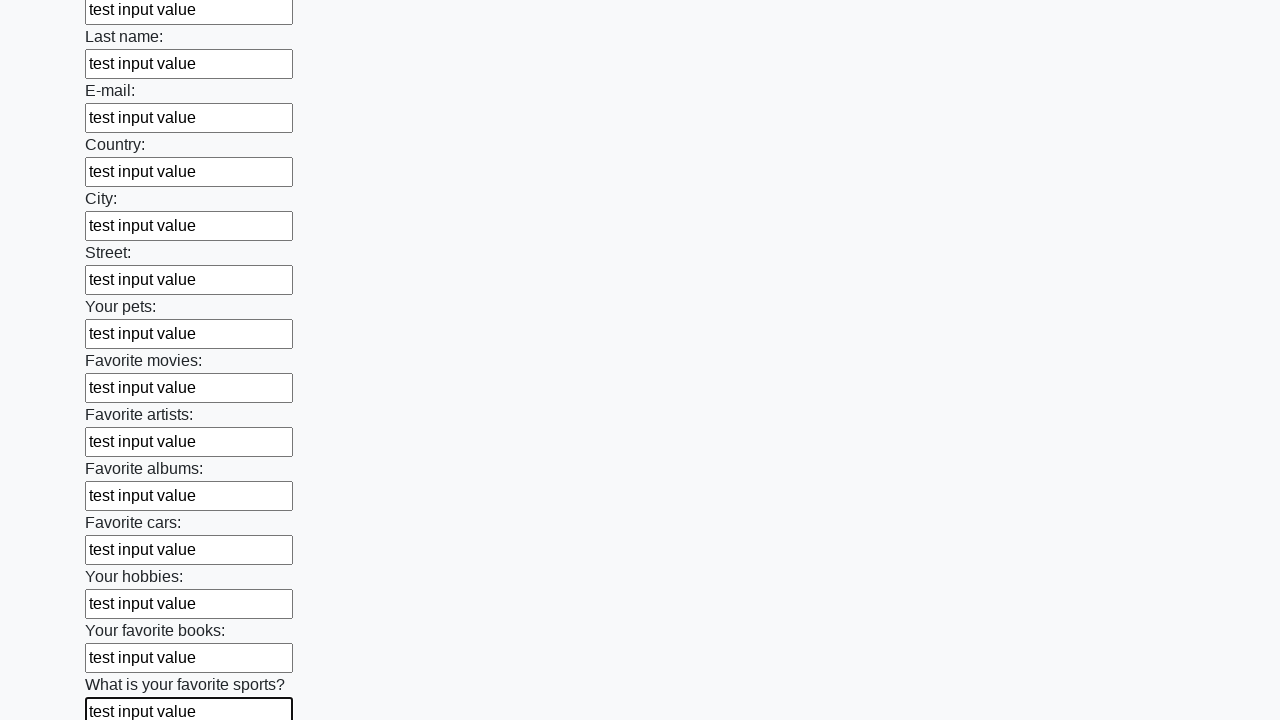

Filled input field with test value on input >> nth=14
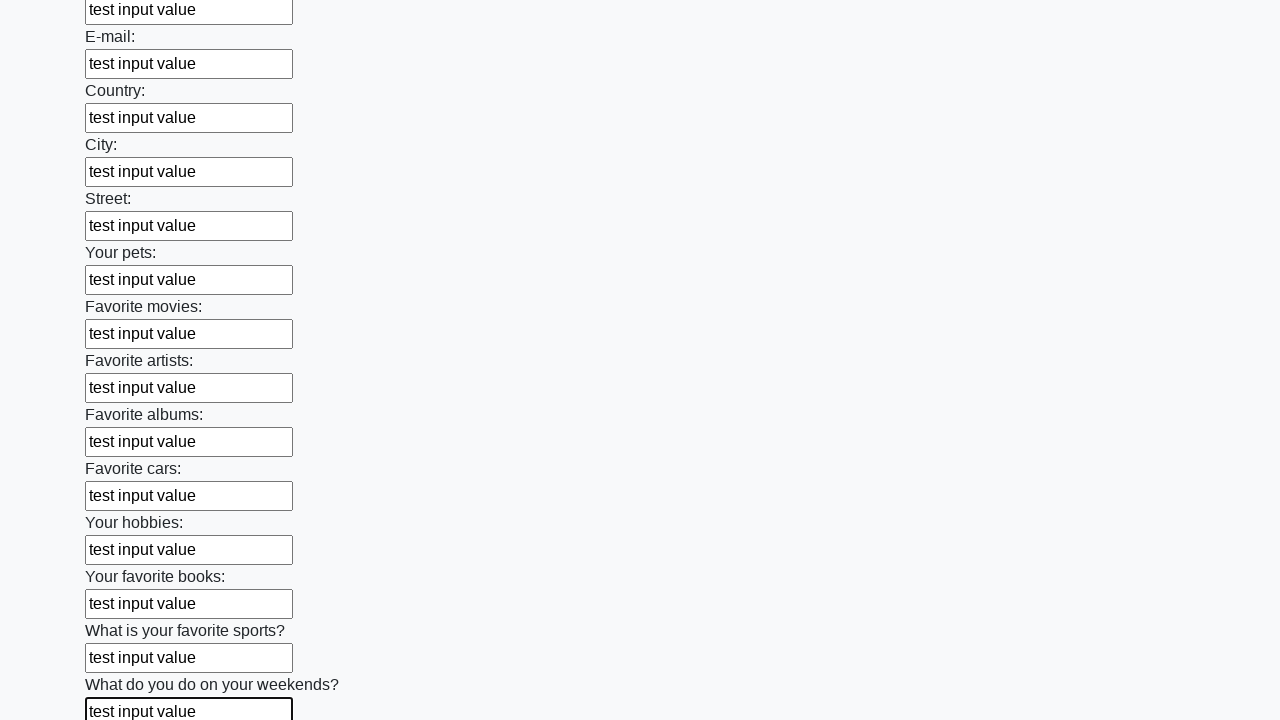

Filled input field with test value on input >> nth=15
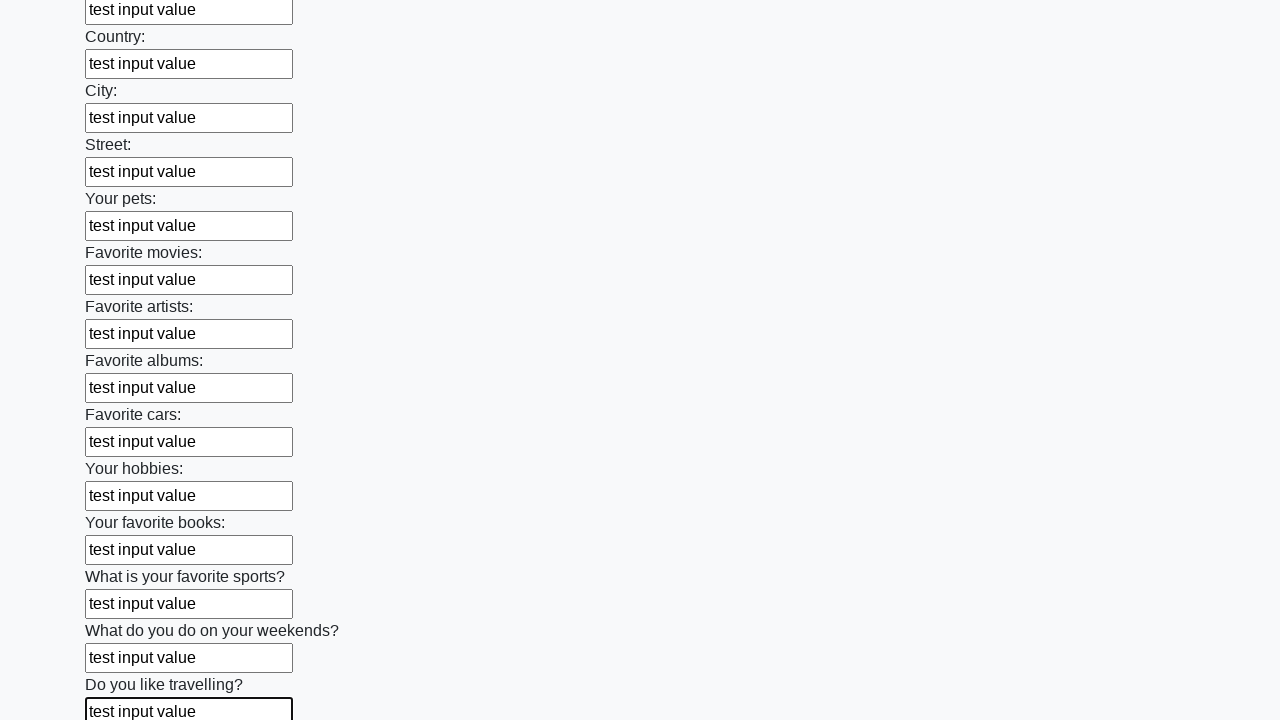

Filled input field with test value on input >> nth=16
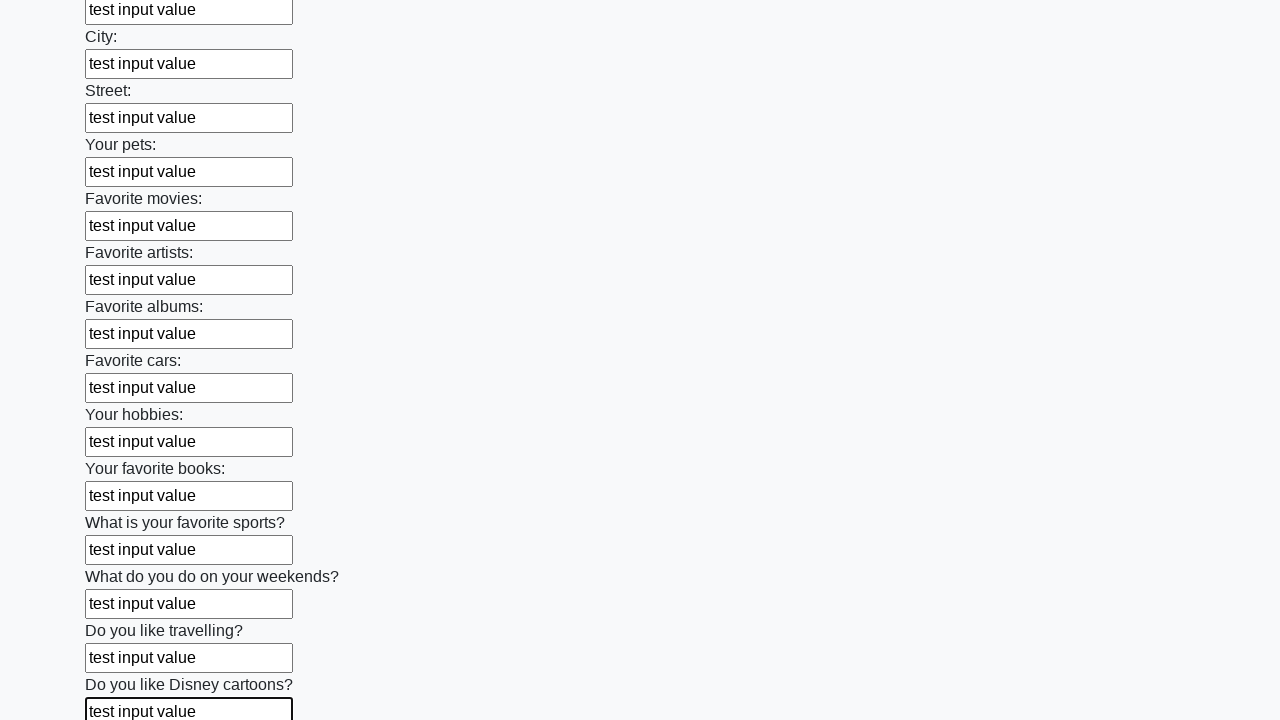

Filled input field with test value on input >> nth=17
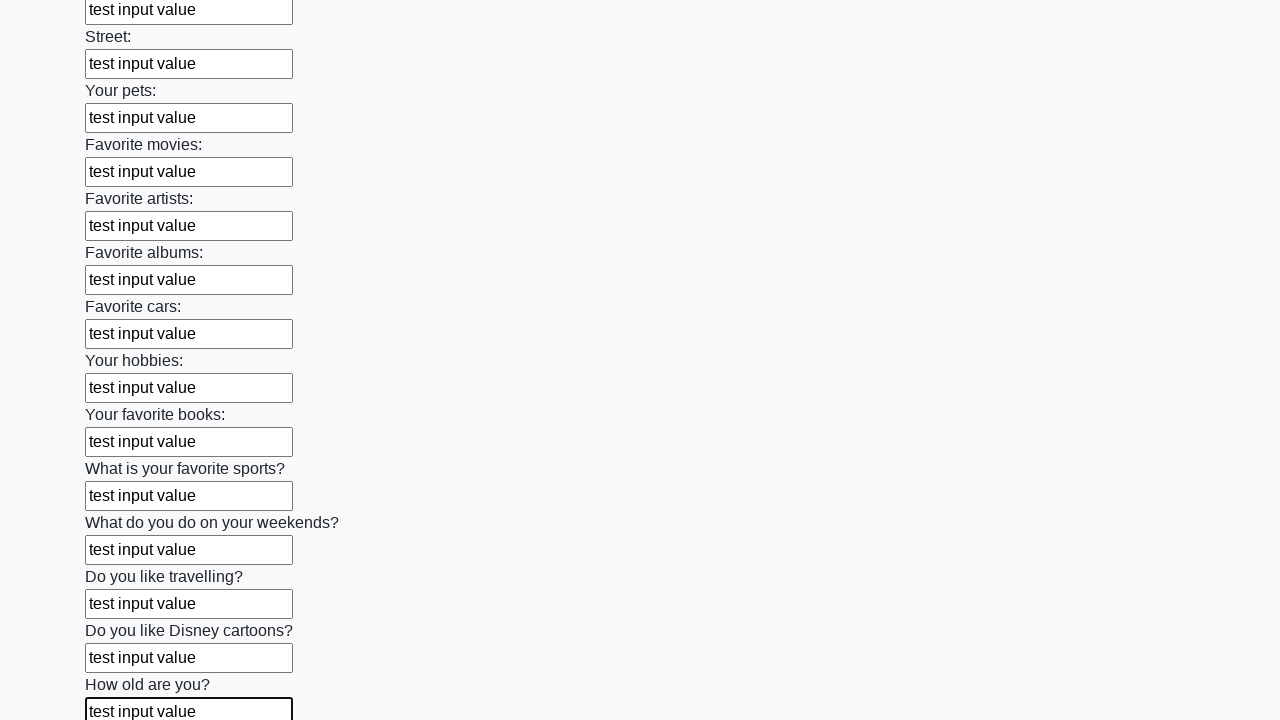

Filled input field with test value on input >> nth=18
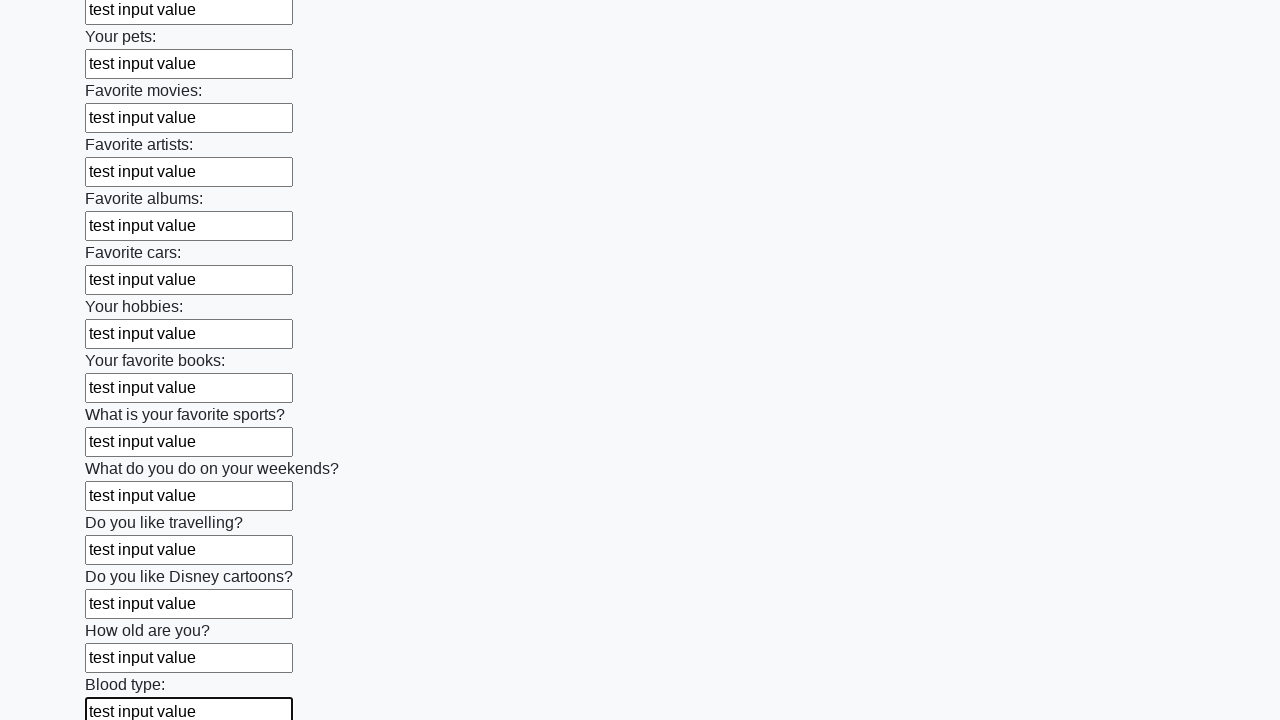

Filled input field with test value on input >> nth=19
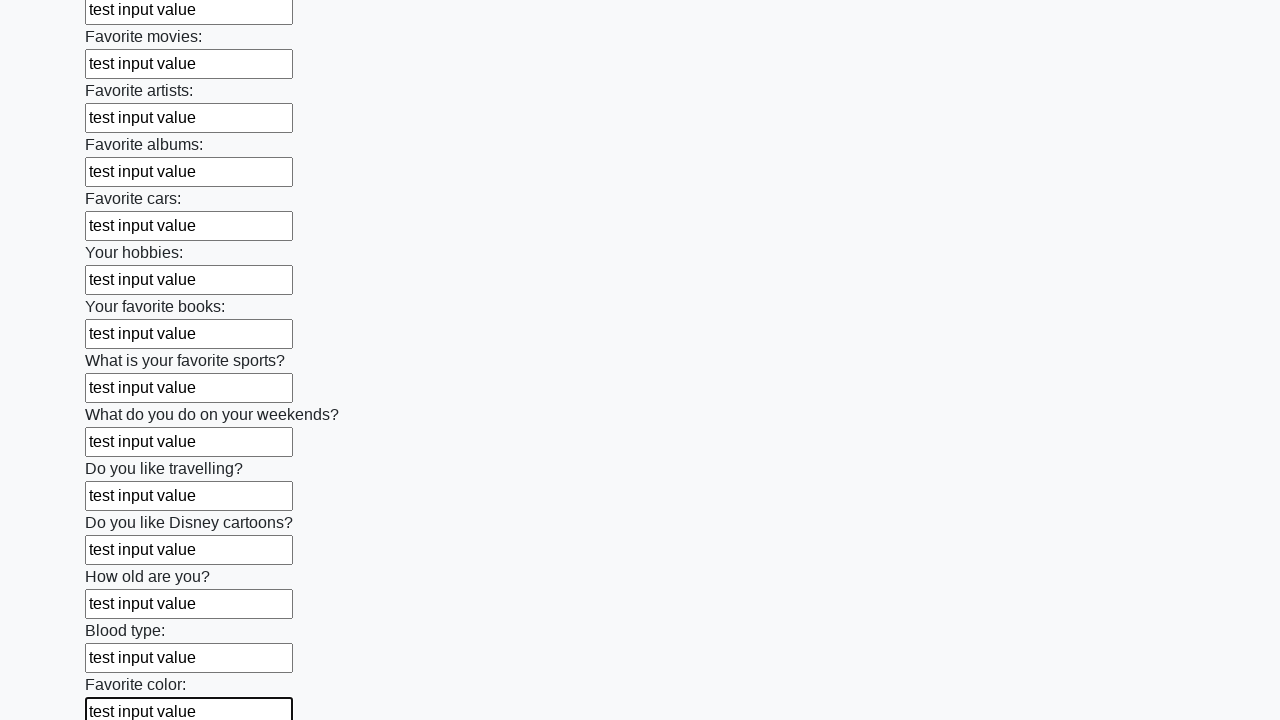

Filled input field with test value on input >> nth=20
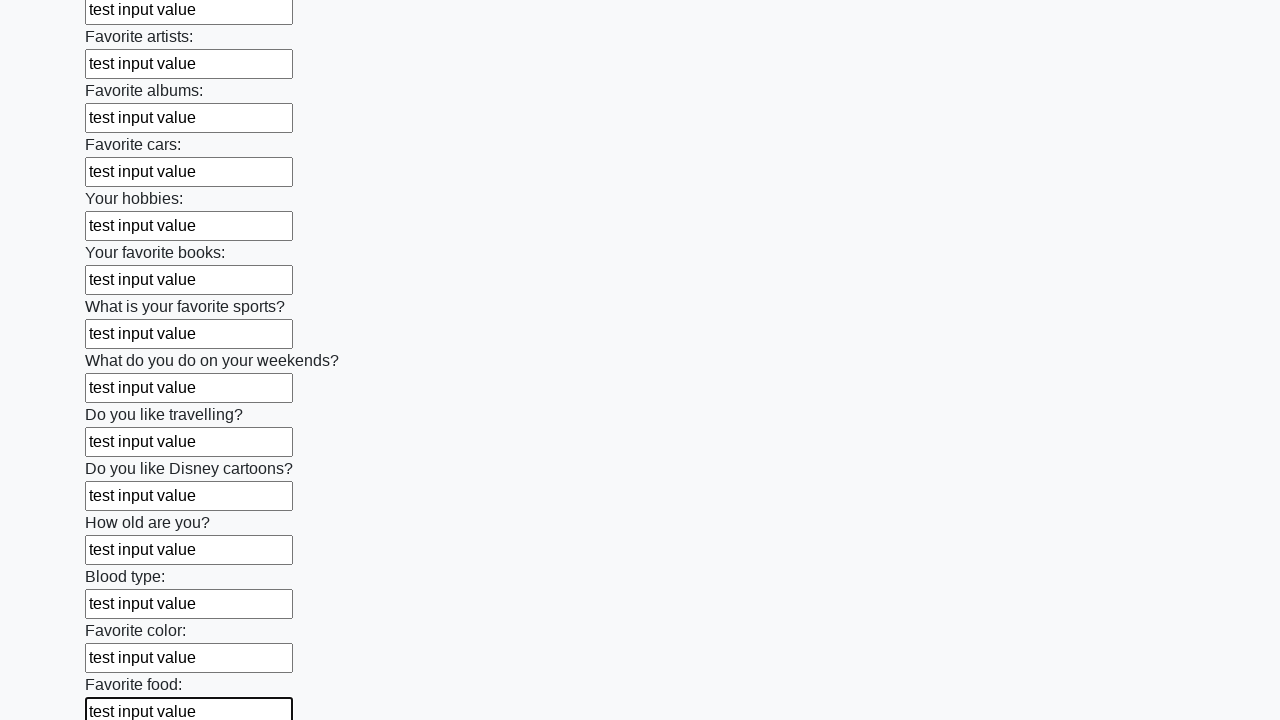

Filled input field with test value on input >> nth=21
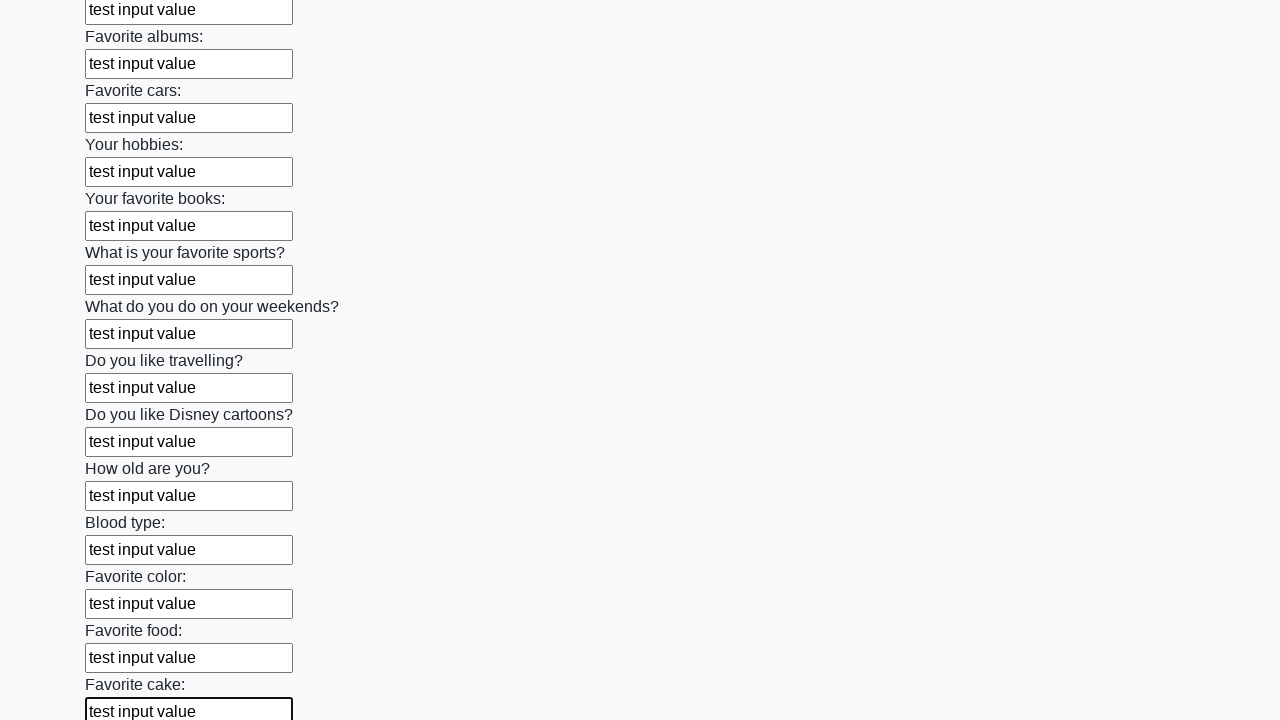

Filled input field with test value on input >> nth=22
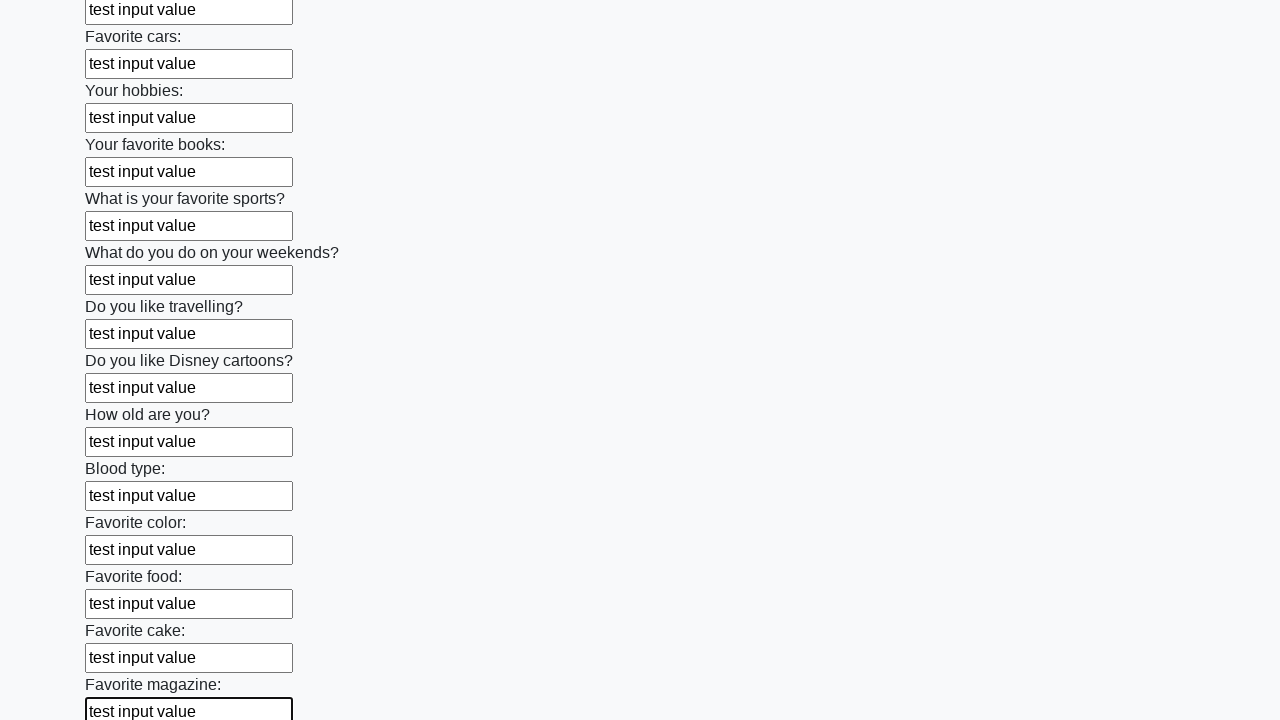

Filled input field with test value on input >> nth=23
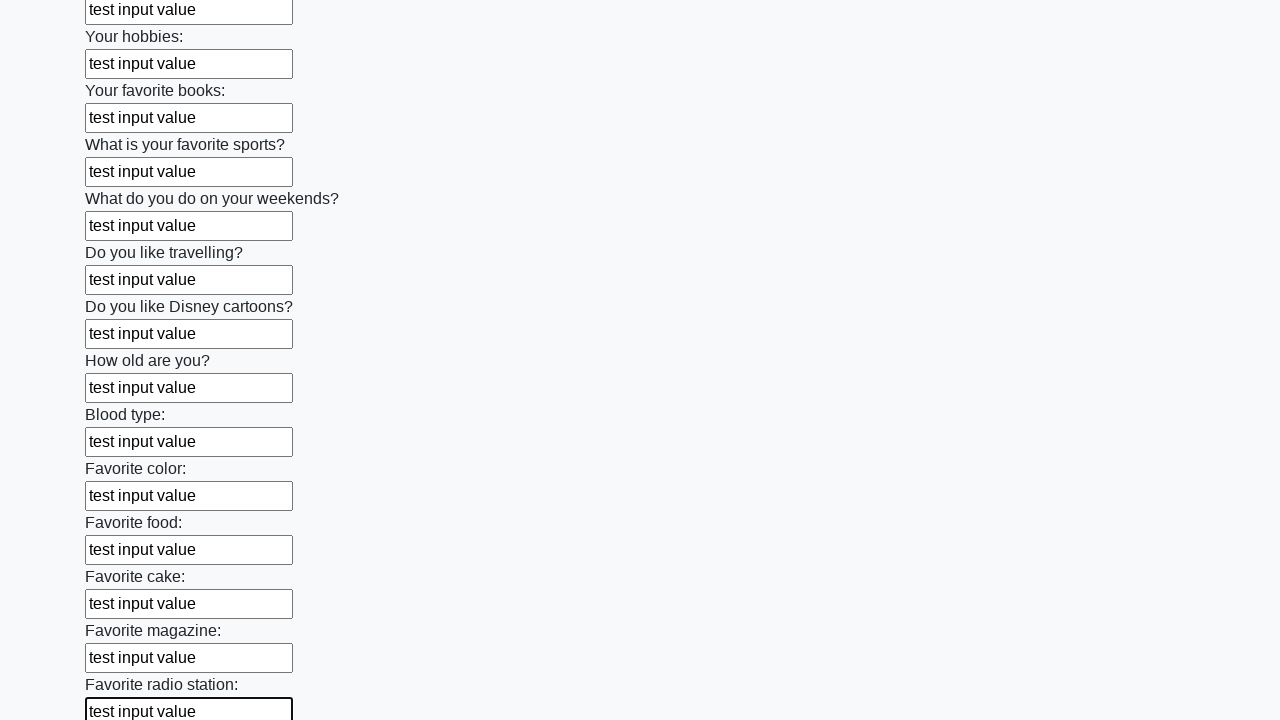

Filled input field with test value on input >> nth=24
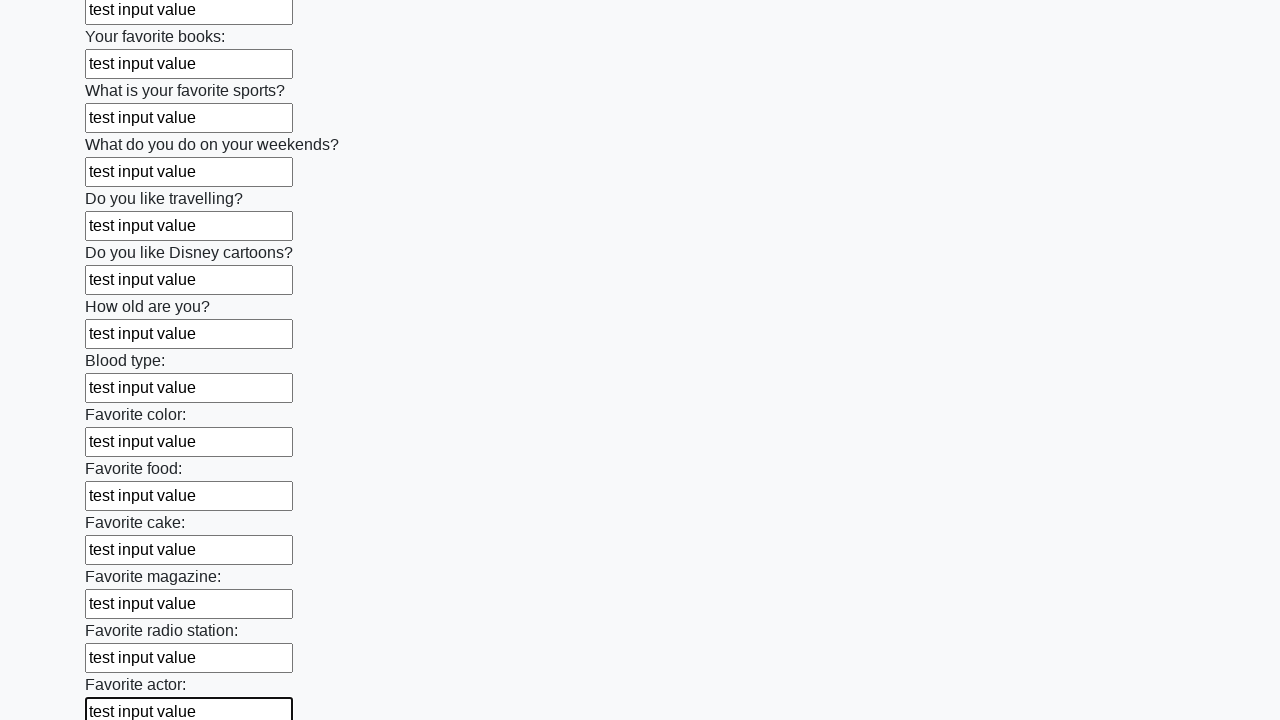

Filled input field with test value on input >> nth=25
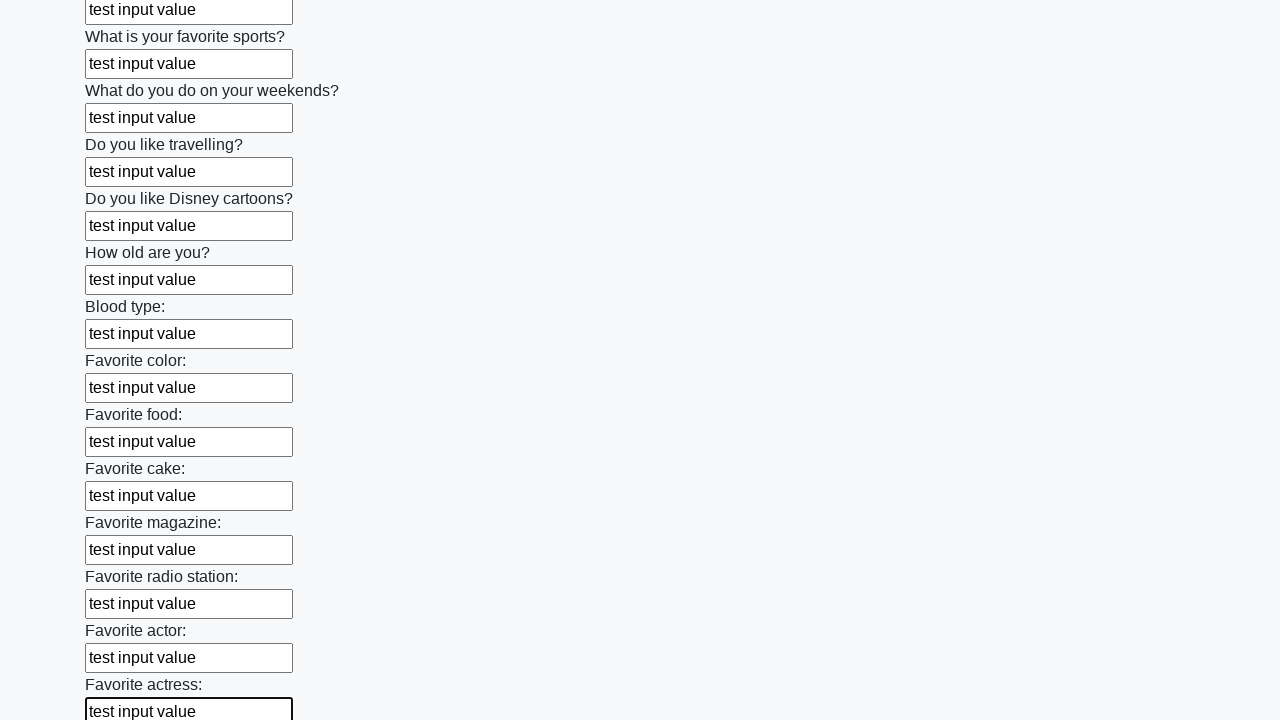

Filled input field with test value on input >> nth=26
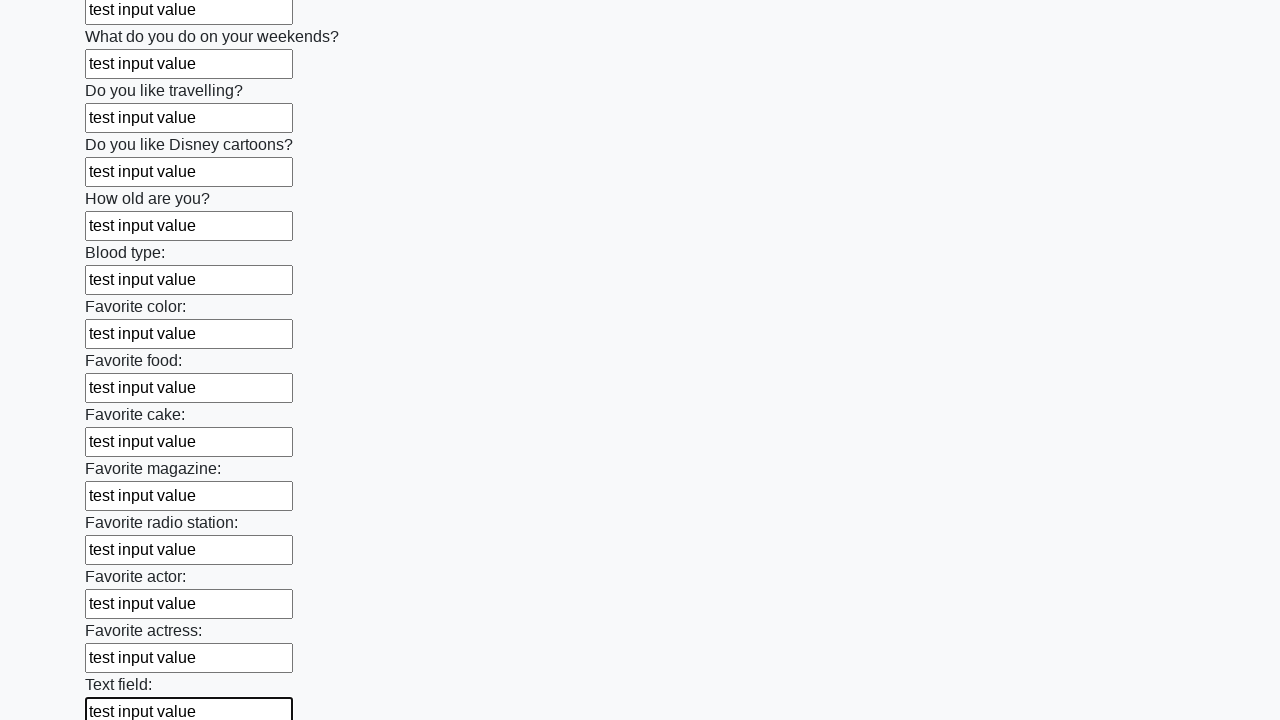

Filled input field with test value on input >> nth=27
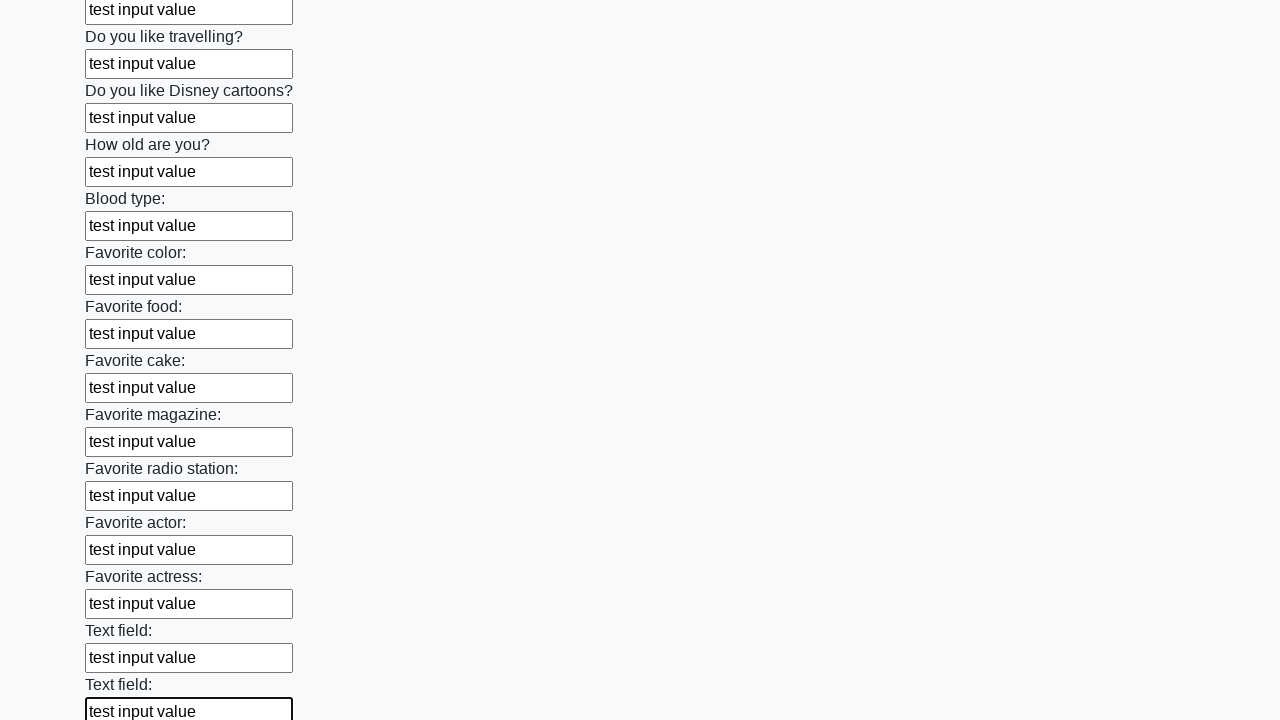

Filled input field with test value on input >> nth=28
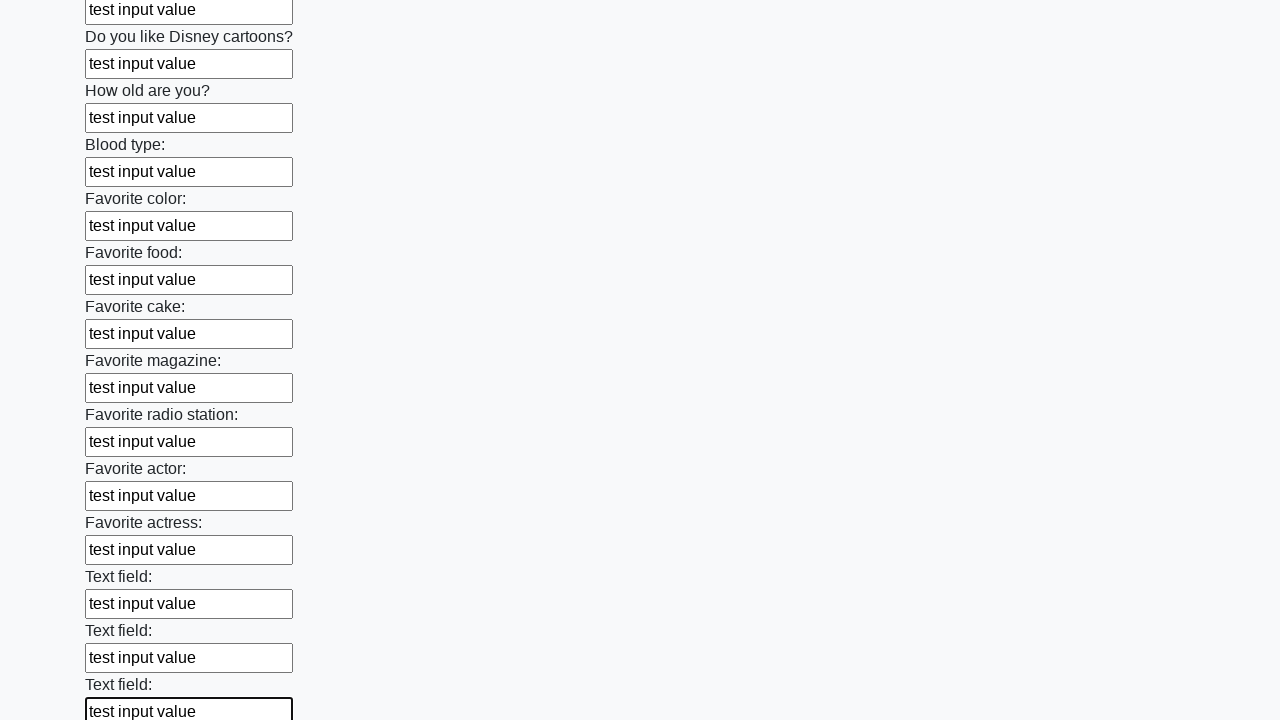

Filled input field with test value on input >> nth=29
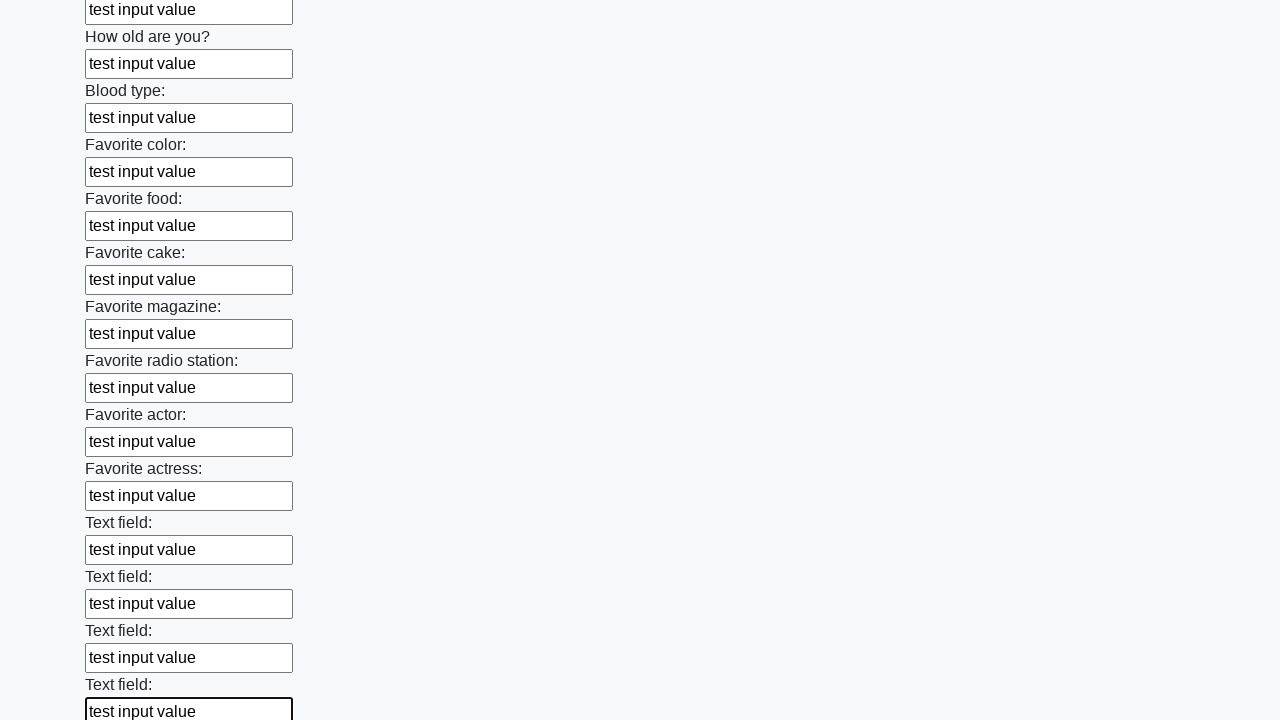

Filled input field with test value on input >> nth=30
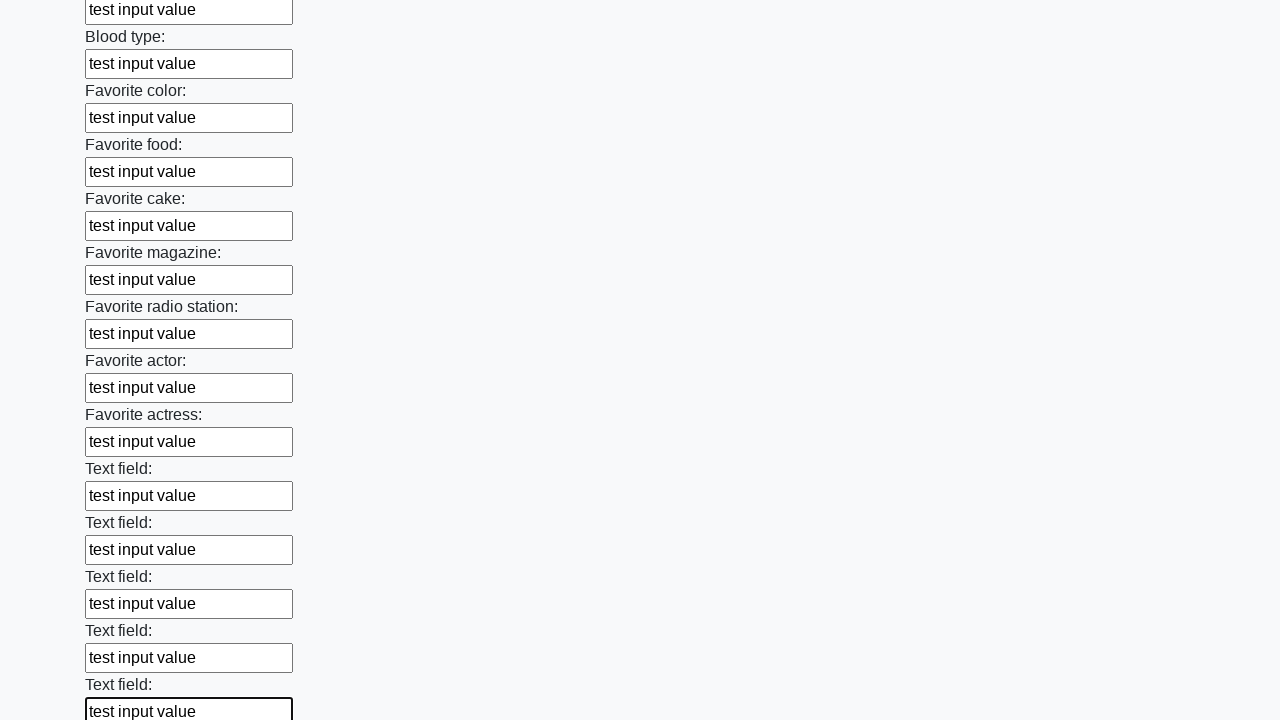

Filled input field with test value on input >> nth=31
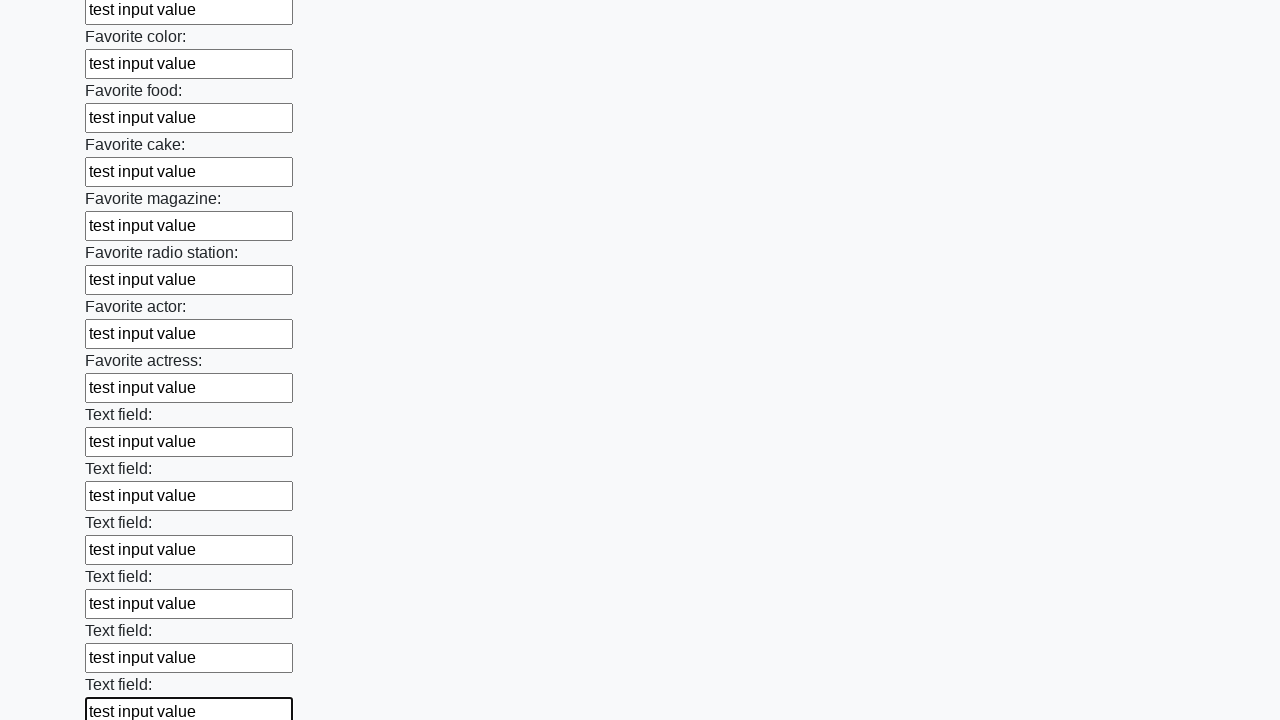

Filled input field with test value on input >> nth=32
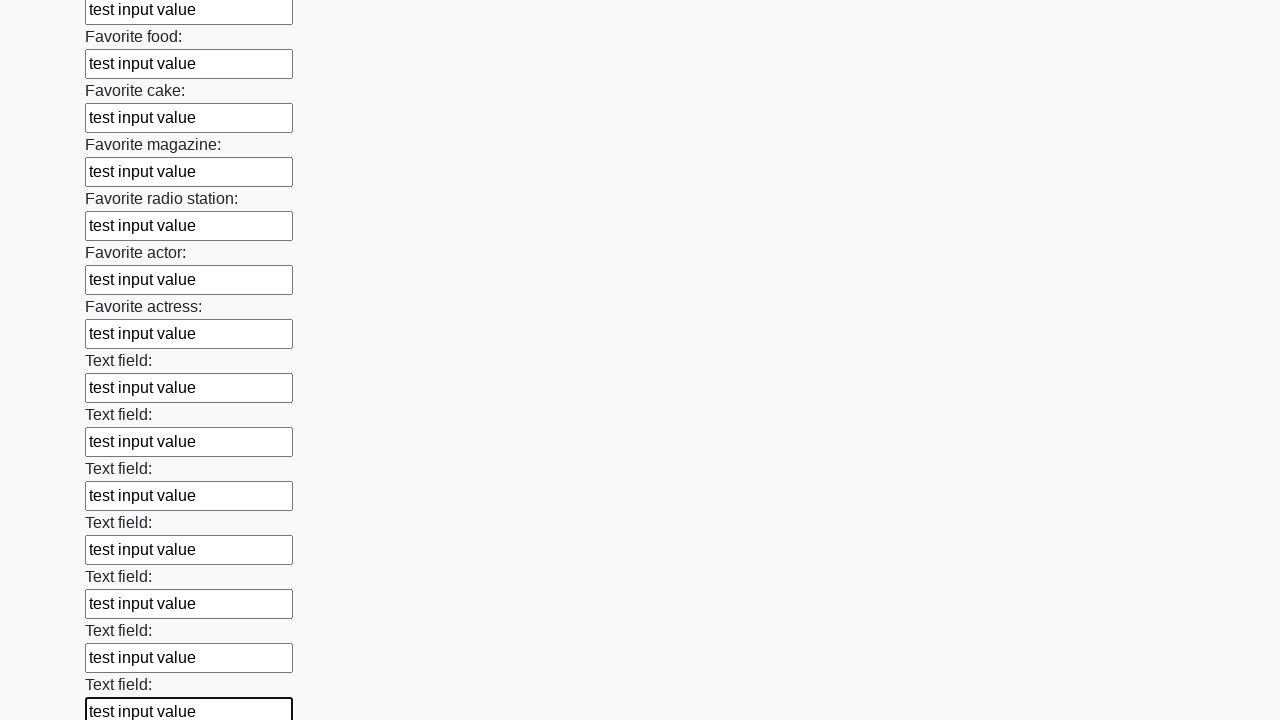

Filled input field with test value on input >> nth=33
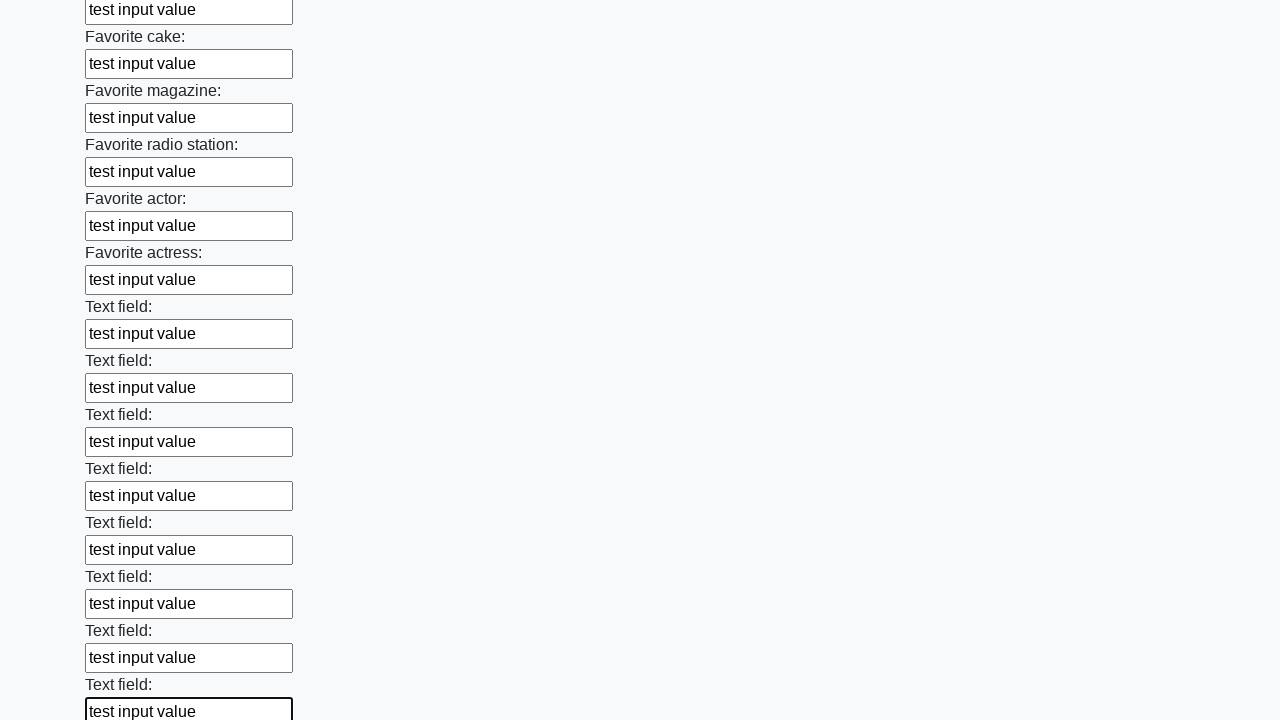

Filled input field with test value on input >> nth=34
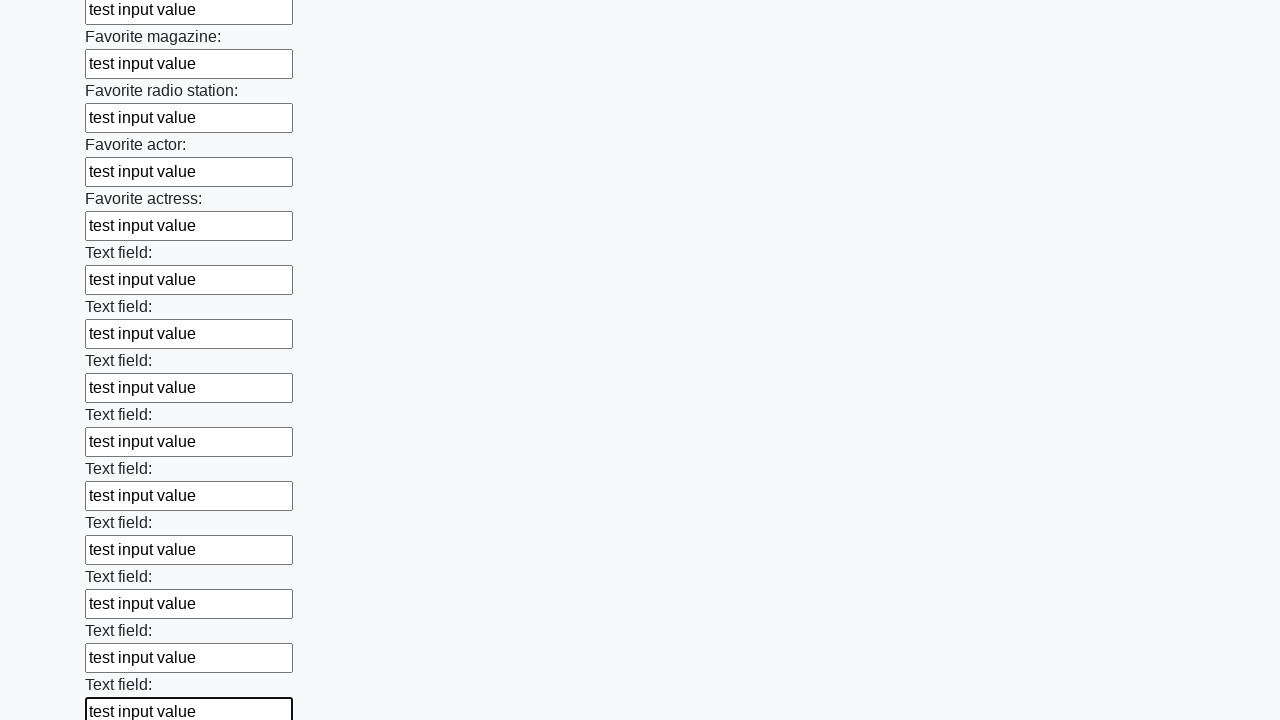

Filled input field with test value on input >> nth=35
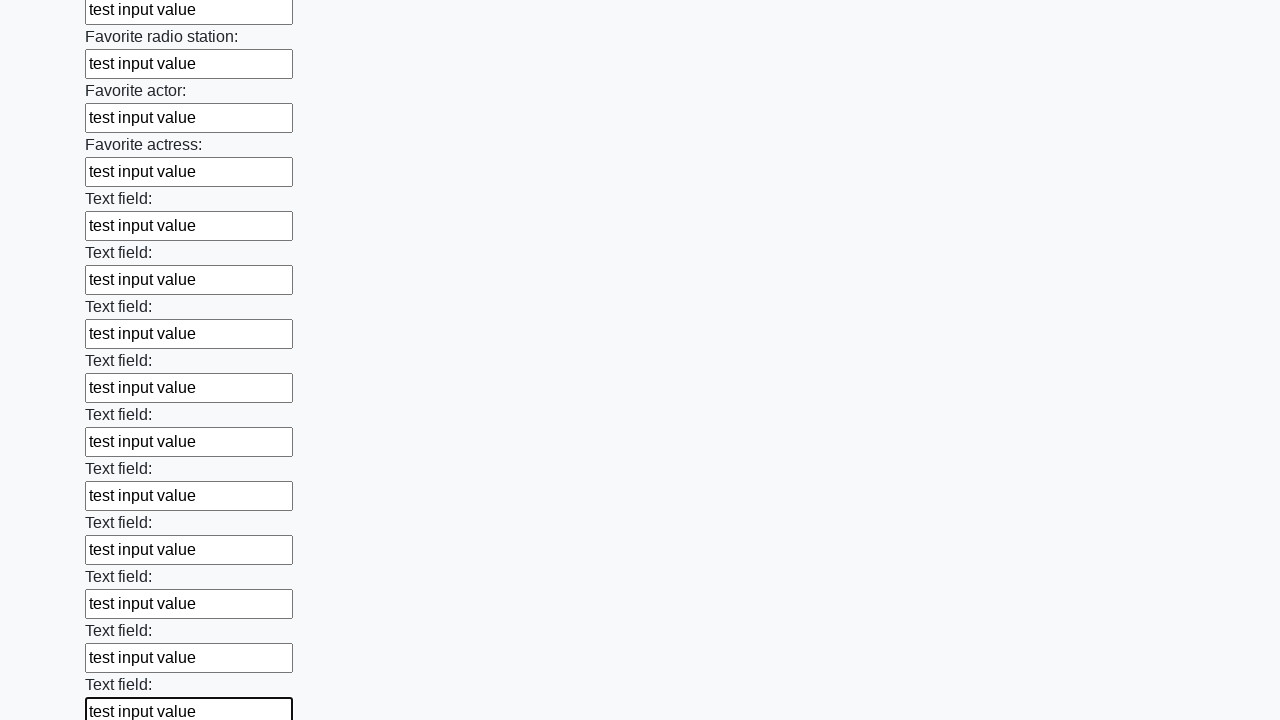

Filled input field with test value on input >> nth=36
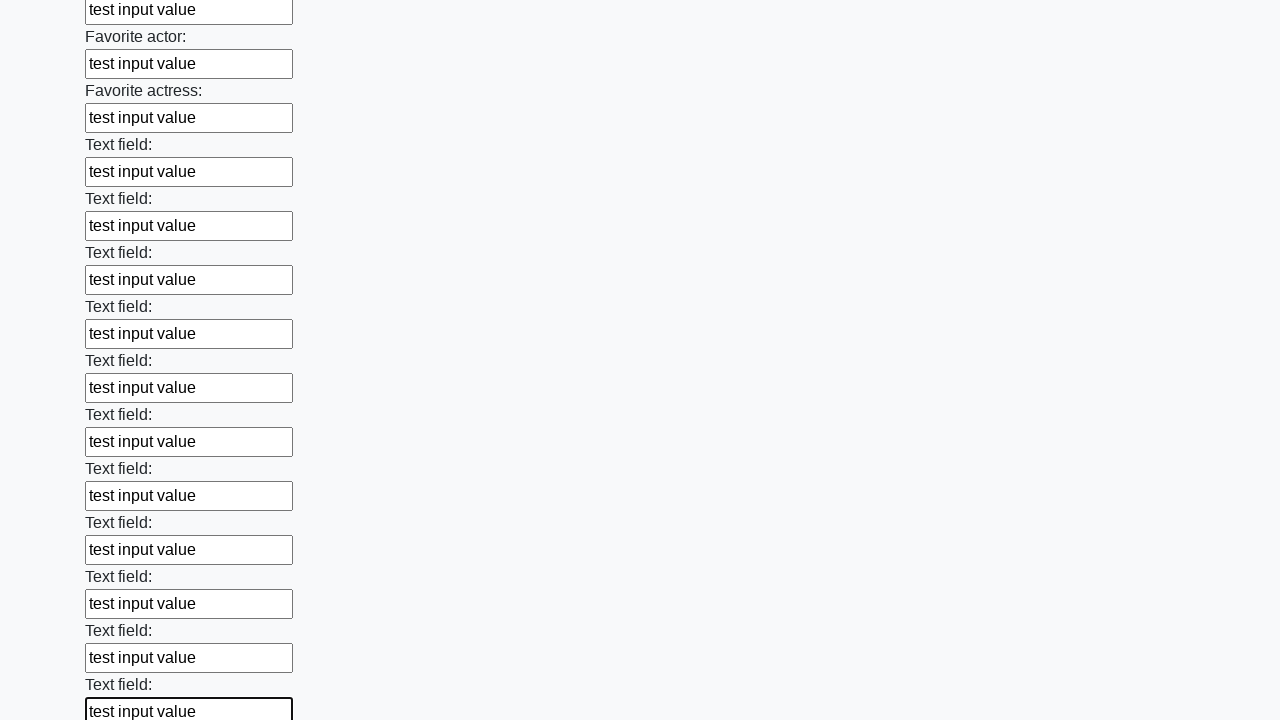

Filled input field with test value on input >> nth=37
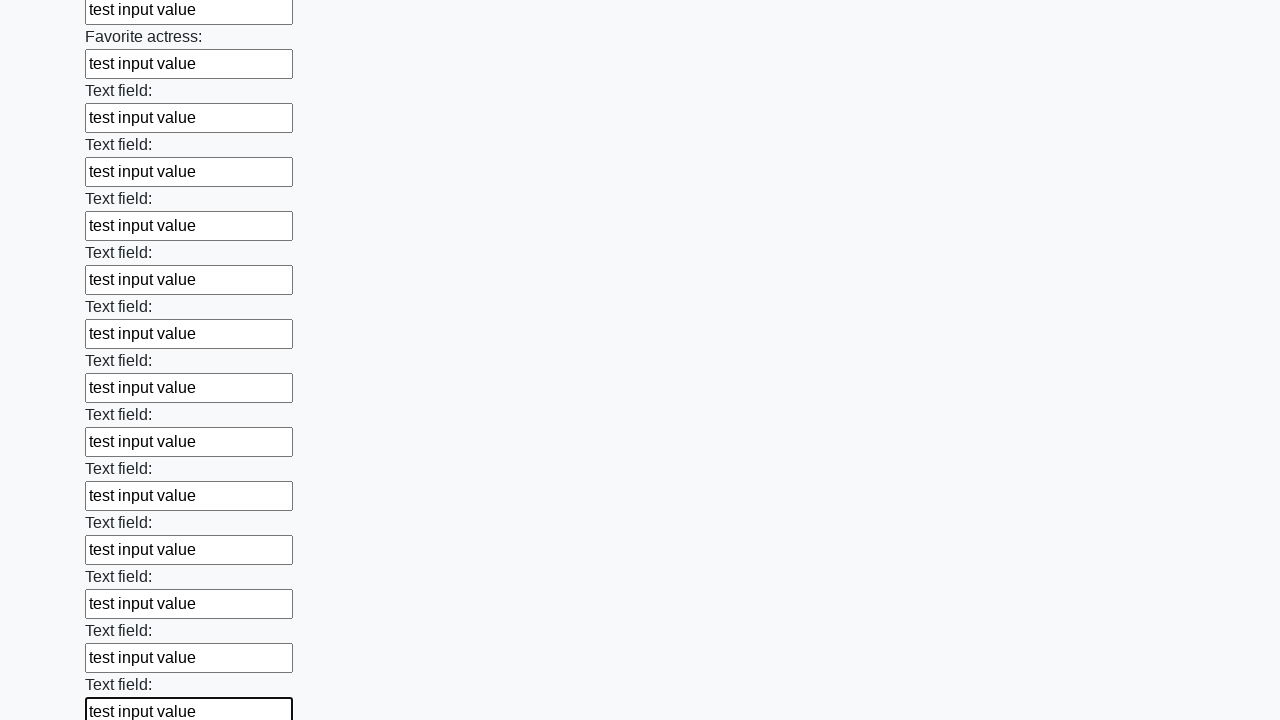

Filled input field with test value on input >> nth=38
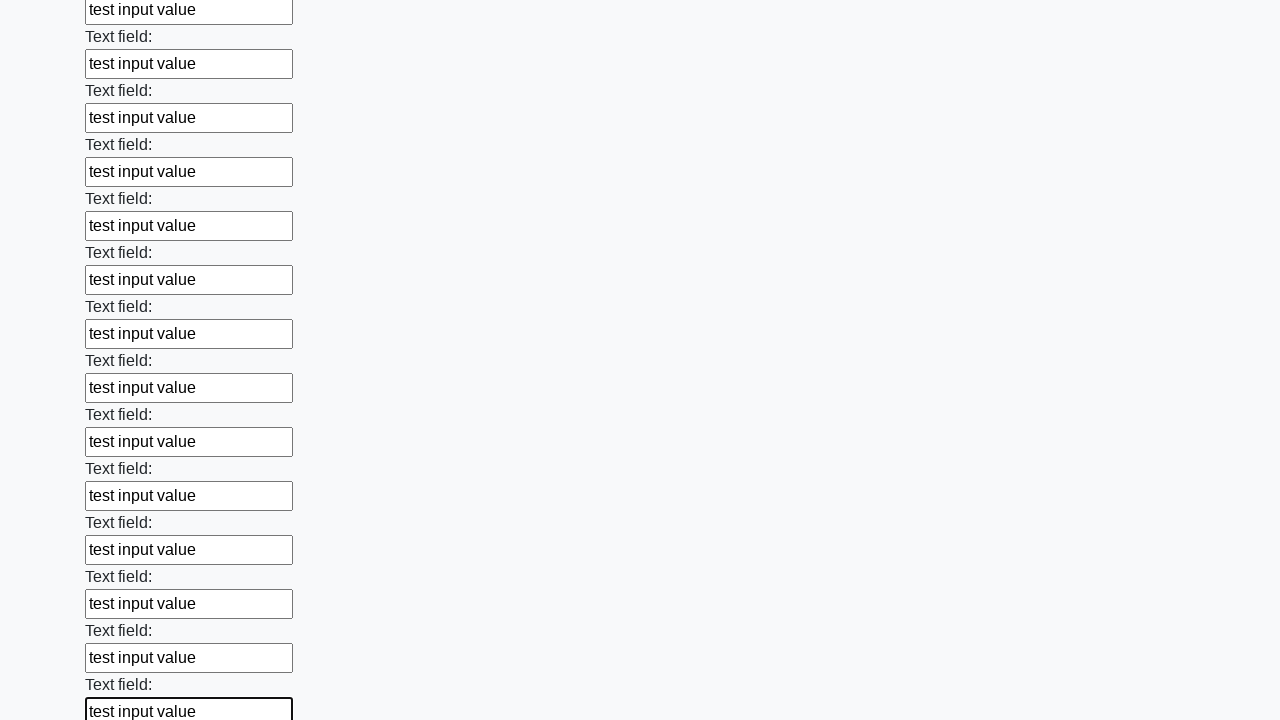

Filled input field with test value on input >> nth=39
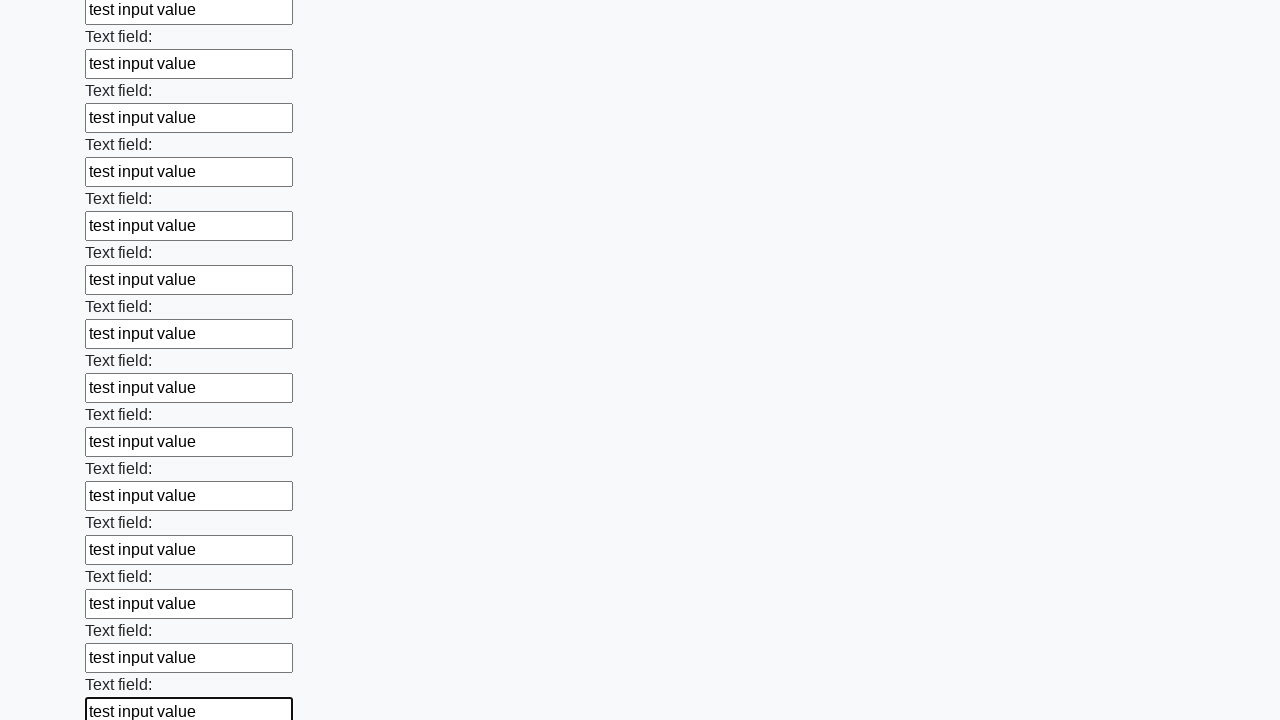

Filled input field with test value on input >> nth=40
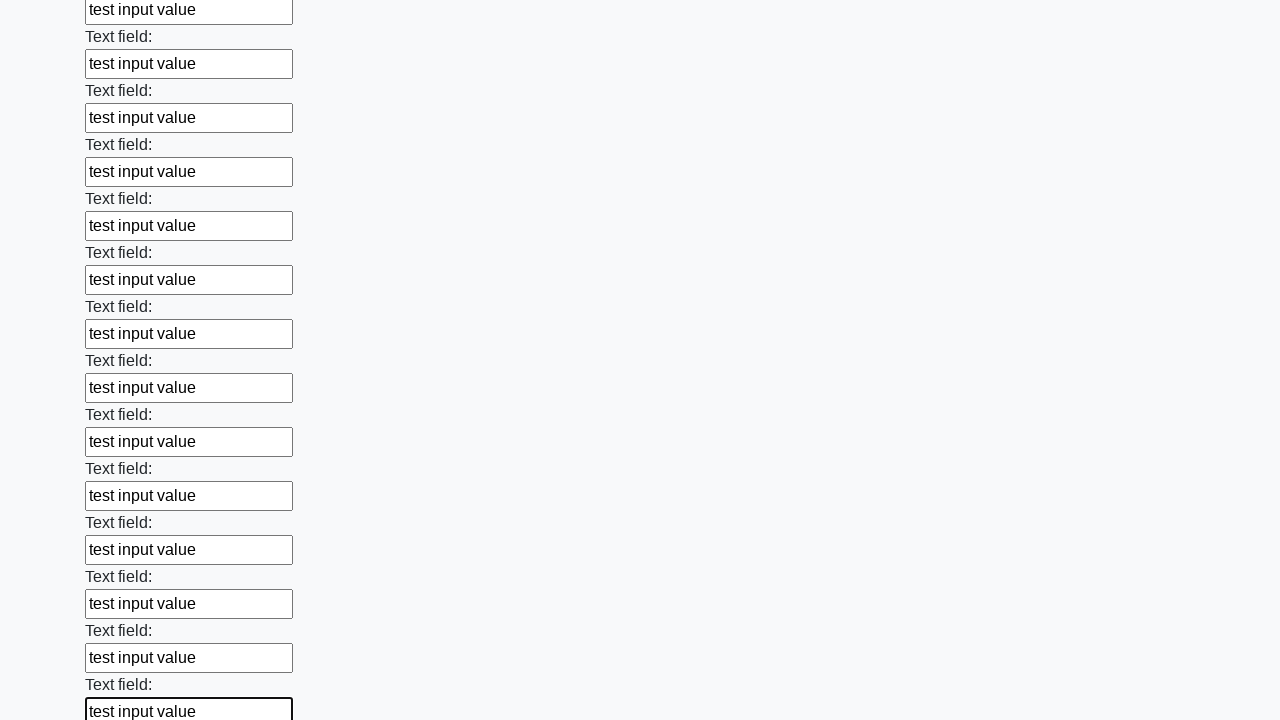

Filled input field with test value on input >> nth=41
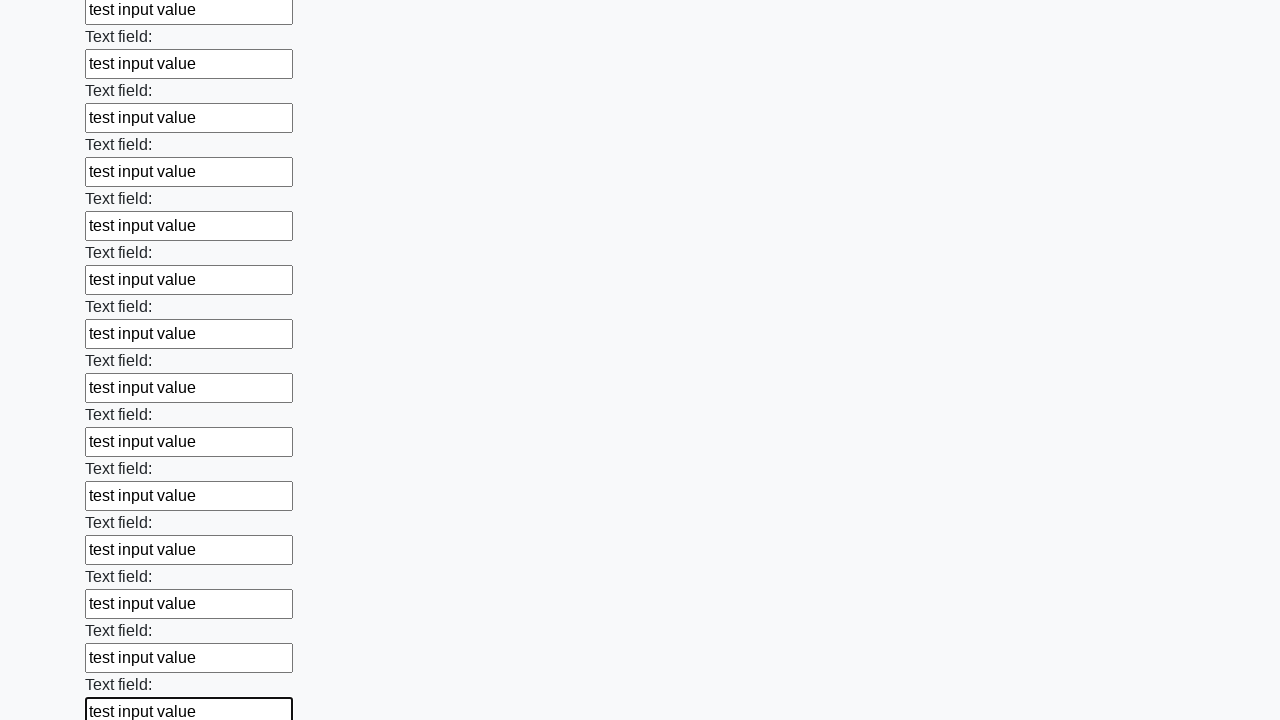

Filled input field with test value on input >> nth=42
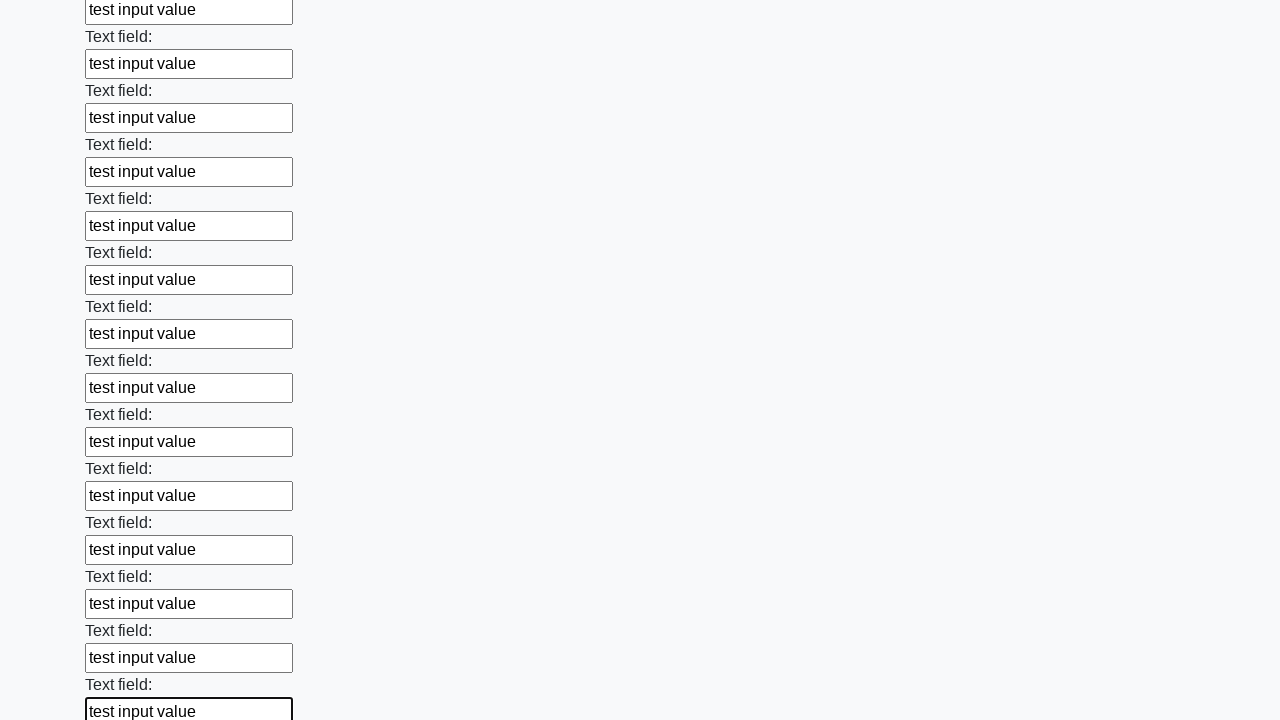

Filled input field with test value on input >> nth=43
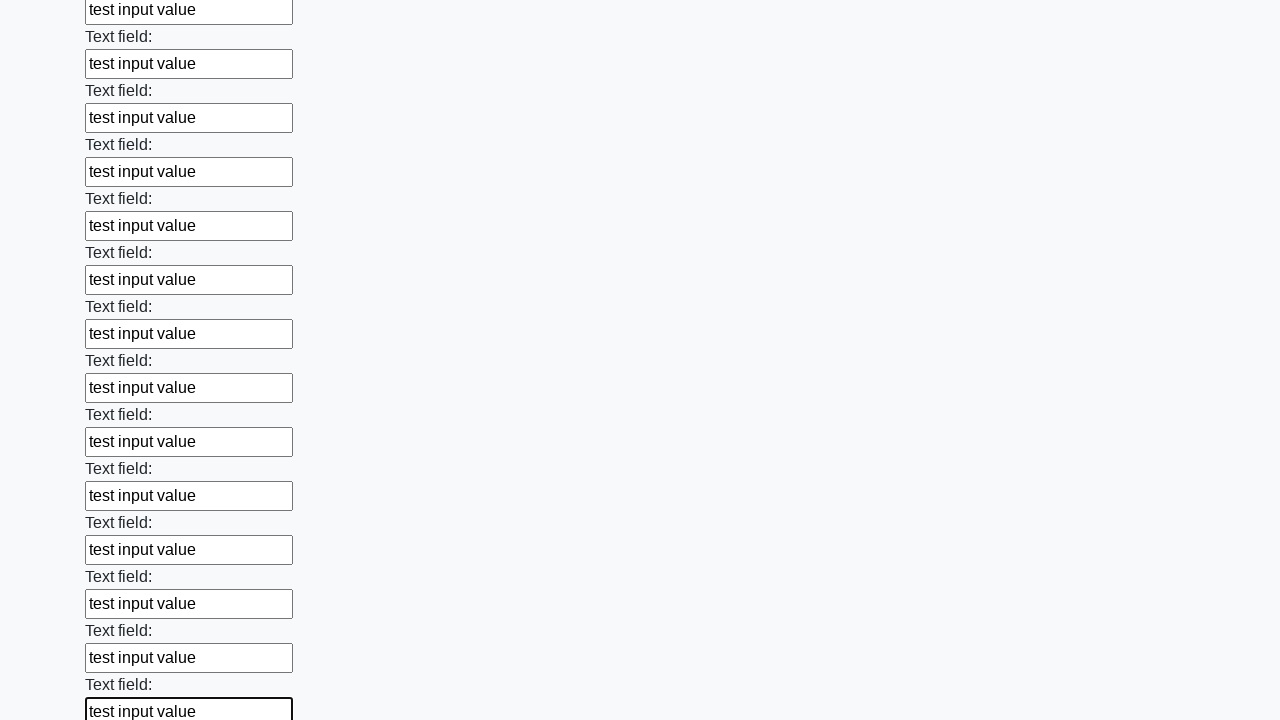

Filled input field with test value on input >> nth=44
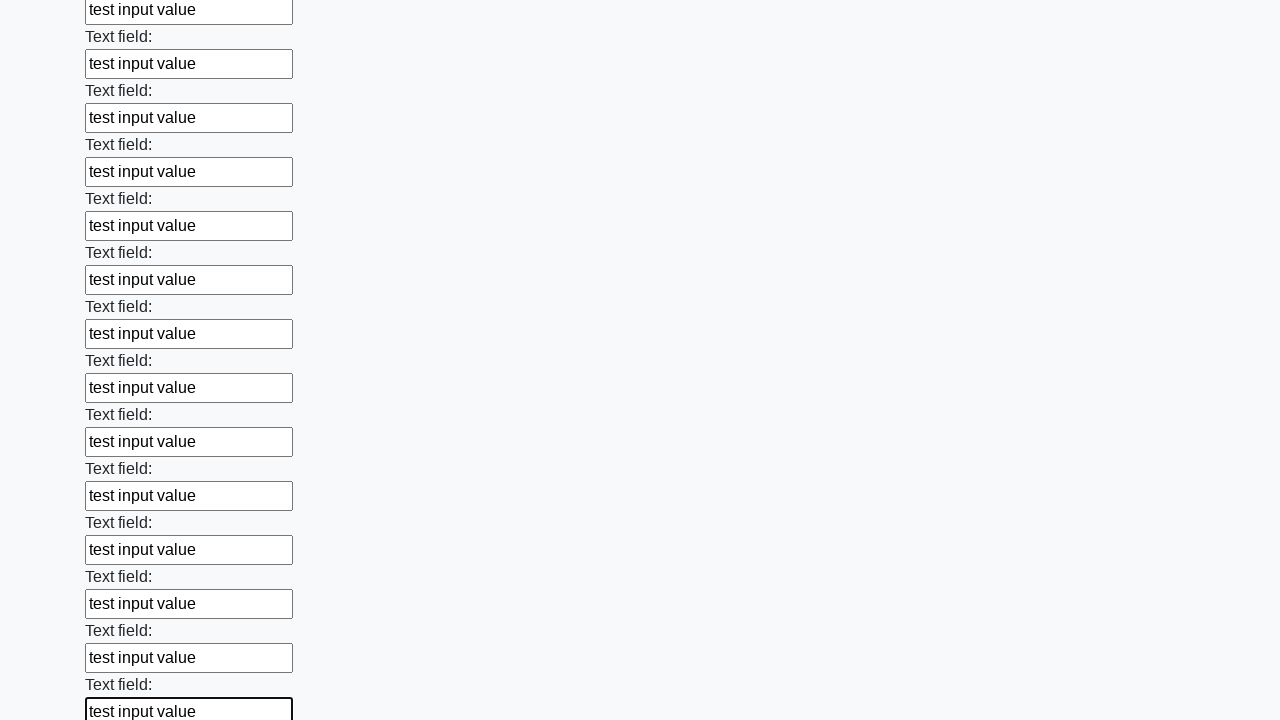

Filled input field with test value on input >> nth=45
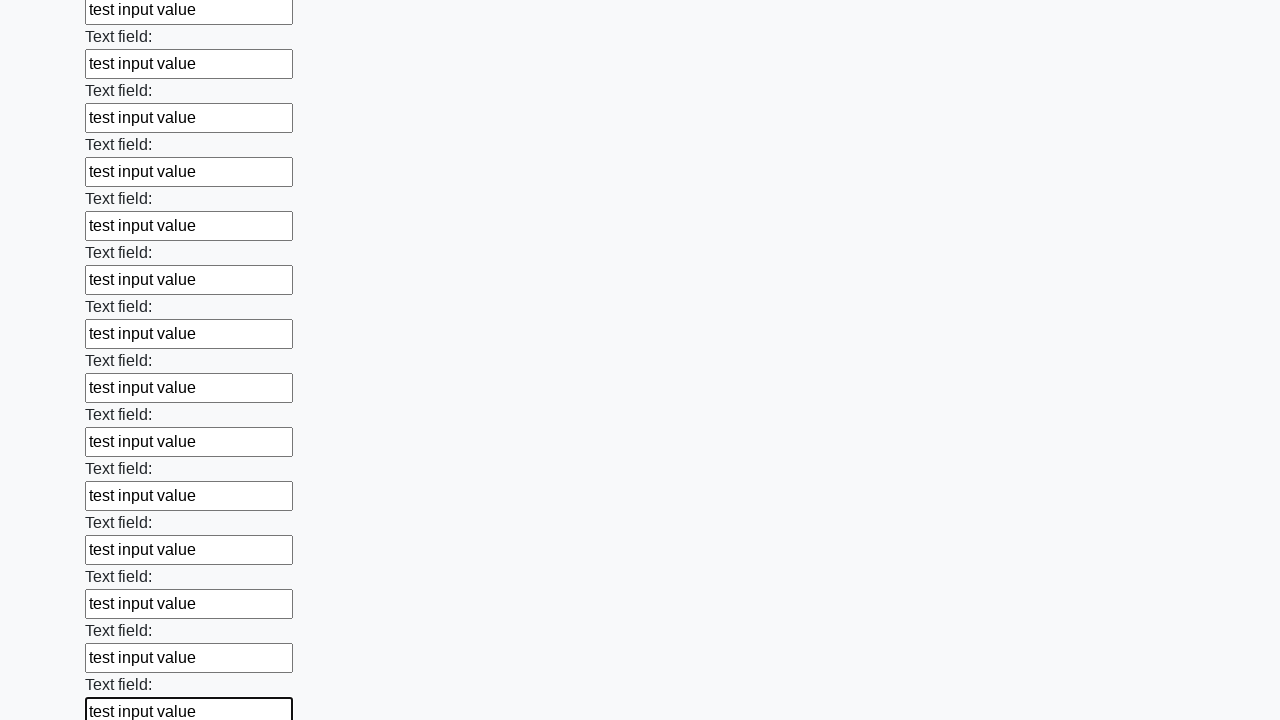

Filled input field with test value on input >> nth=46
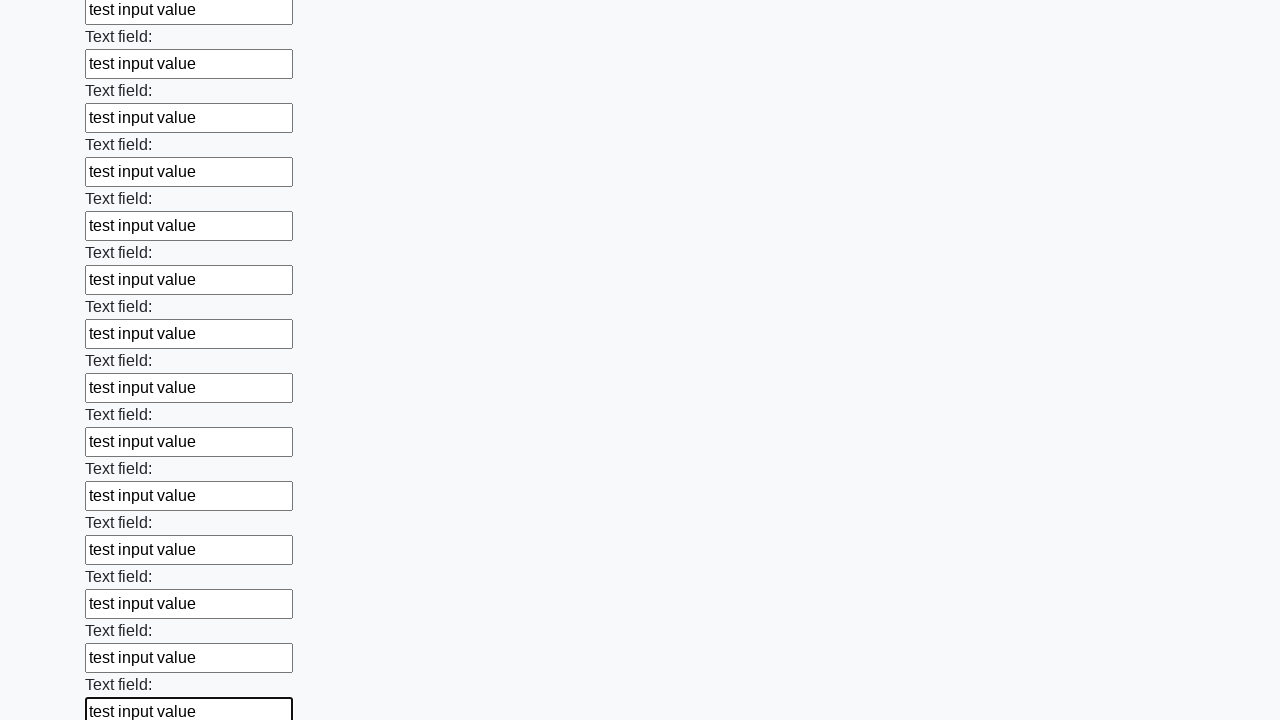

Filled input field with test value on input >> nth=47
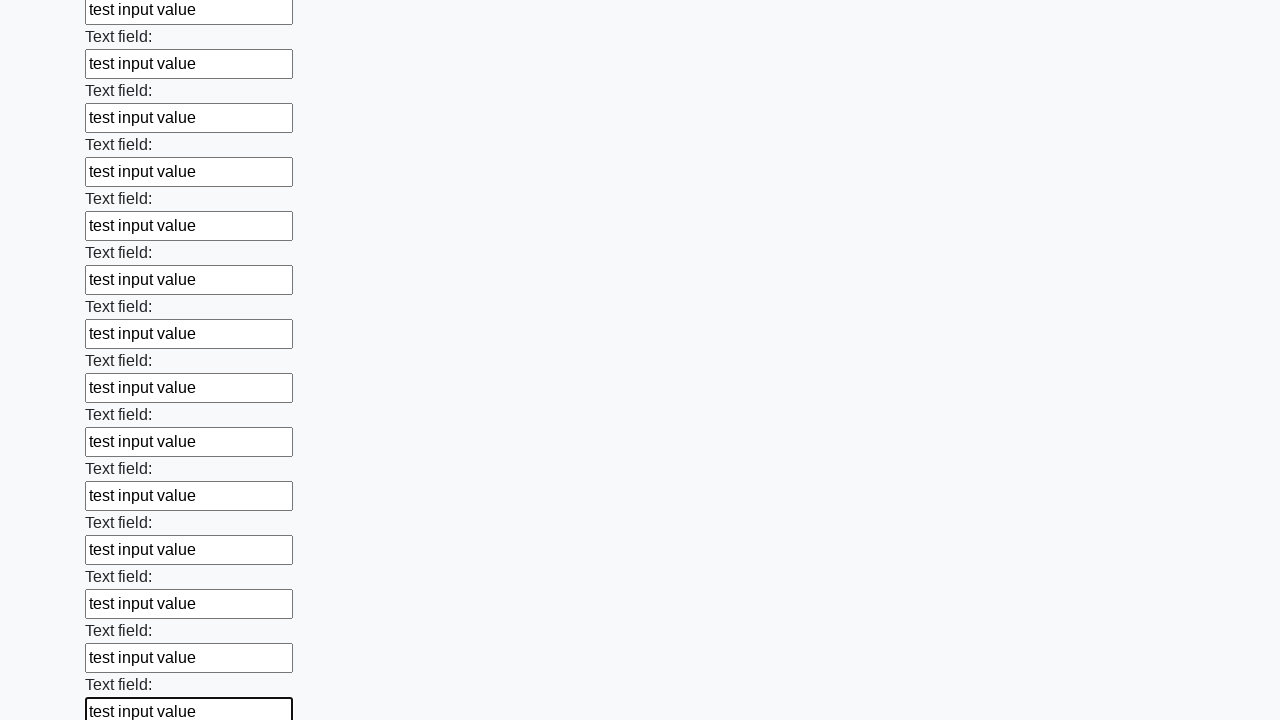

Filled input field with test value on input >> nth=48
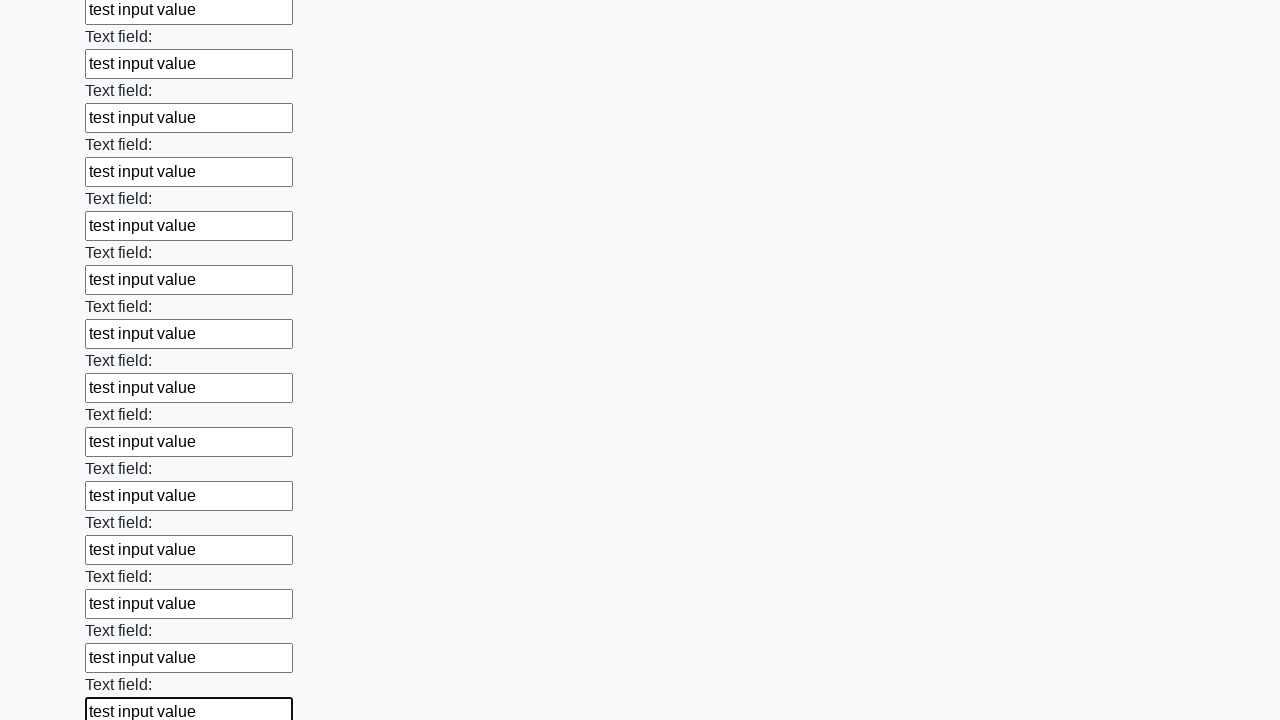

Filled input field with test value on input >> nth=49
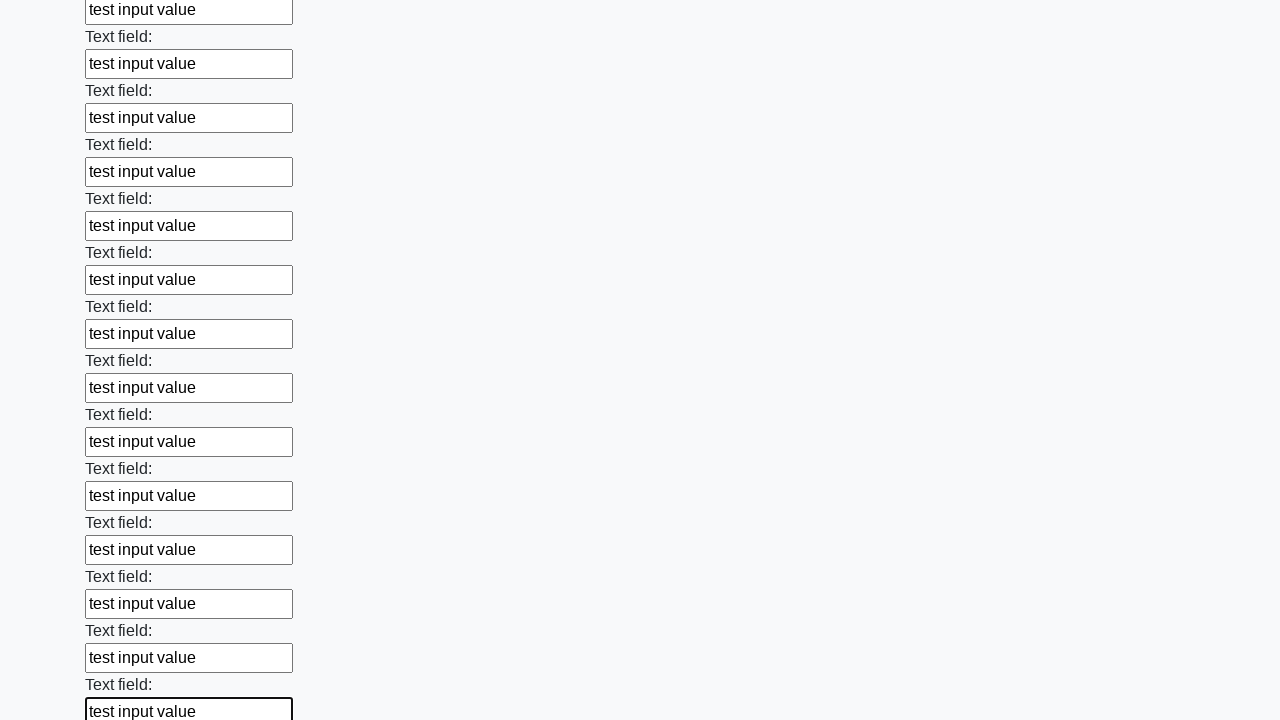

Filled input field with test value on input >> nth=50
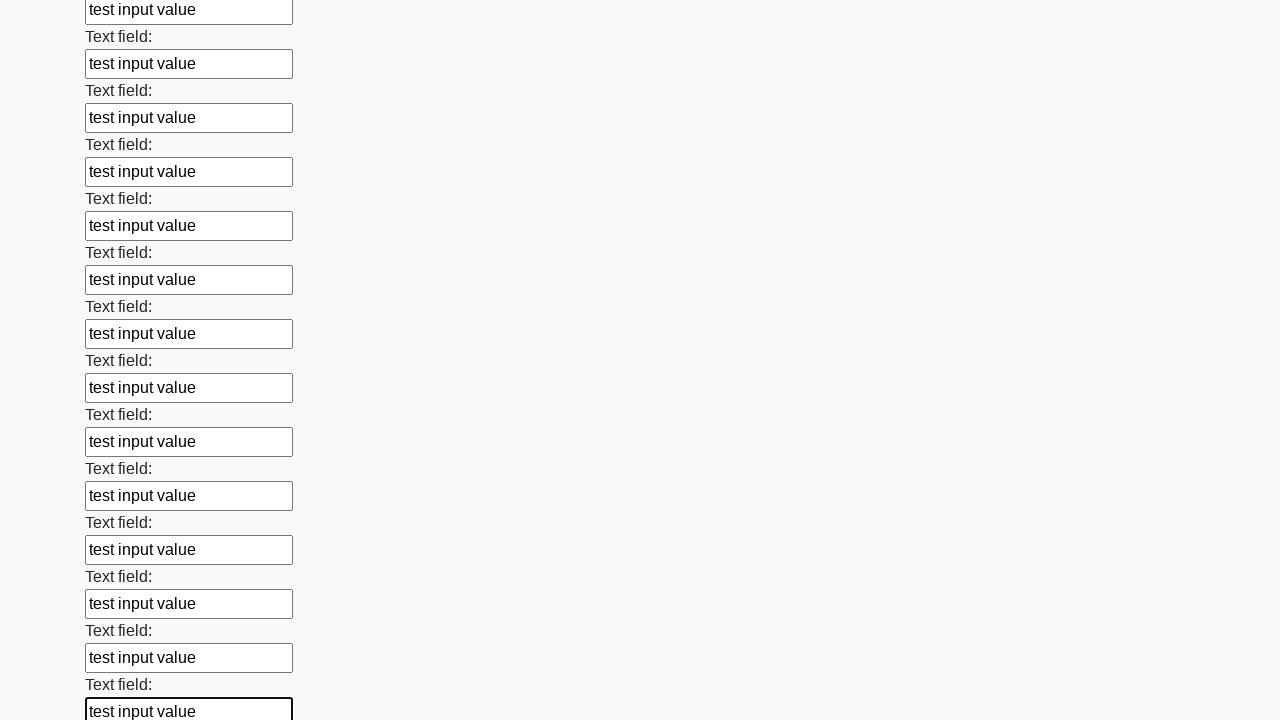

Filled input field with test value on input >> nth=51
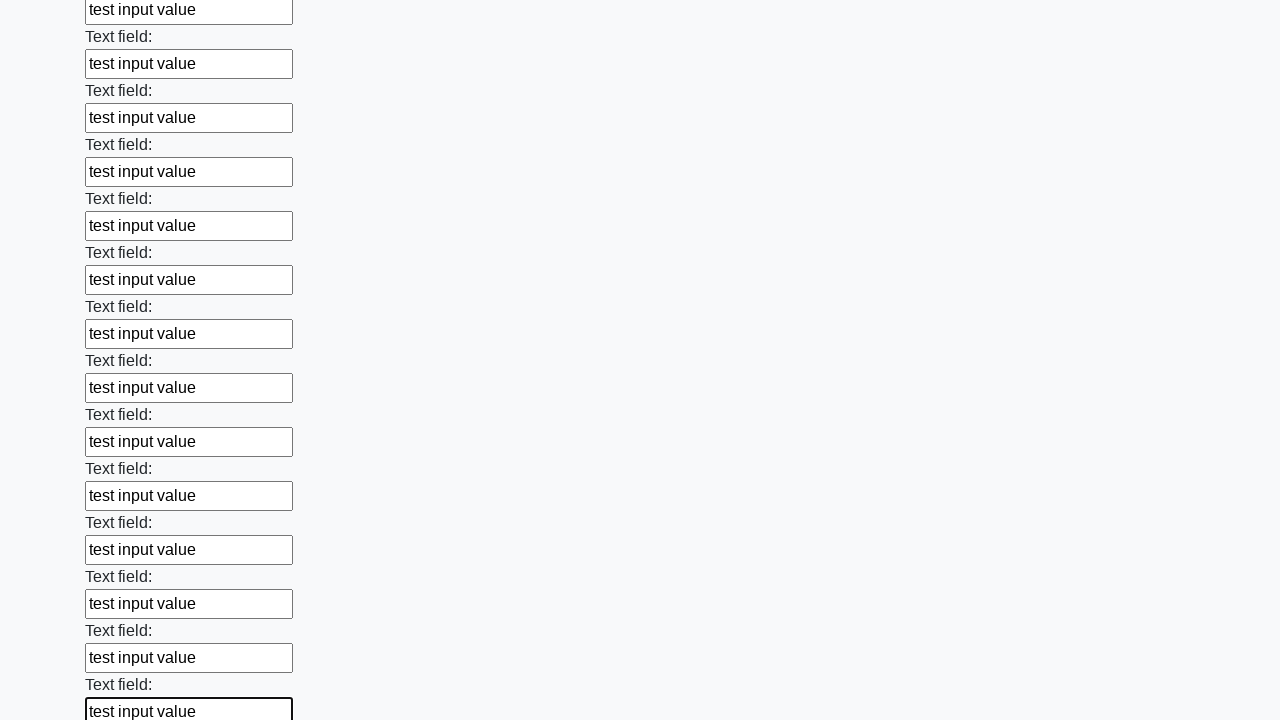

Filled input field with test value on input >> nth=52
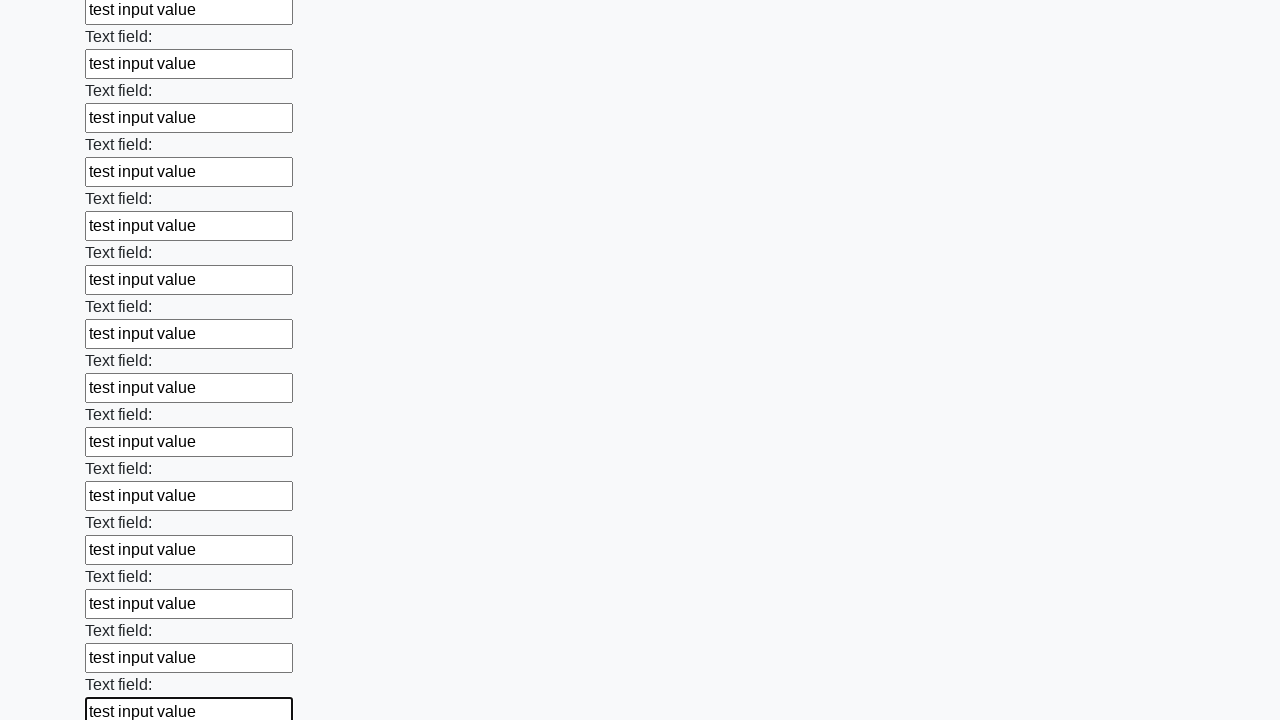

Filled input field with test value on input >> nth=53
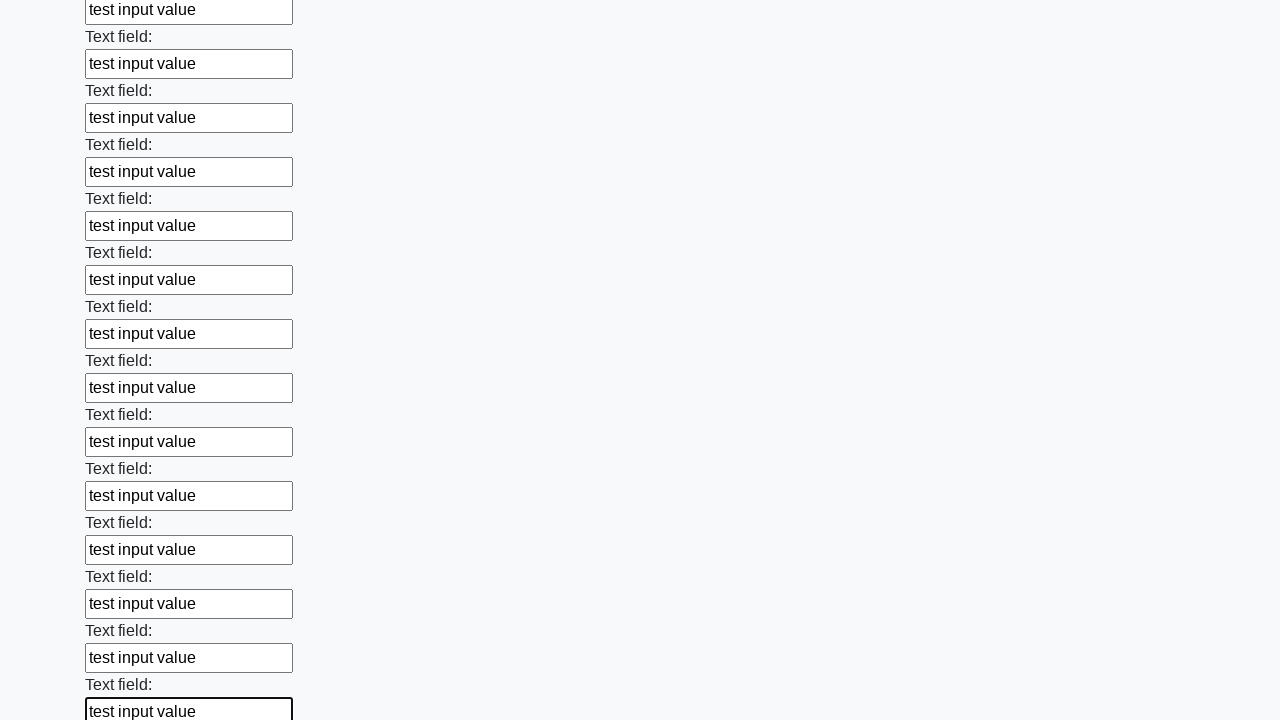

Filled input field with test value on input >> nth=54
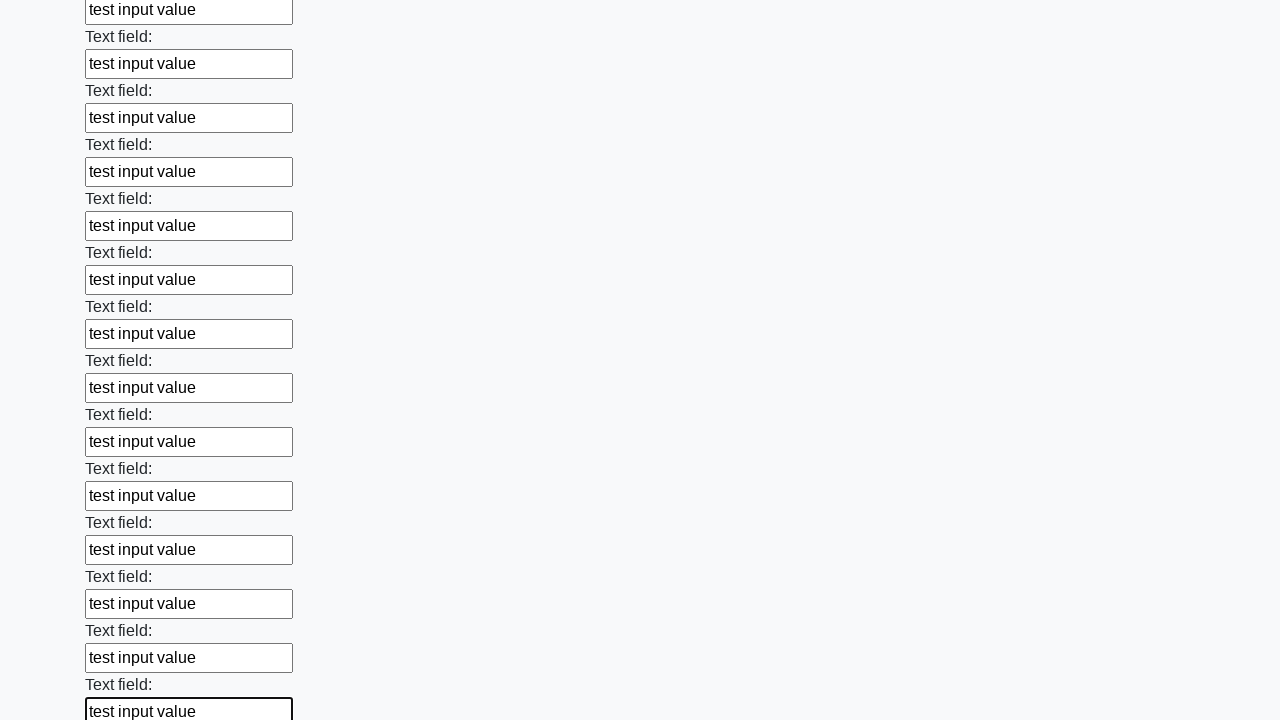

Filled input field with test value on input >> nth=55
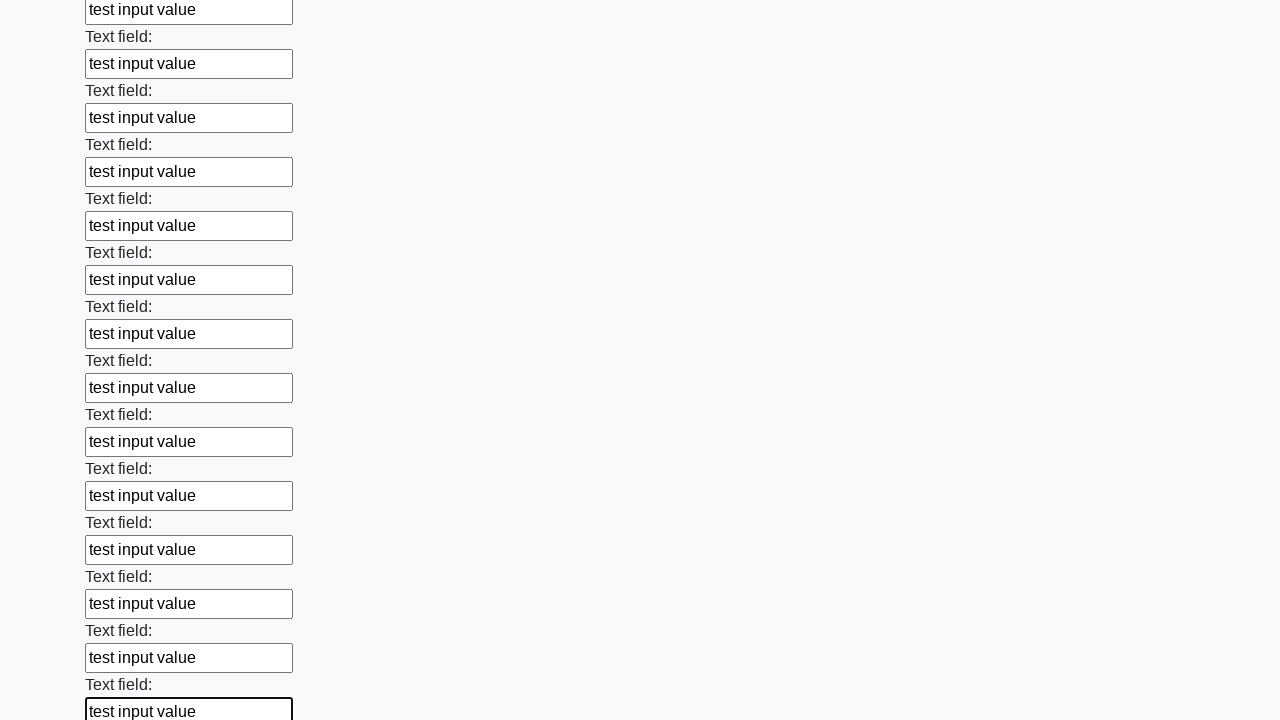

Filled input field with test value on input >> nth=56
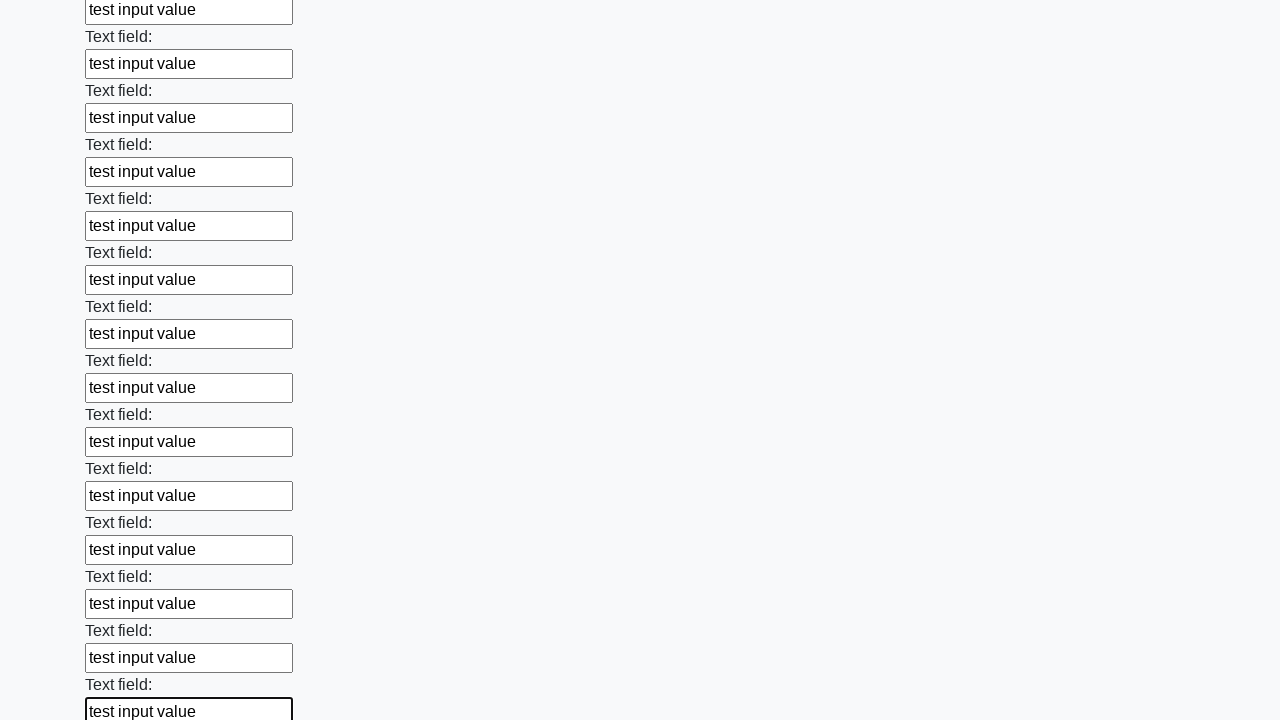

Filled input field with test value on input >> nth=57
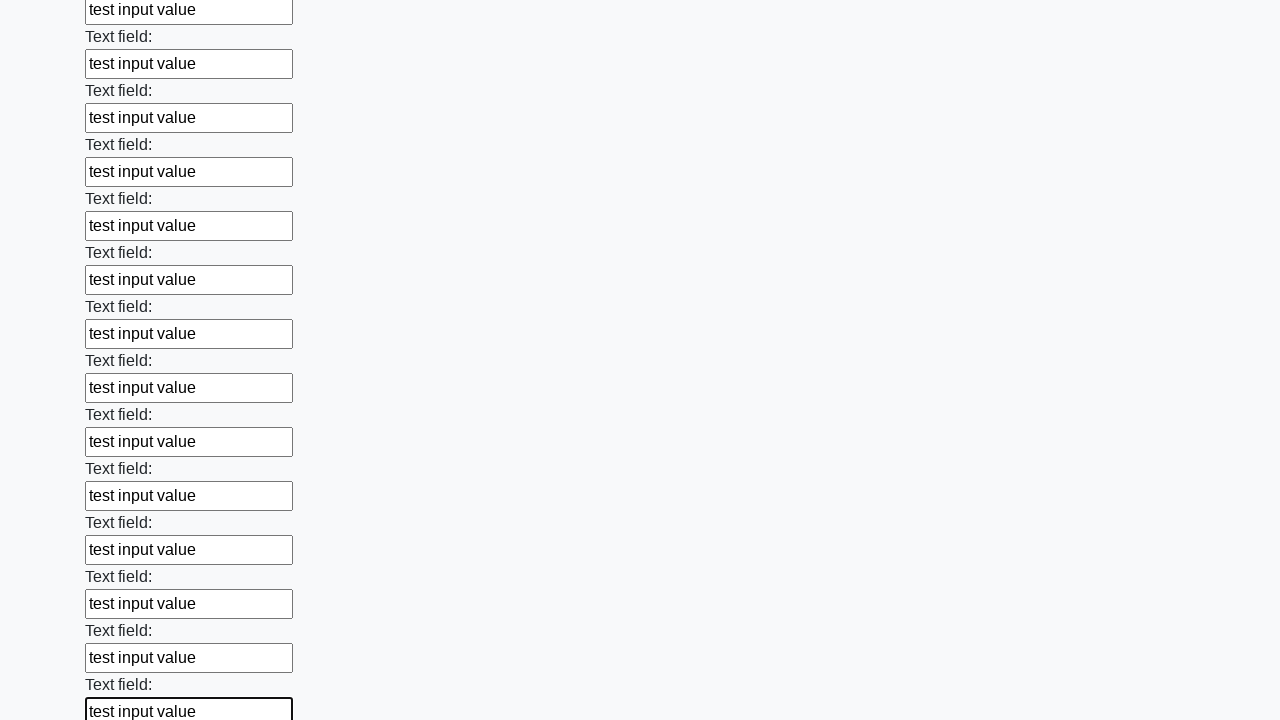

Filled input field with test value on input >> nth=58
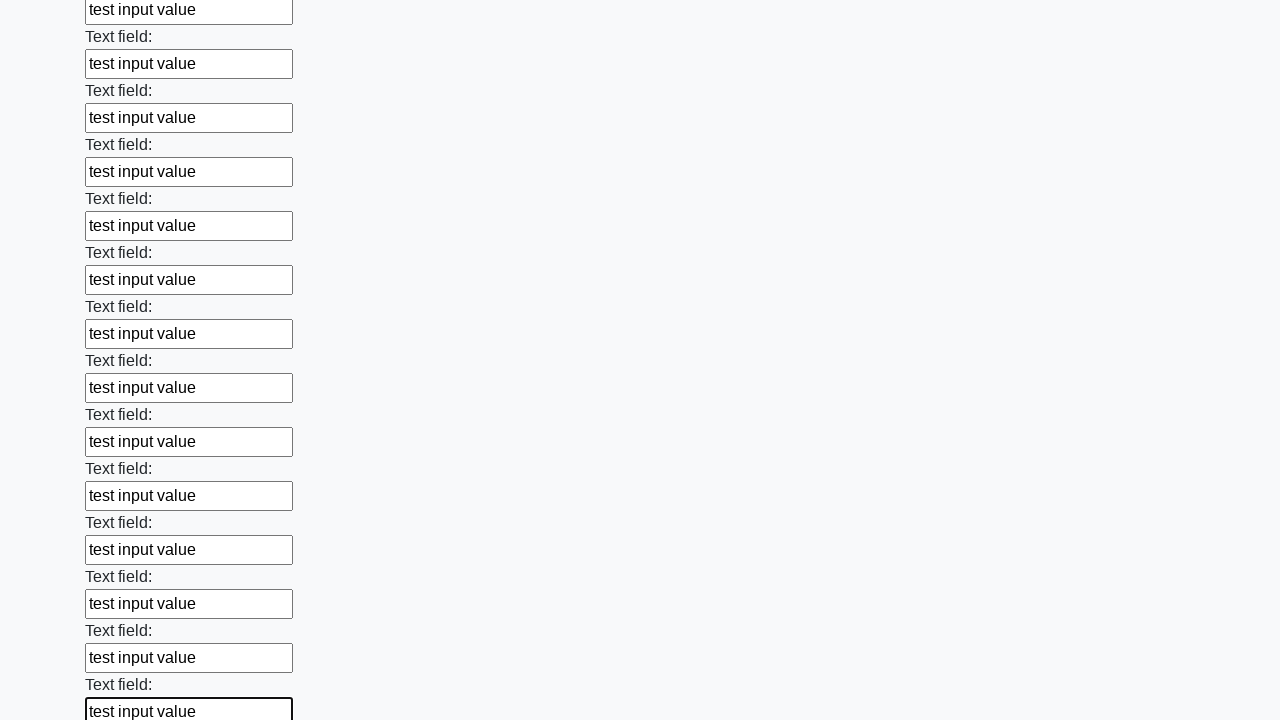

Filled input field with test value on input >> nth=59
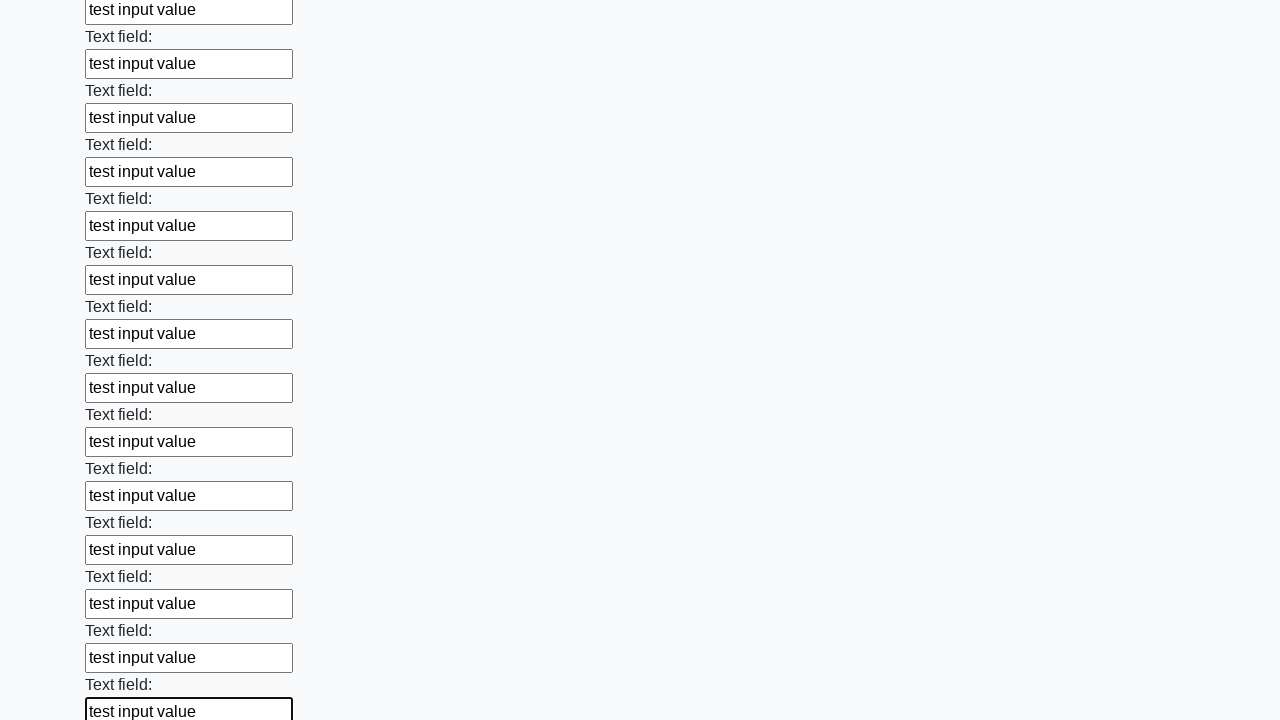

Filled input field with test value on input >> nth=60
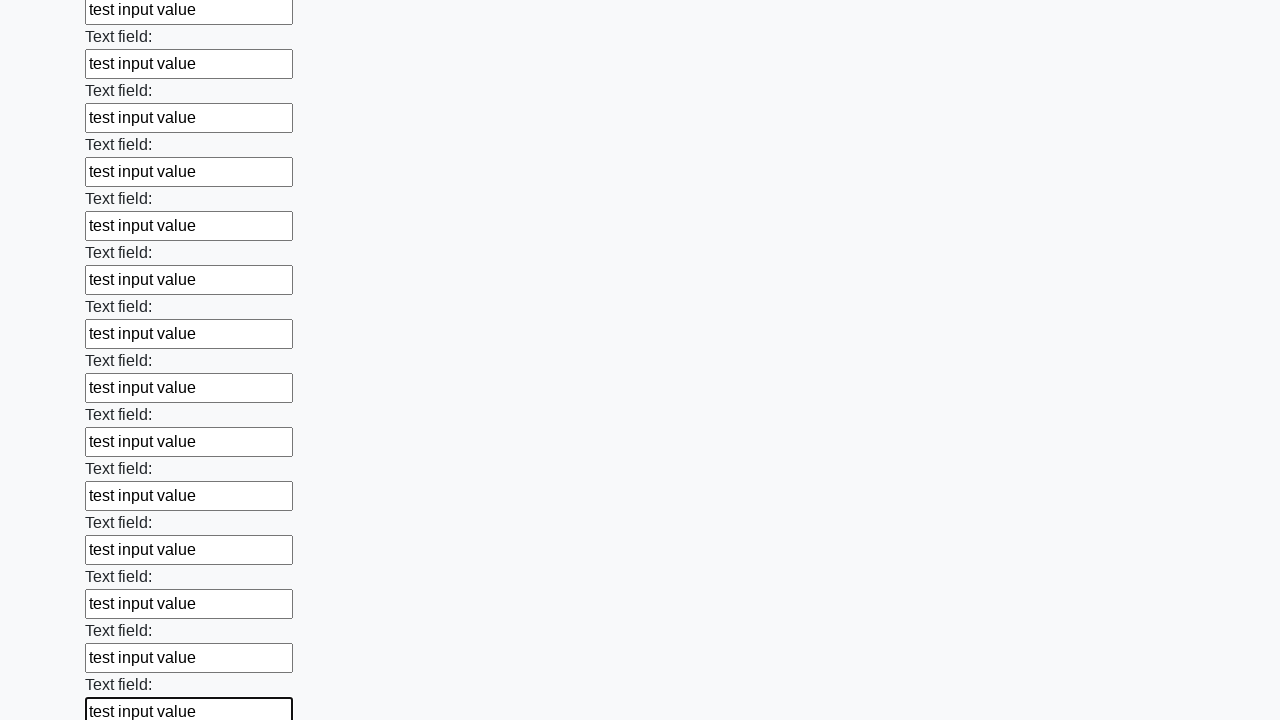

Filled input field with test value on input >> nth=61
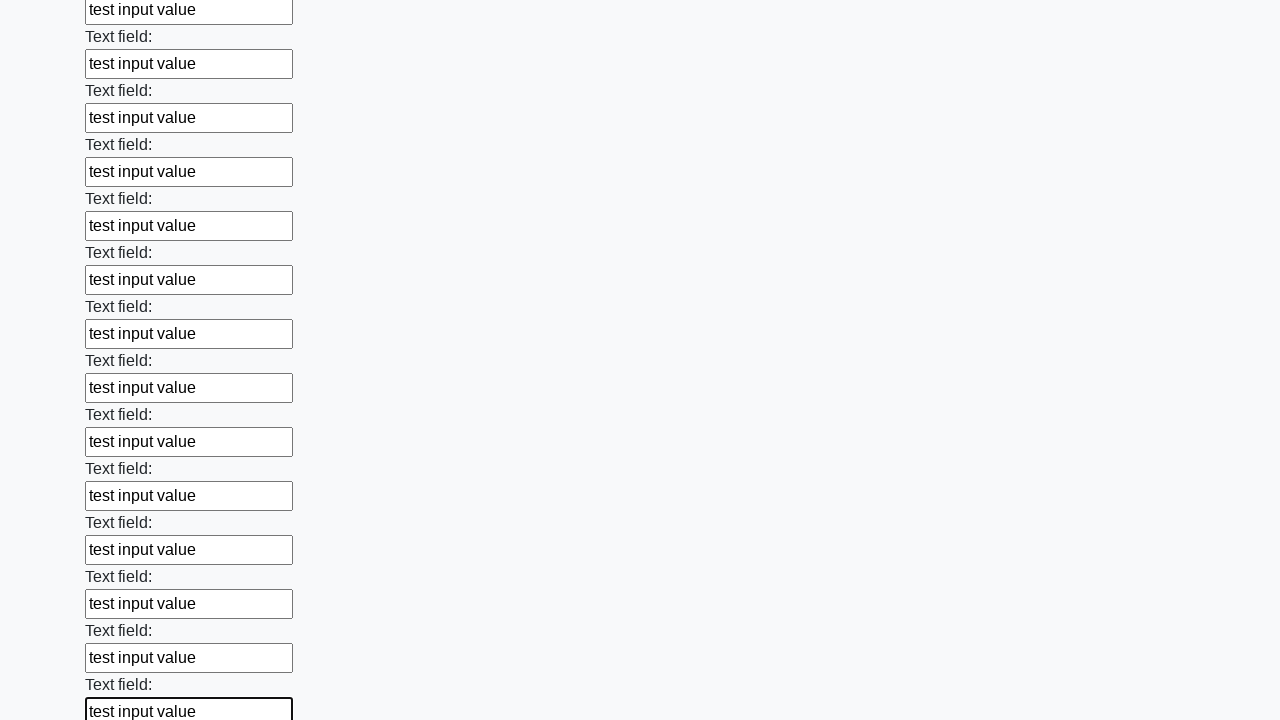

Filled input field with test value on input >> nth=62
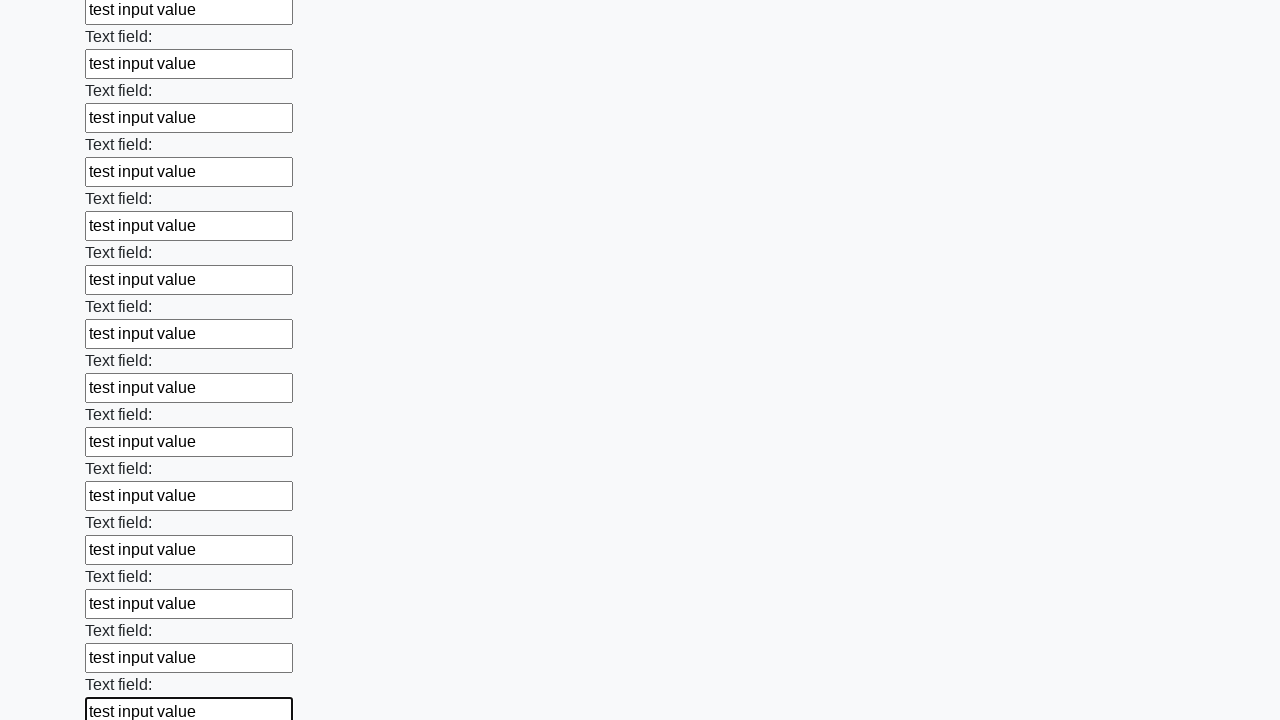

Filled input field with test value on input >> nth=63
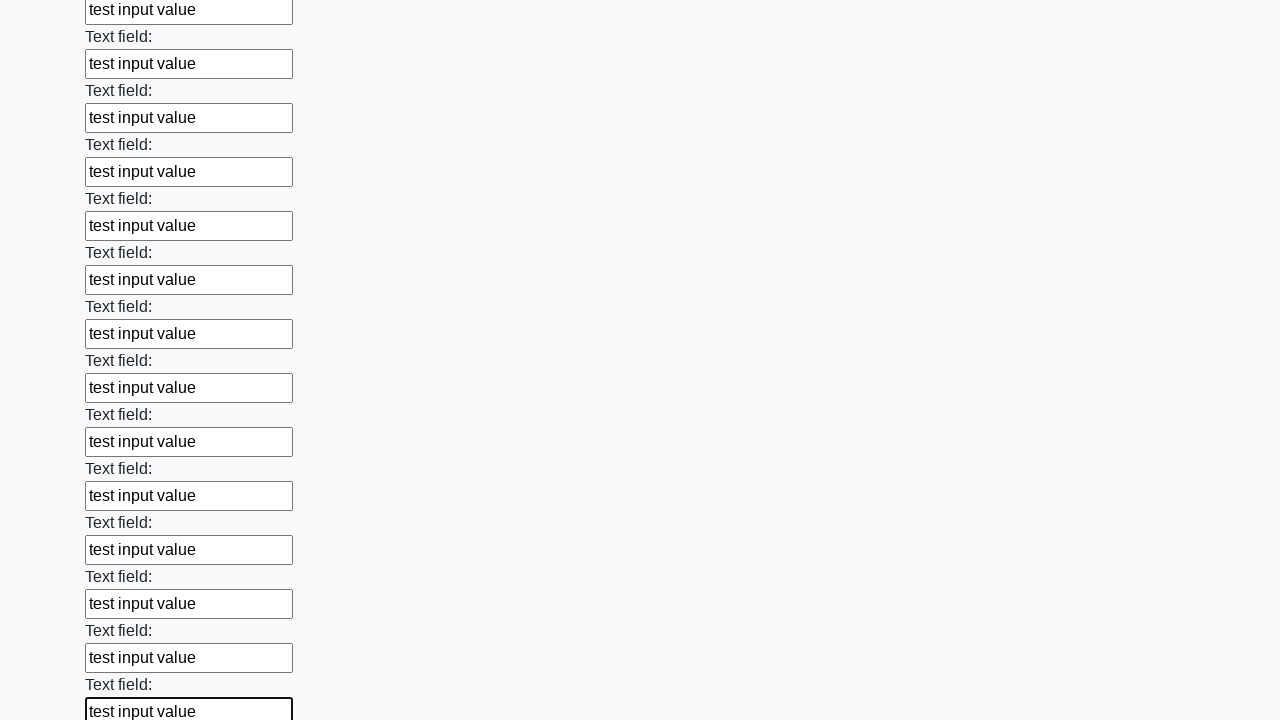

Filled input field with test value on input >> nth=64
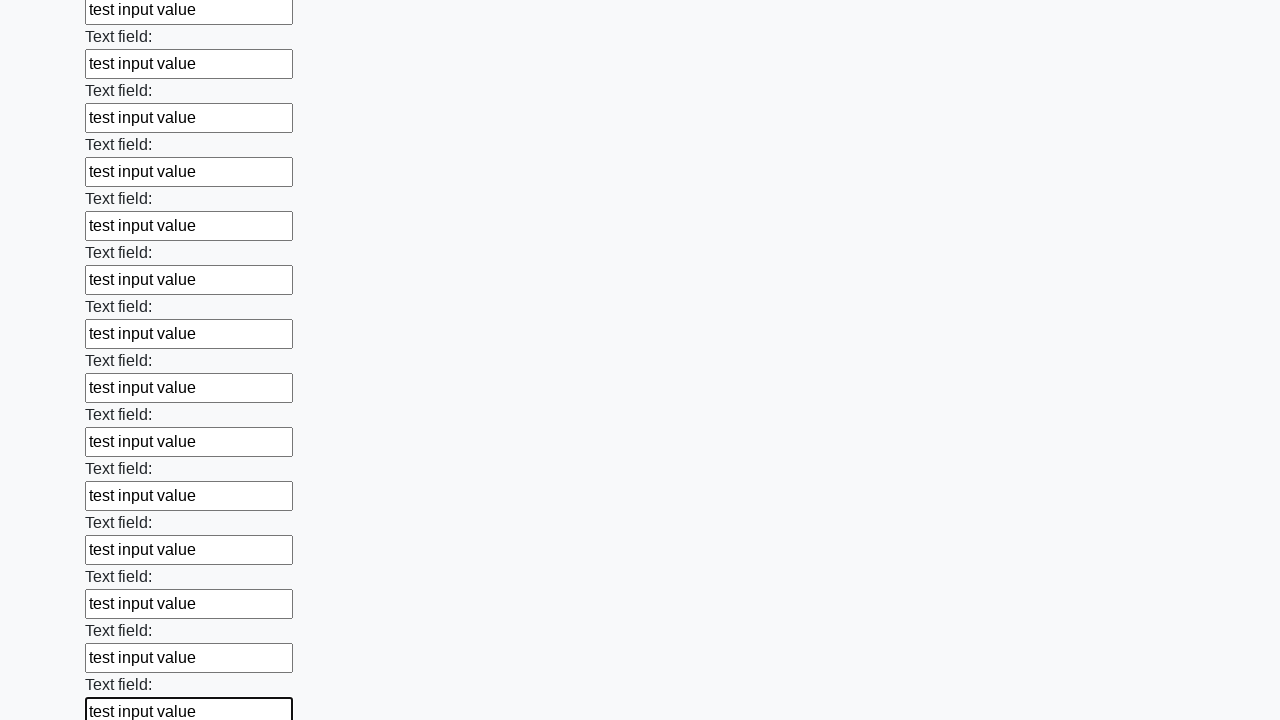

Filled input field with test value on input >> nth=65
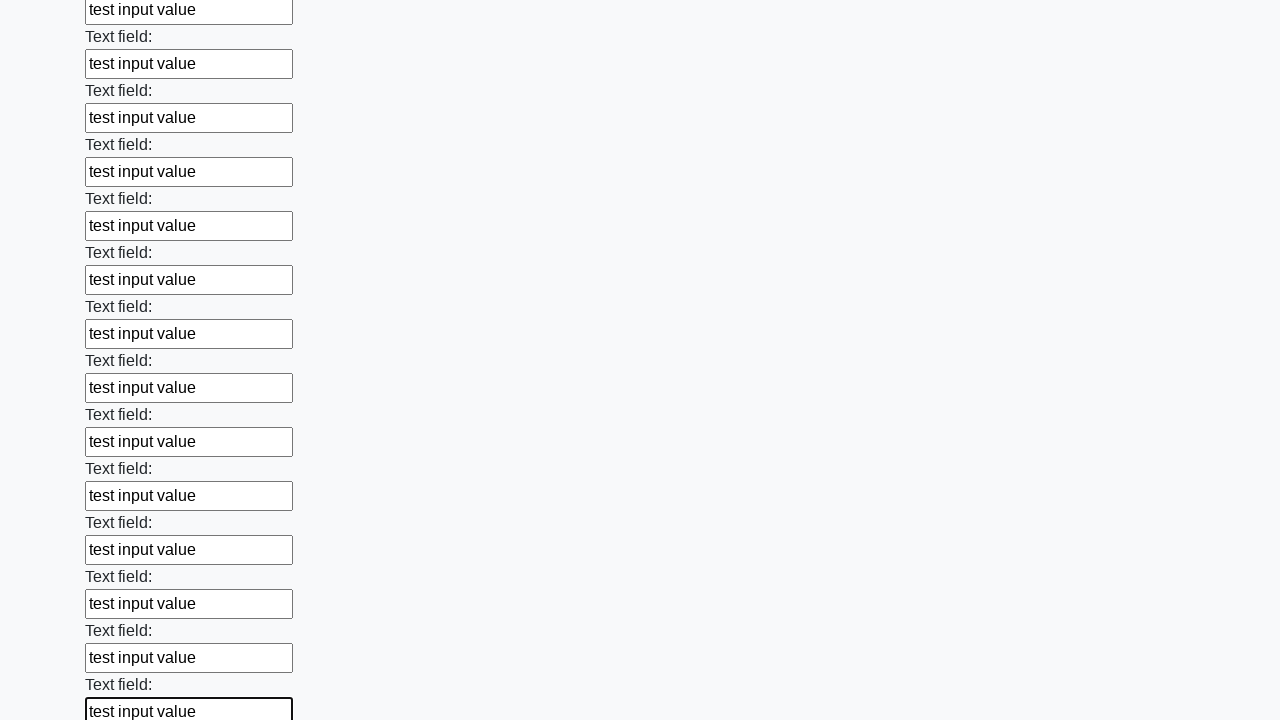

Filled input field with test value on input >> nth=66
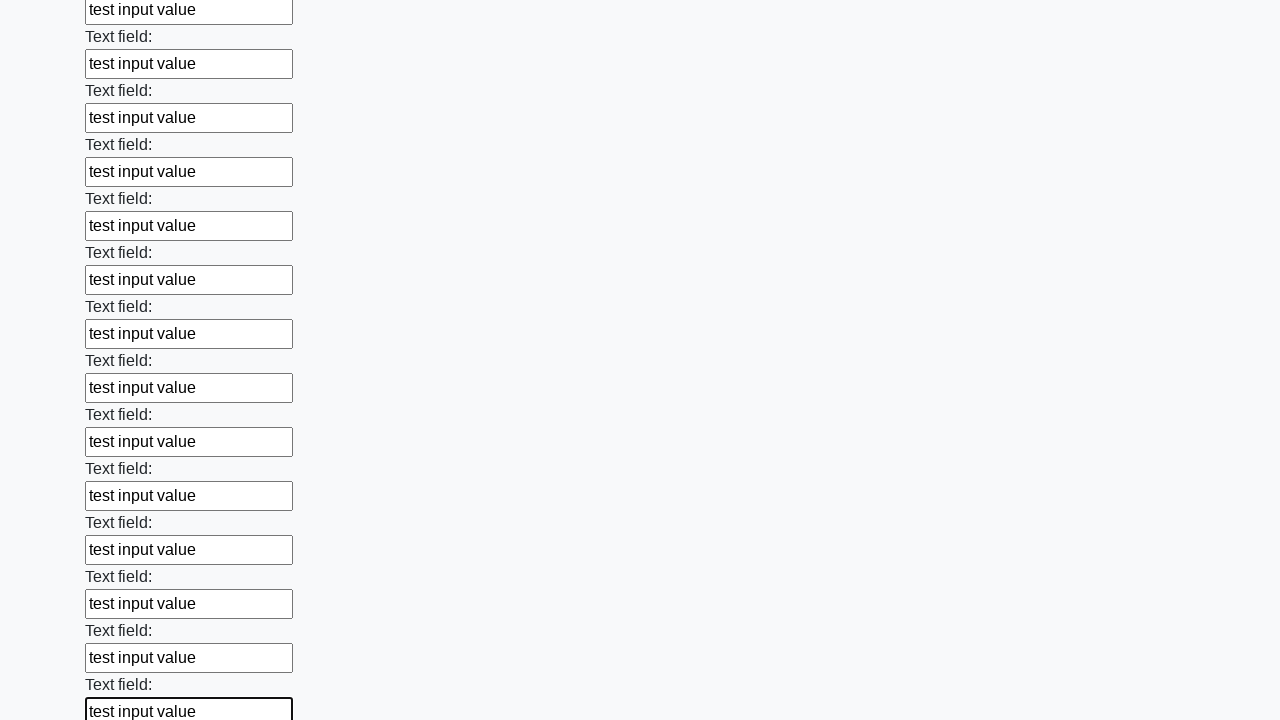

Filled input field with test value on input >> nth=67
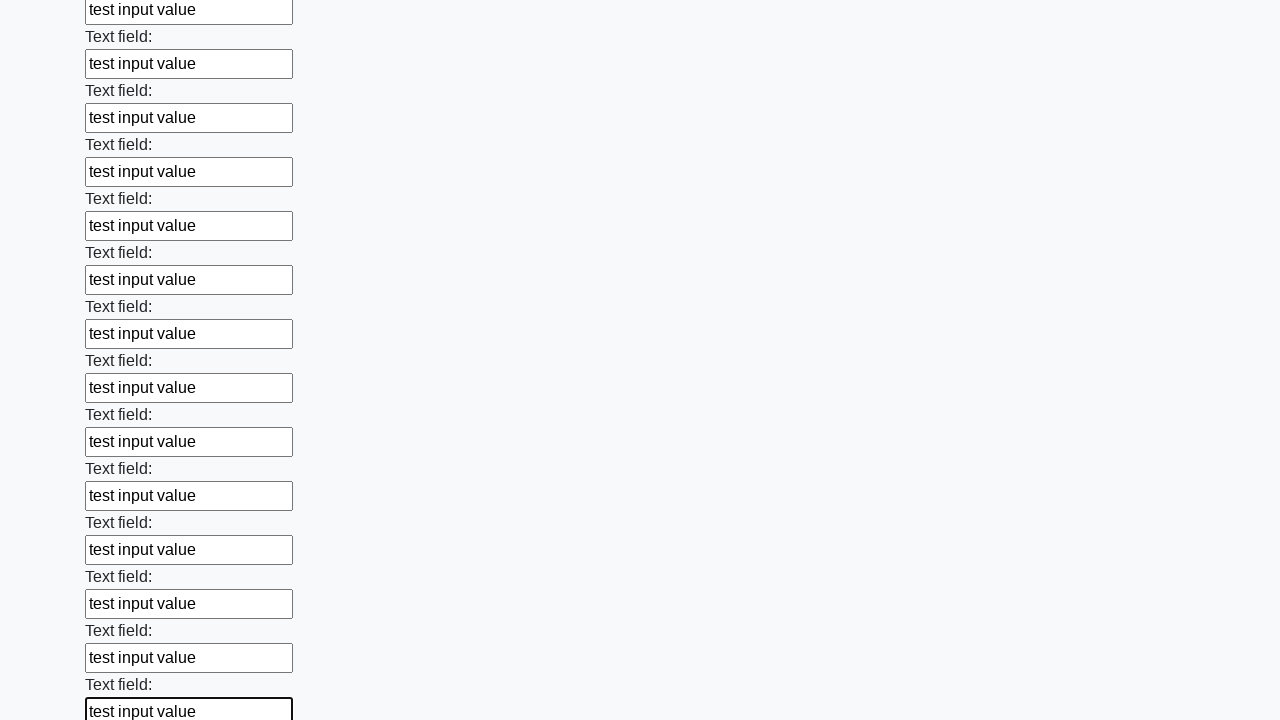

Filled input field with test value on input >> nth=68
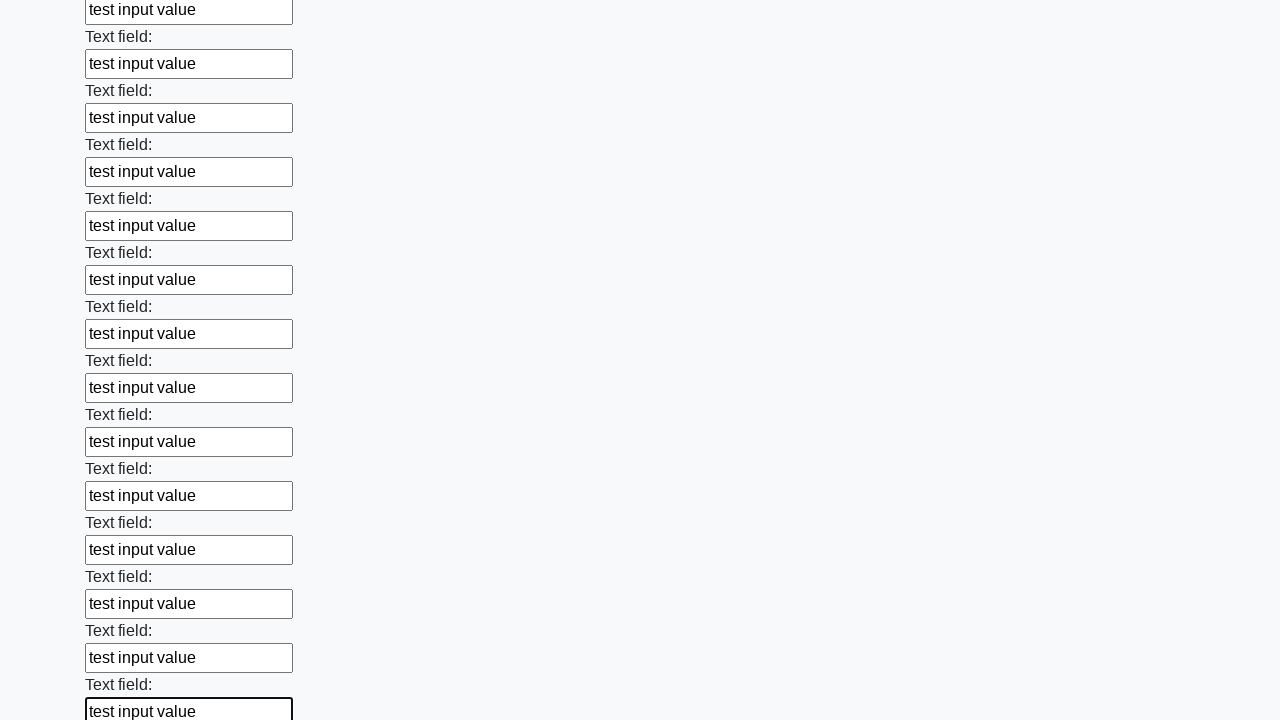

Filled input field with test value on input >> nth=69
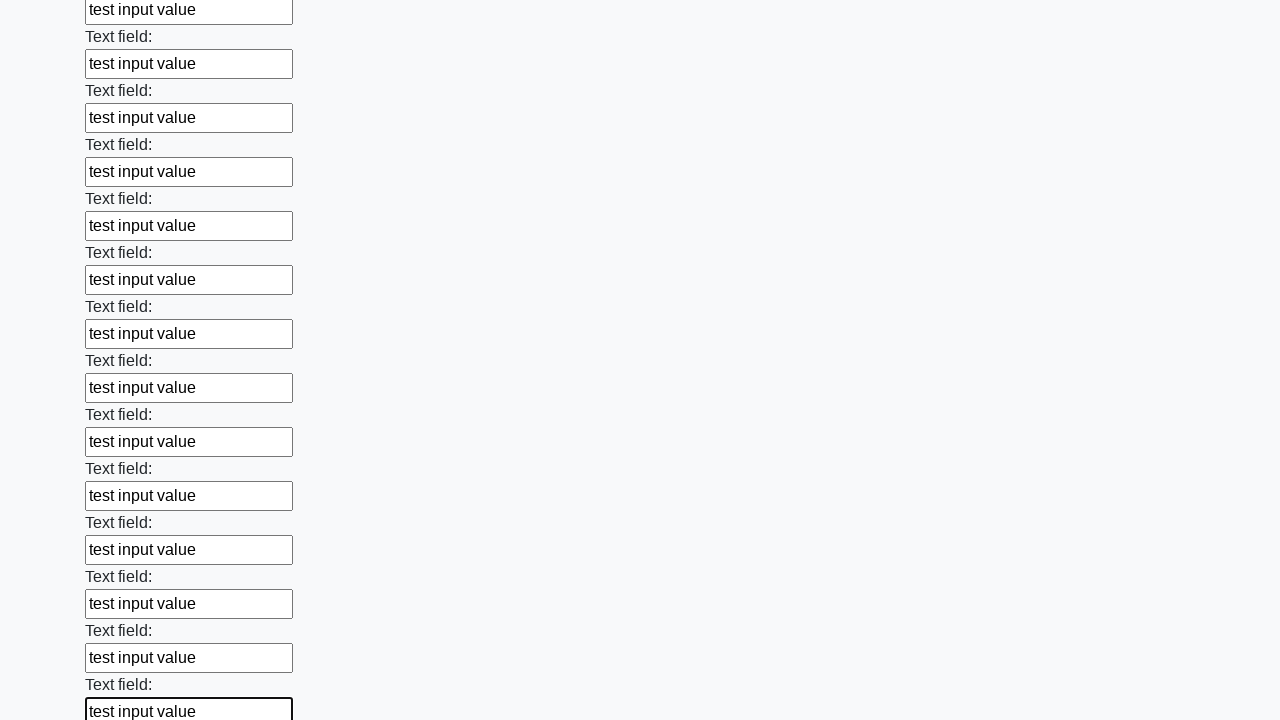

Filled input field with test value on input >> nth=70
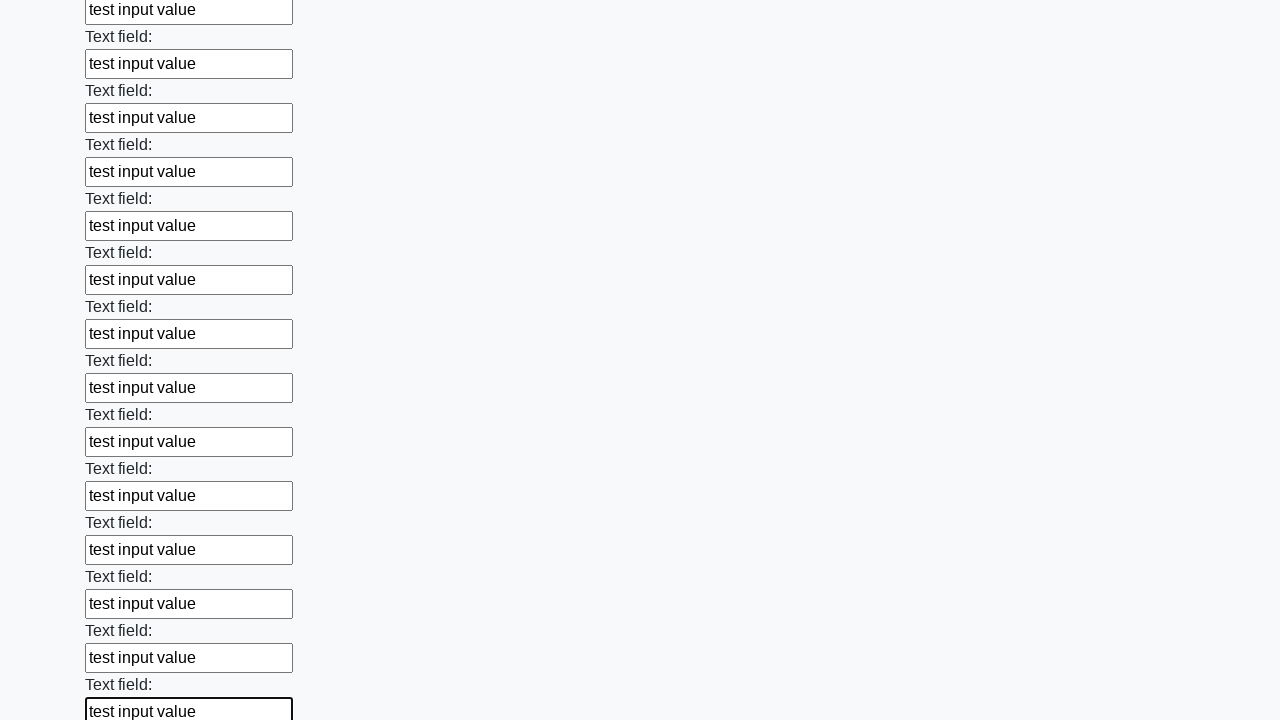

Filled input field with test value on input >> nth=71
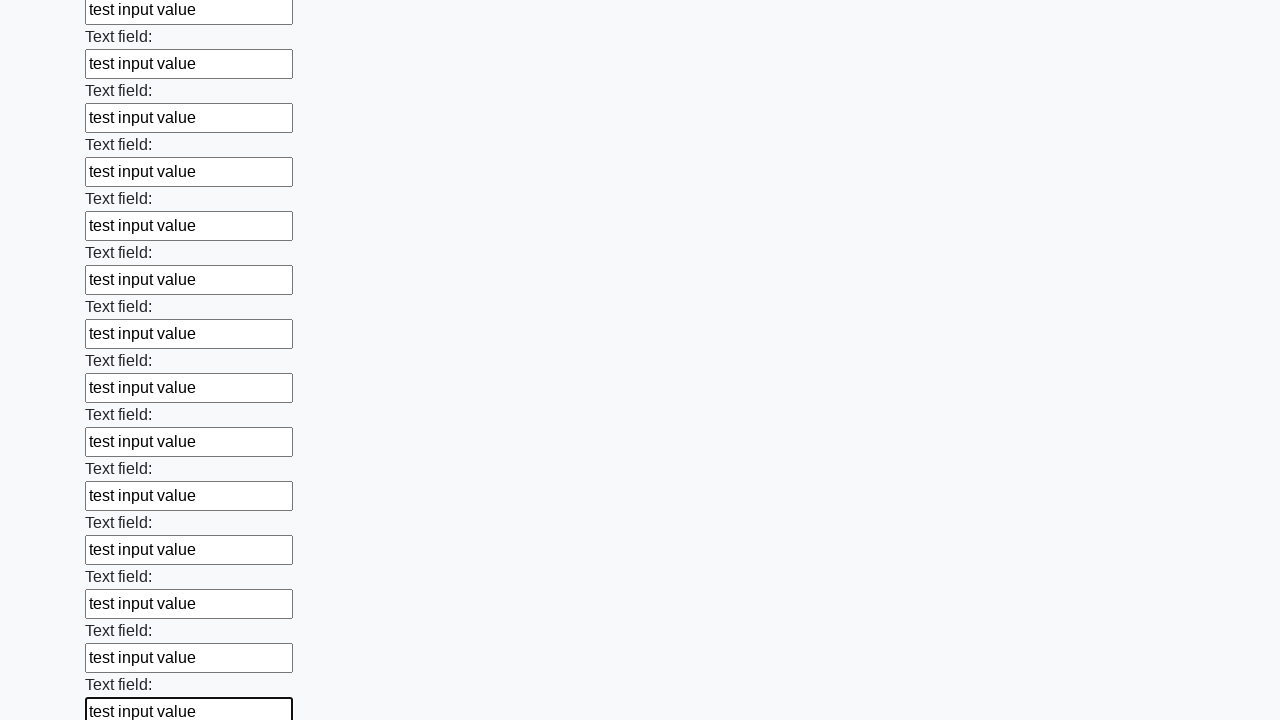

Filled input field with test value on input >> nth=72
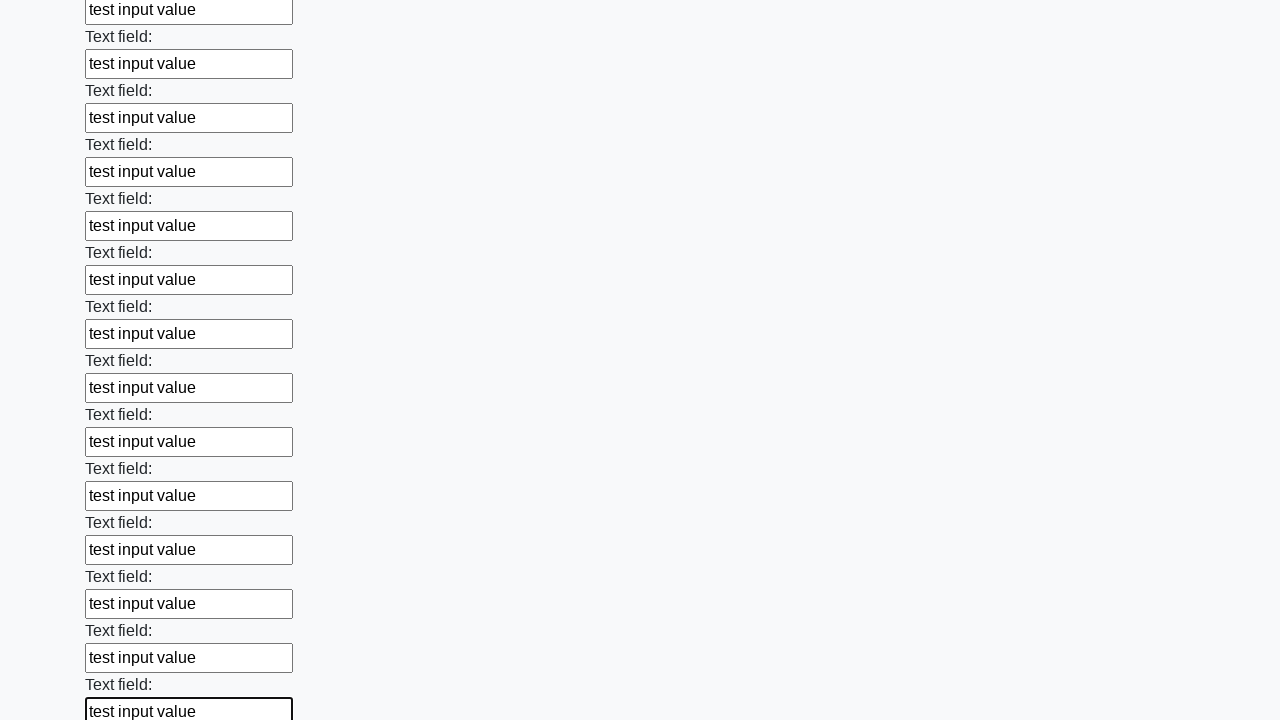

Filled input field with test value on input >> nth=73
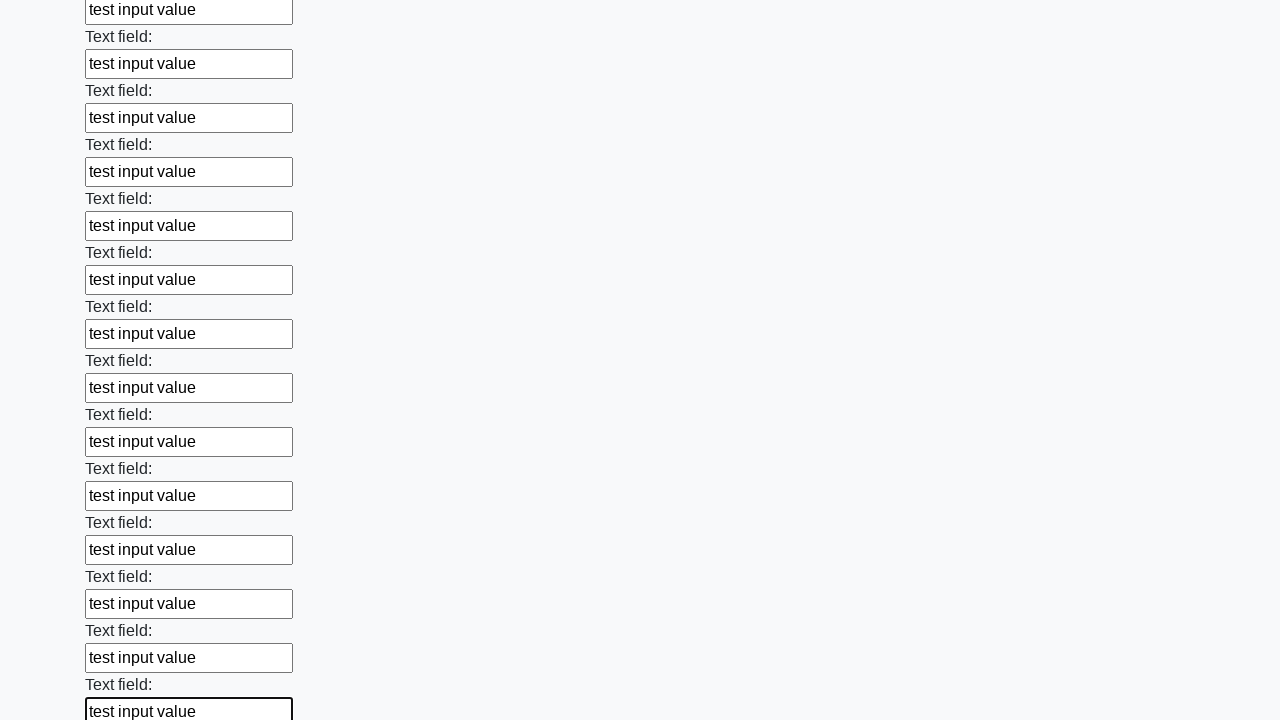

Filled input field with test value on input >> nth=74
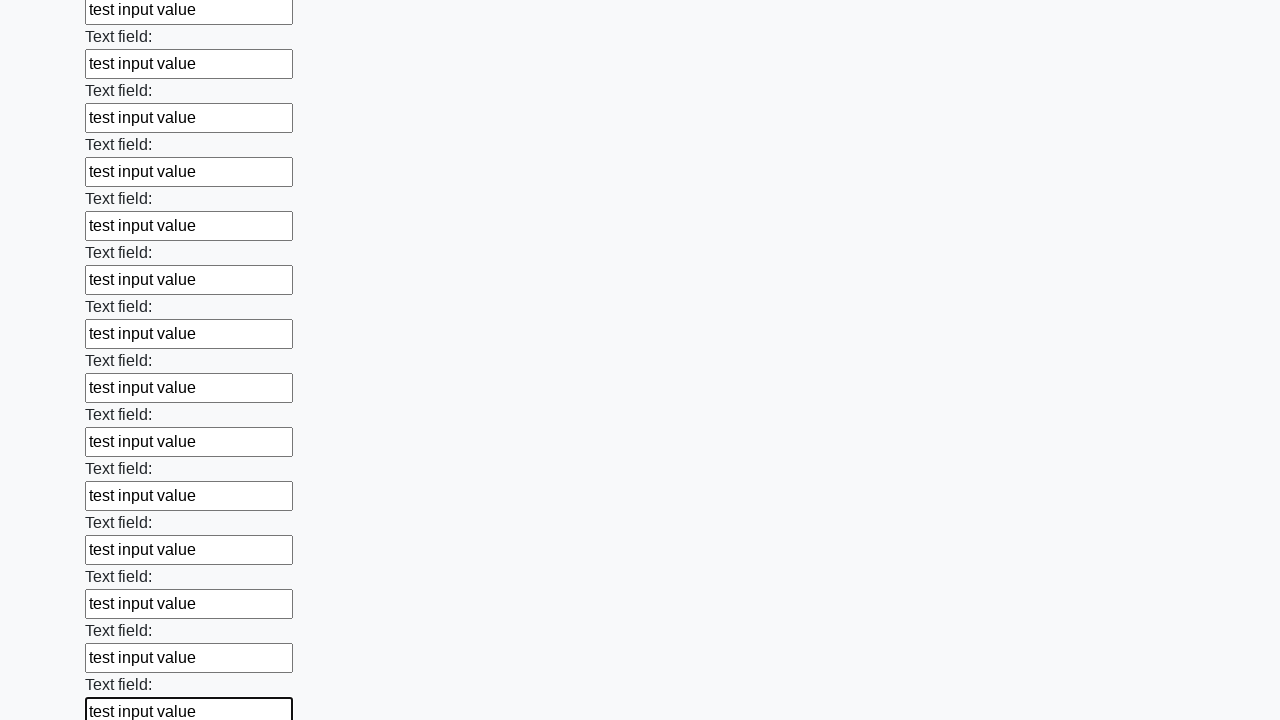

Filled input field with test value on input >> nth=75
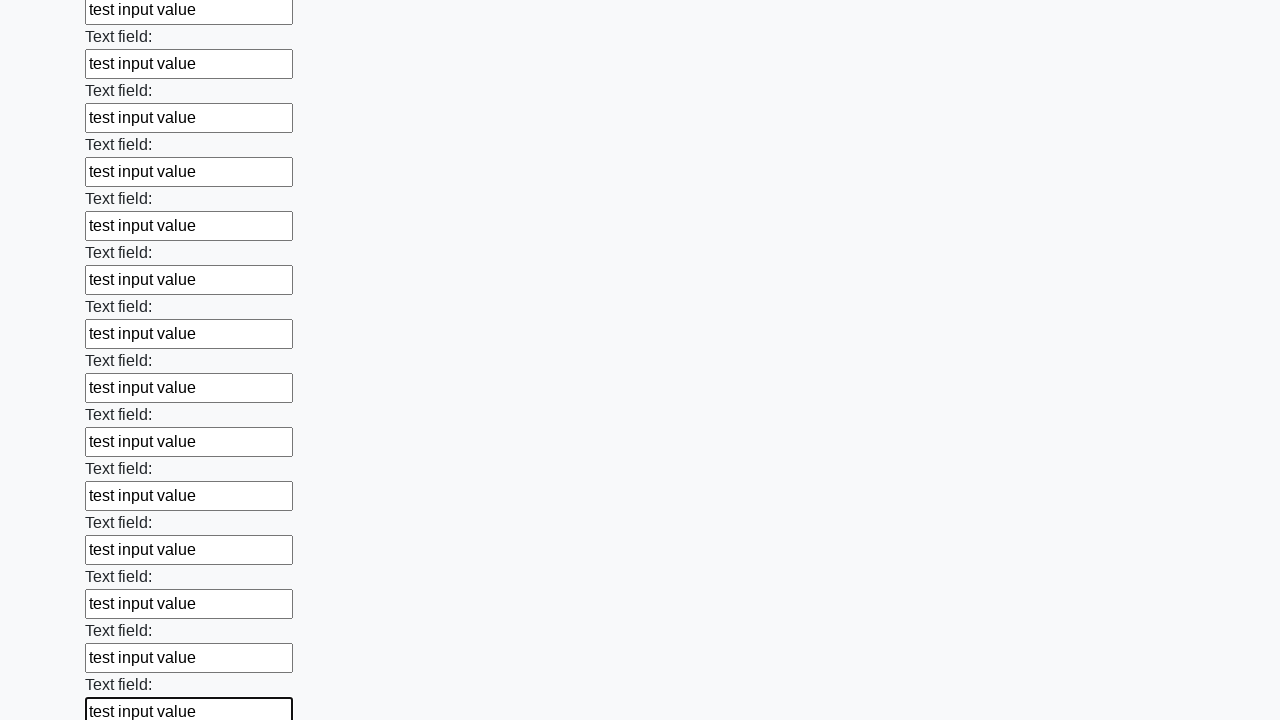

Filled input field with test value on input >> nth=76
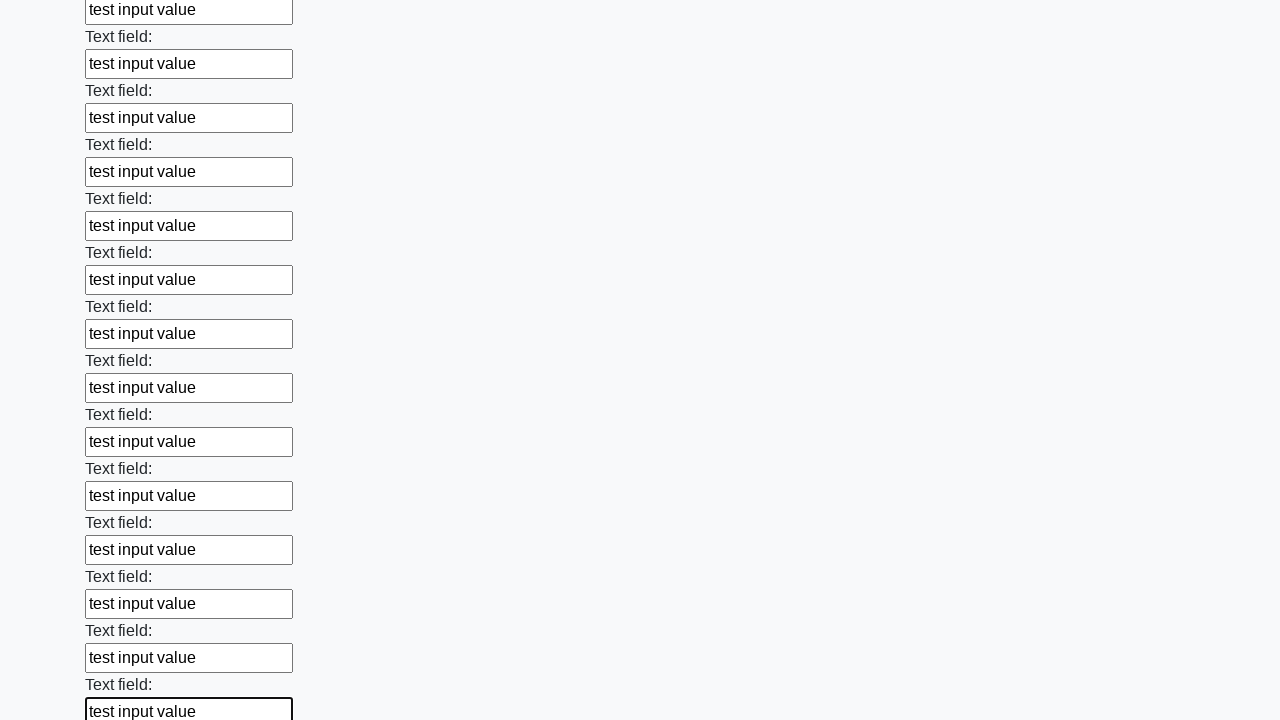

Filled input field with test value on input >> nth=77
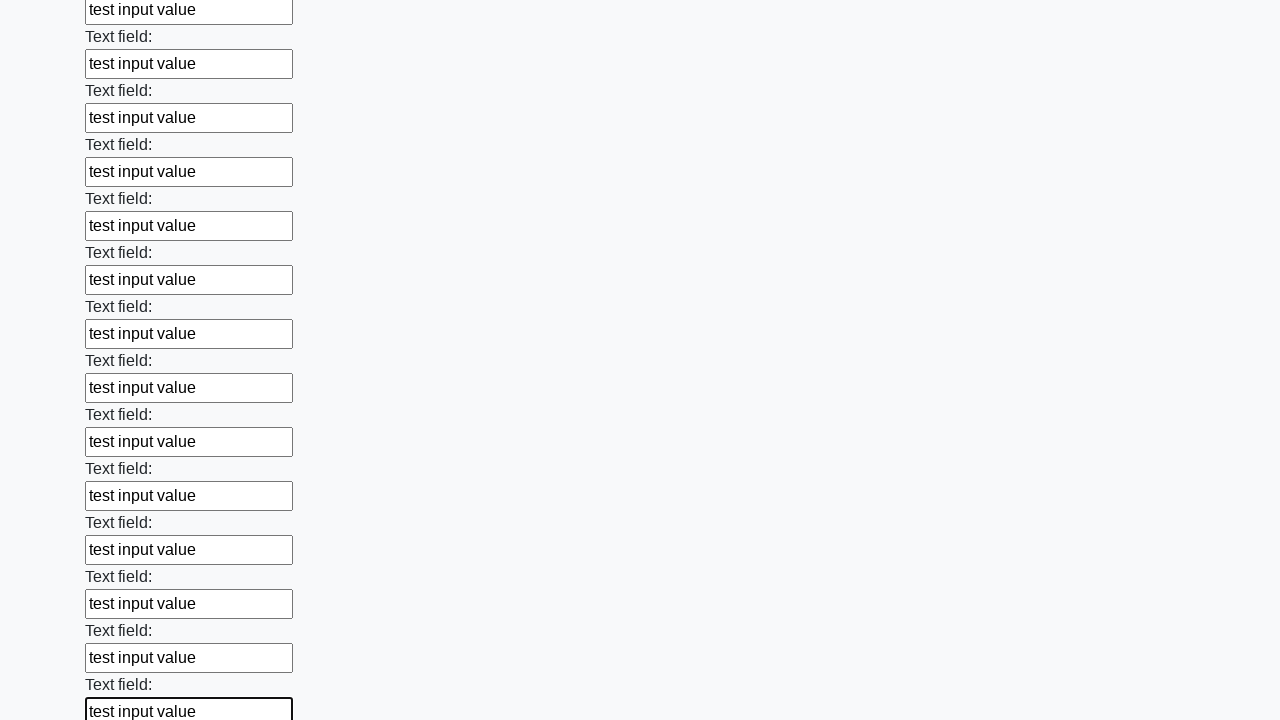

Filled input field with test value on input >> nth=78
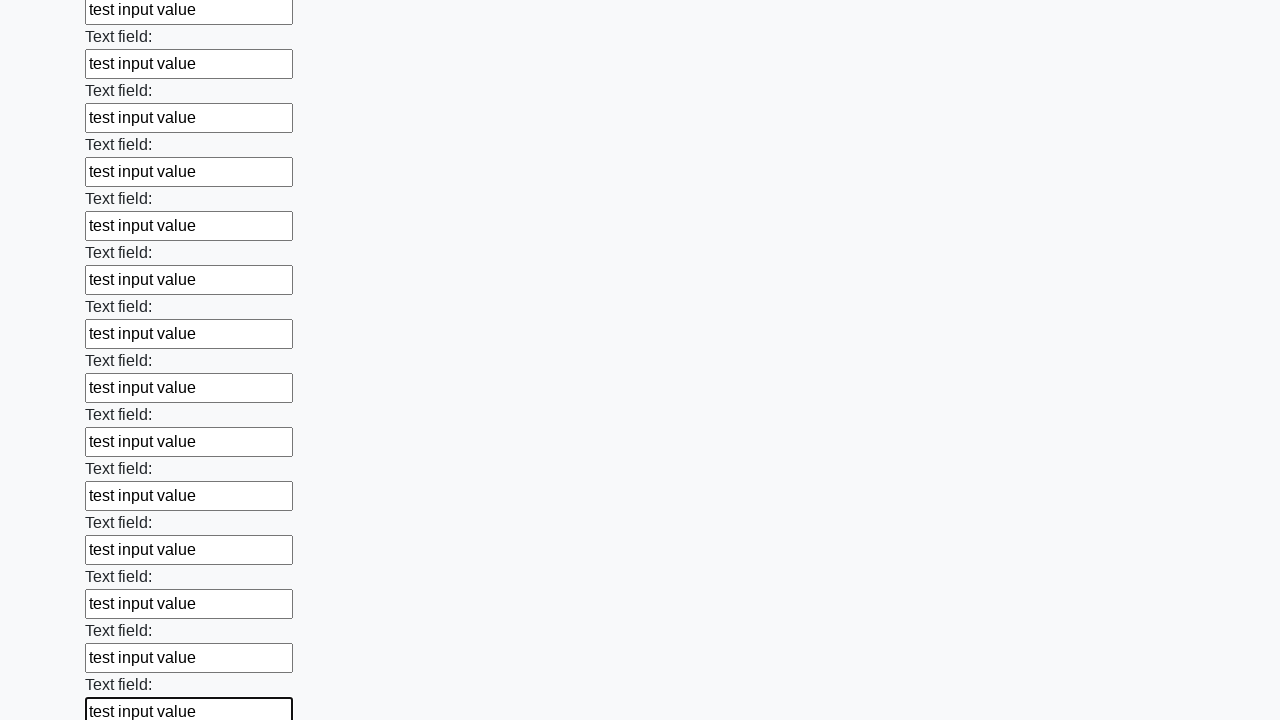

Filled input field with test value on input >> nth=79
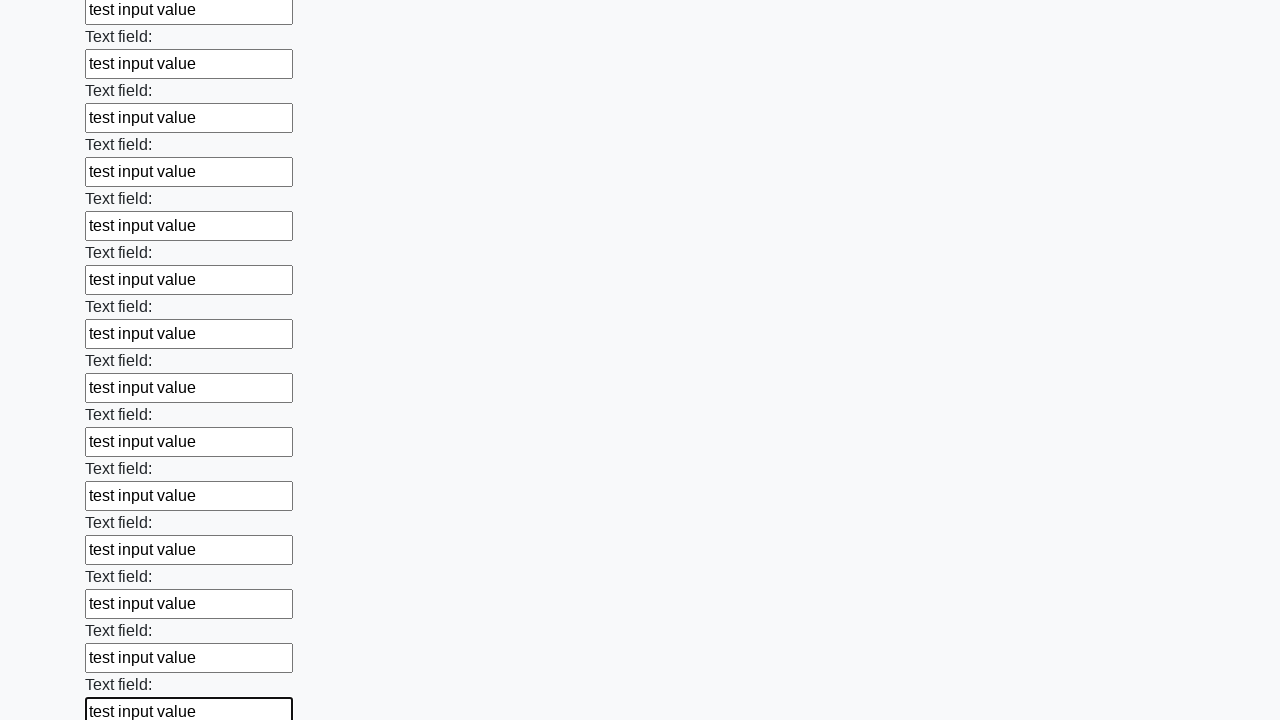

Filled input field with test value on input >> nth=80
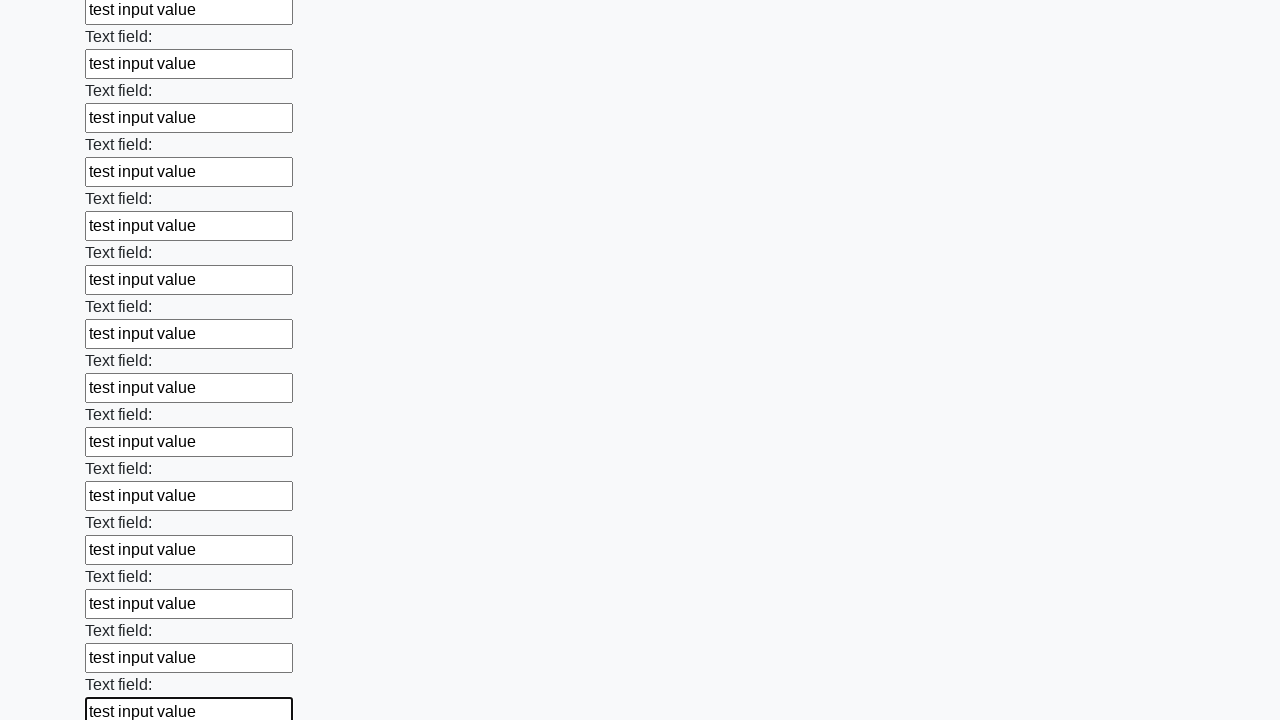

Filled input field with test value on input >> nth=81
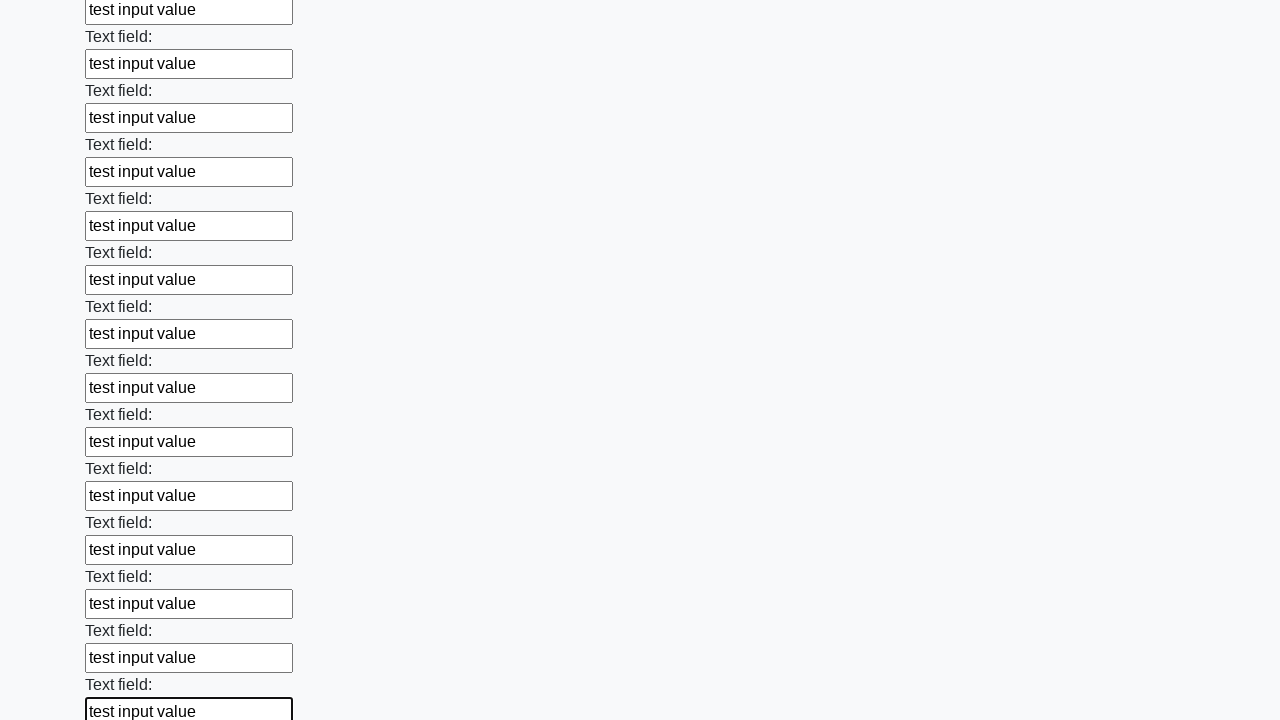

Filled input field with test value on input >> nth=82
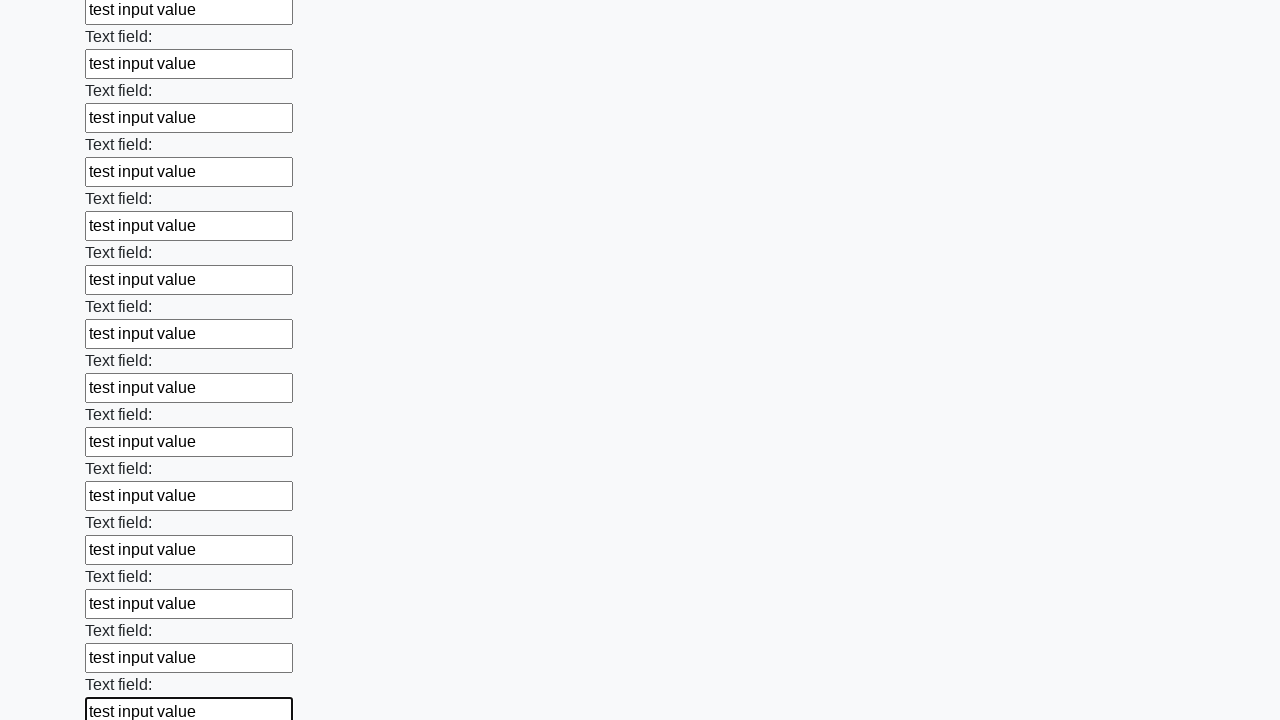

Filled input field with test value on input >> nth=83
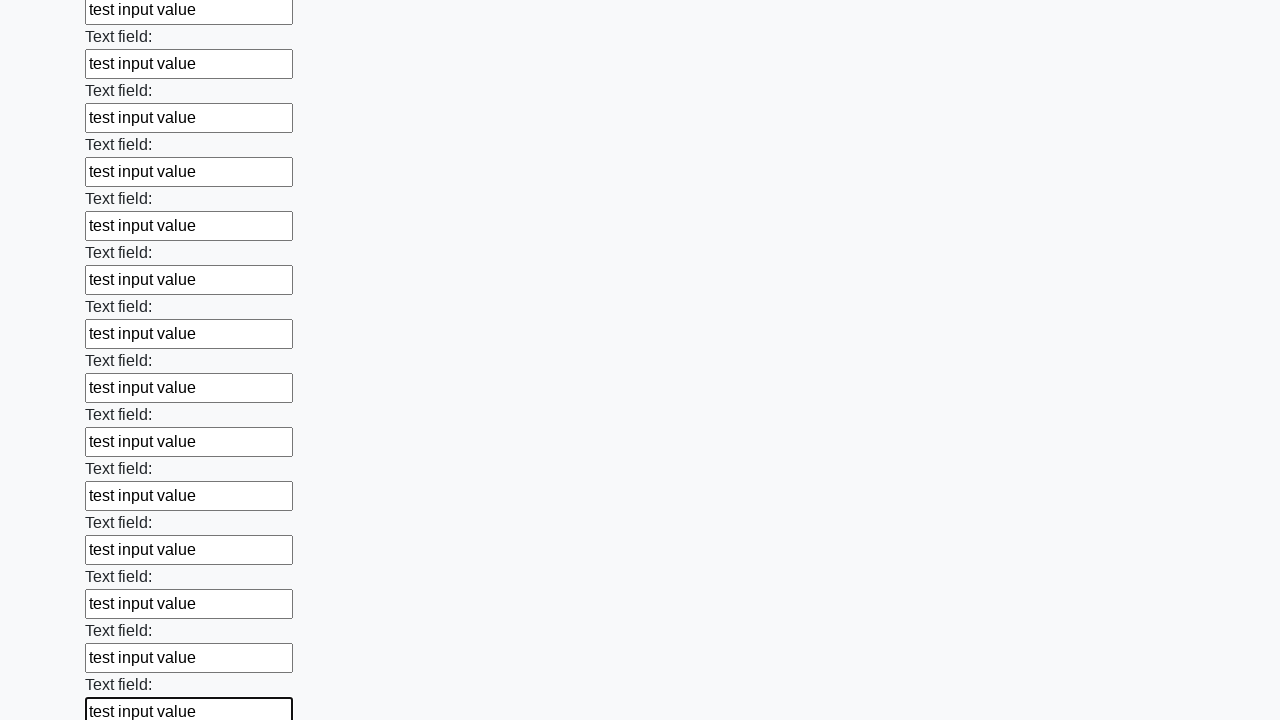

Filled input field with test value on input >> nth=84
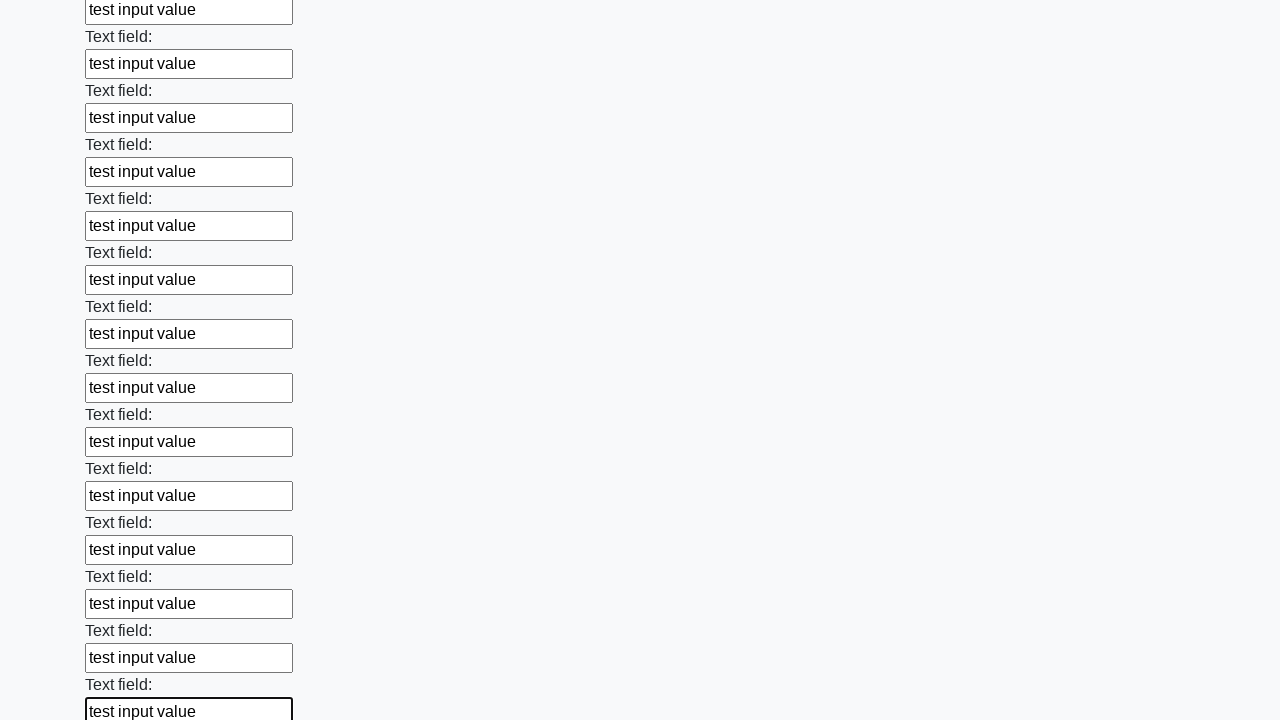

Filled input field with test value on input >> nth=85
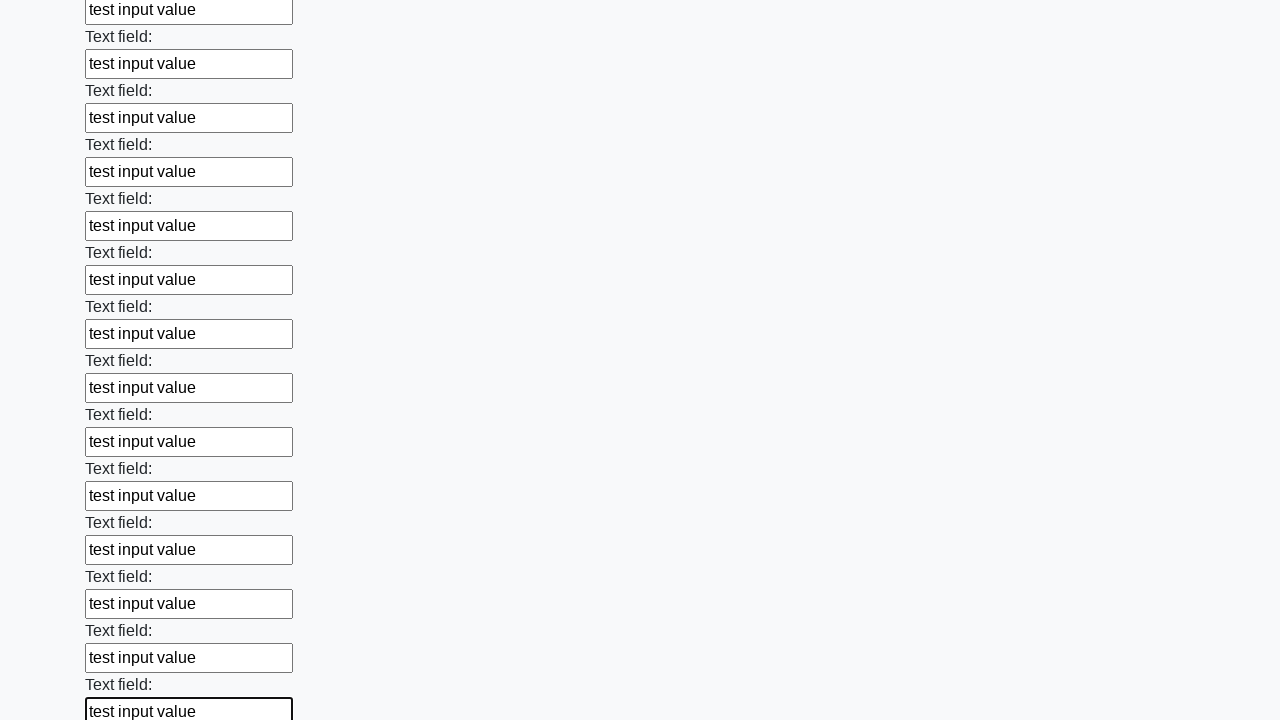

Filled input field with test value on input >> nth=86
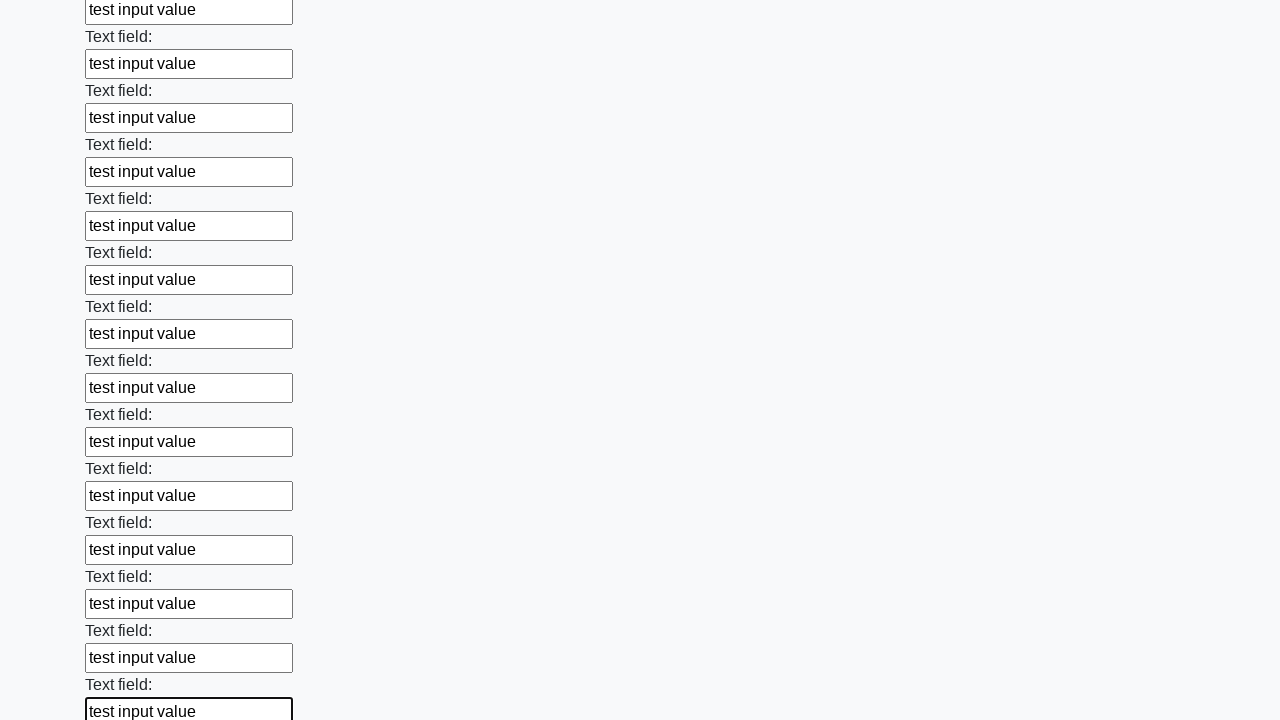

Filled input field with test value on input >> nth=87
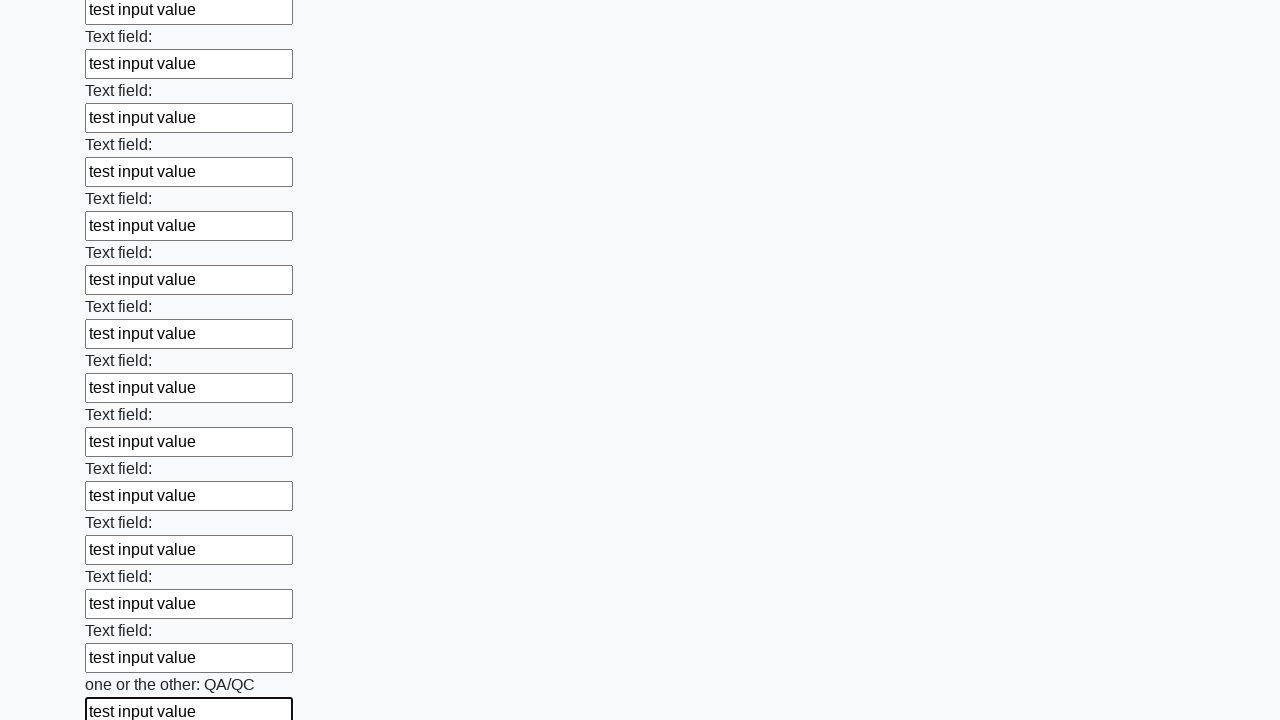

Filled input field with test value on input >> nth=88
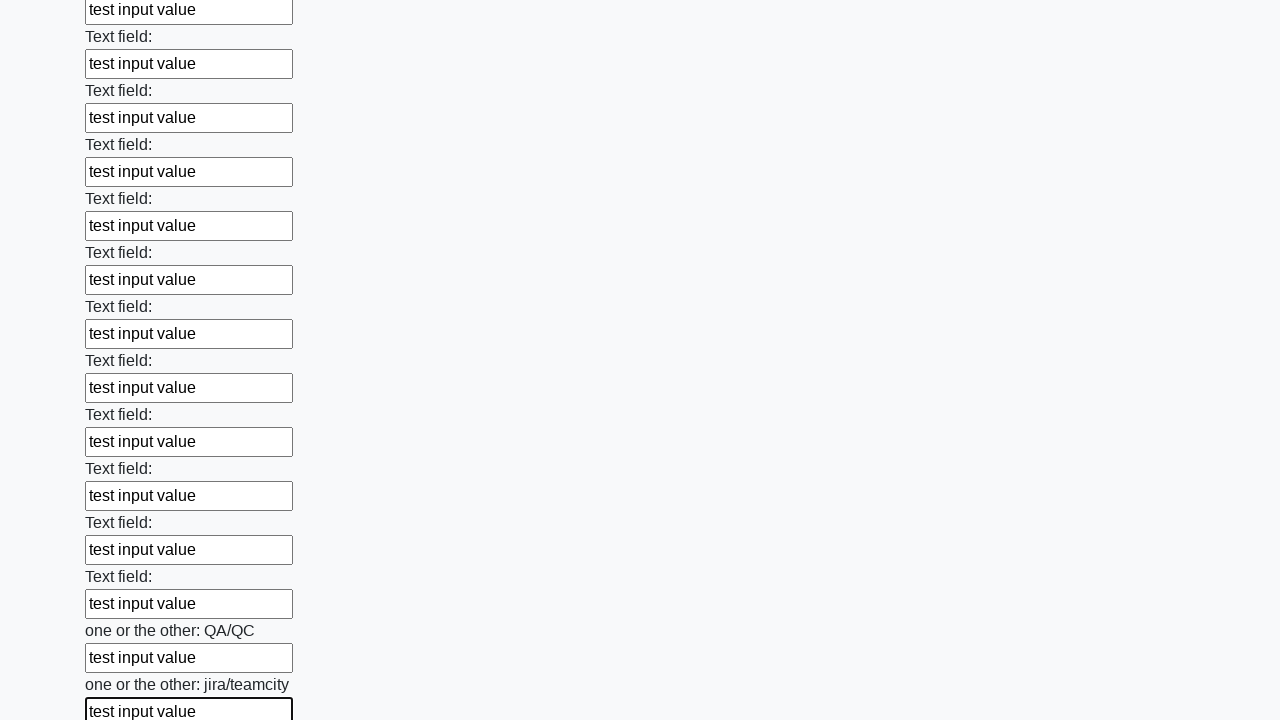

Filled input field with test value on input >> nth=89
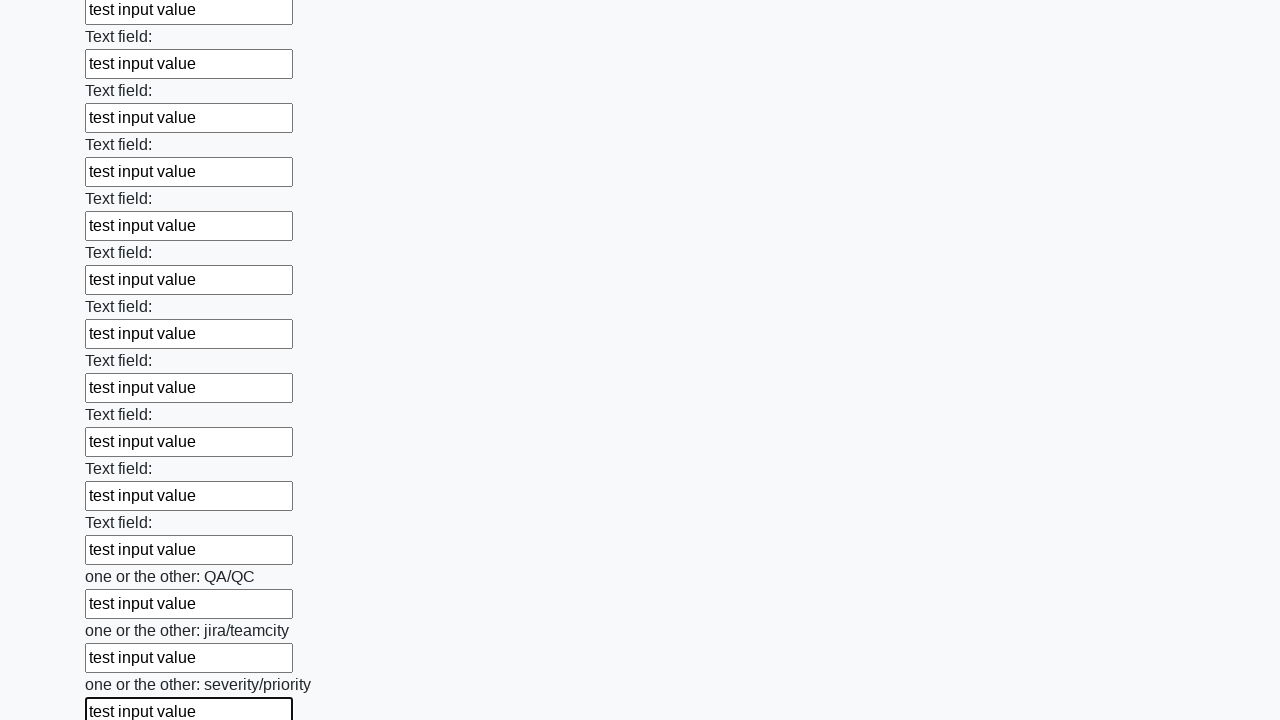

Filled input field with test value on input >> nth=90
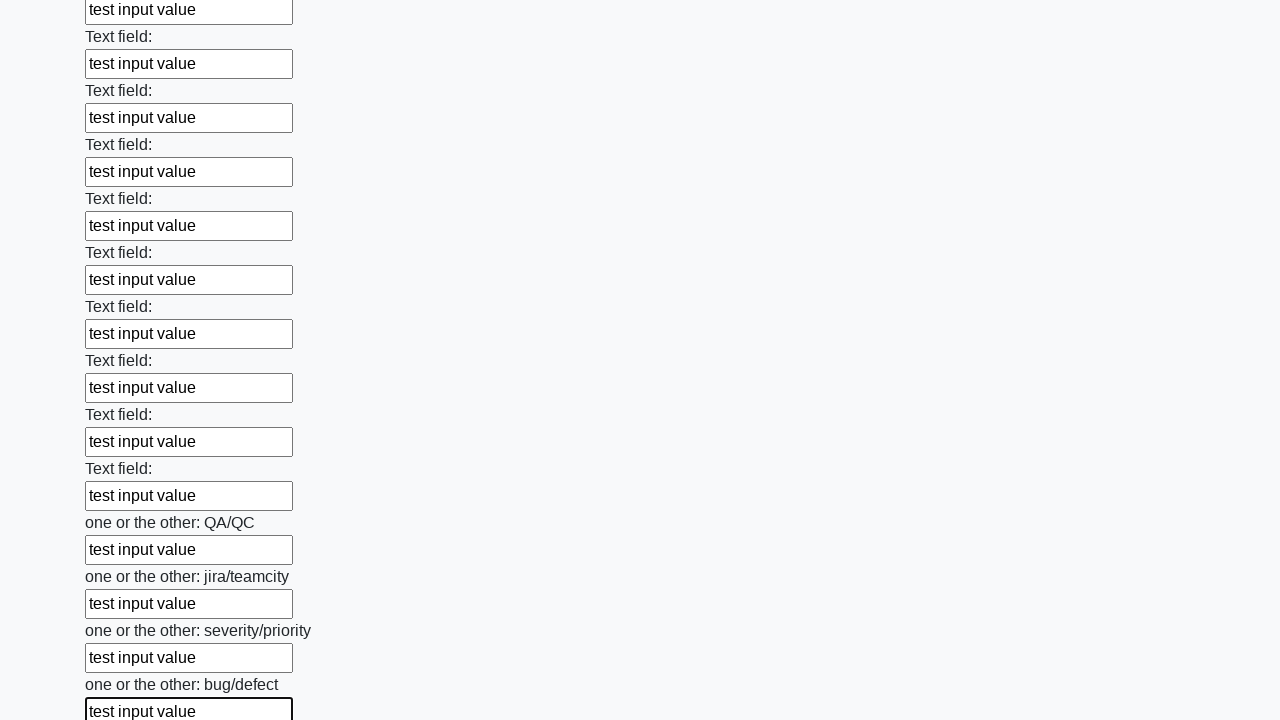

Filled input field with test value on input >> nth=91
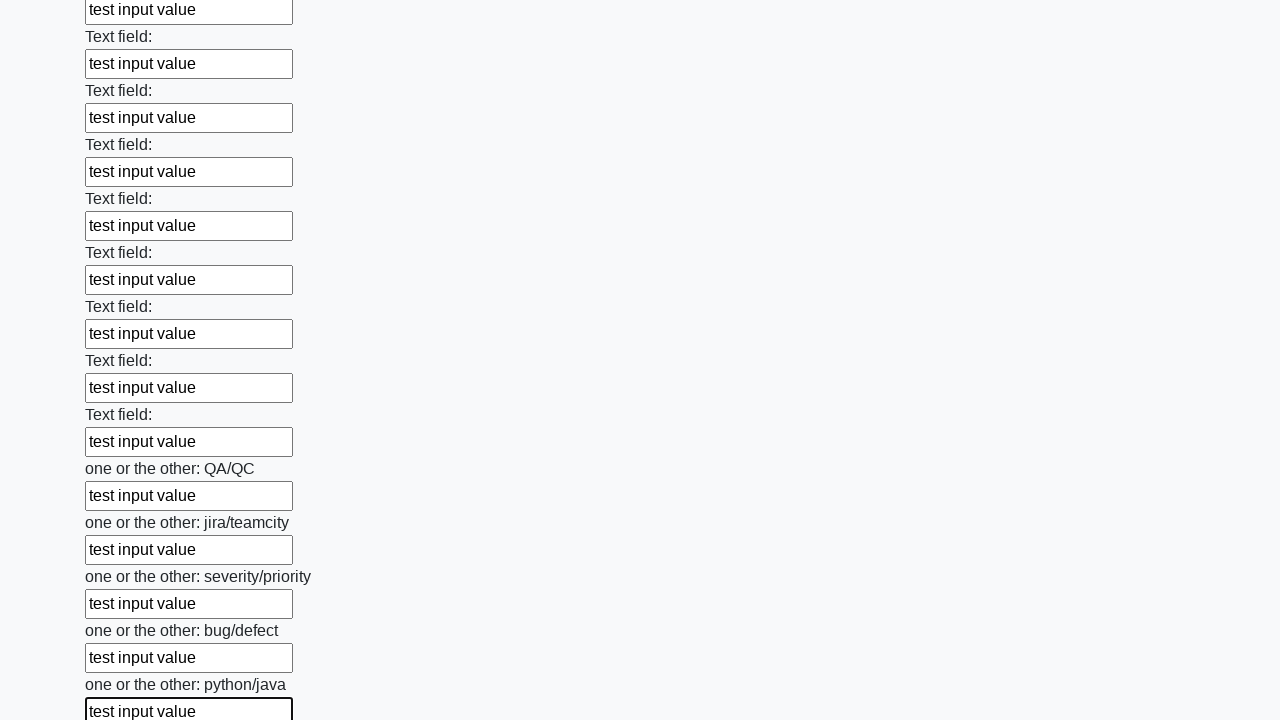

Filled input field with test value on input >> nth=92
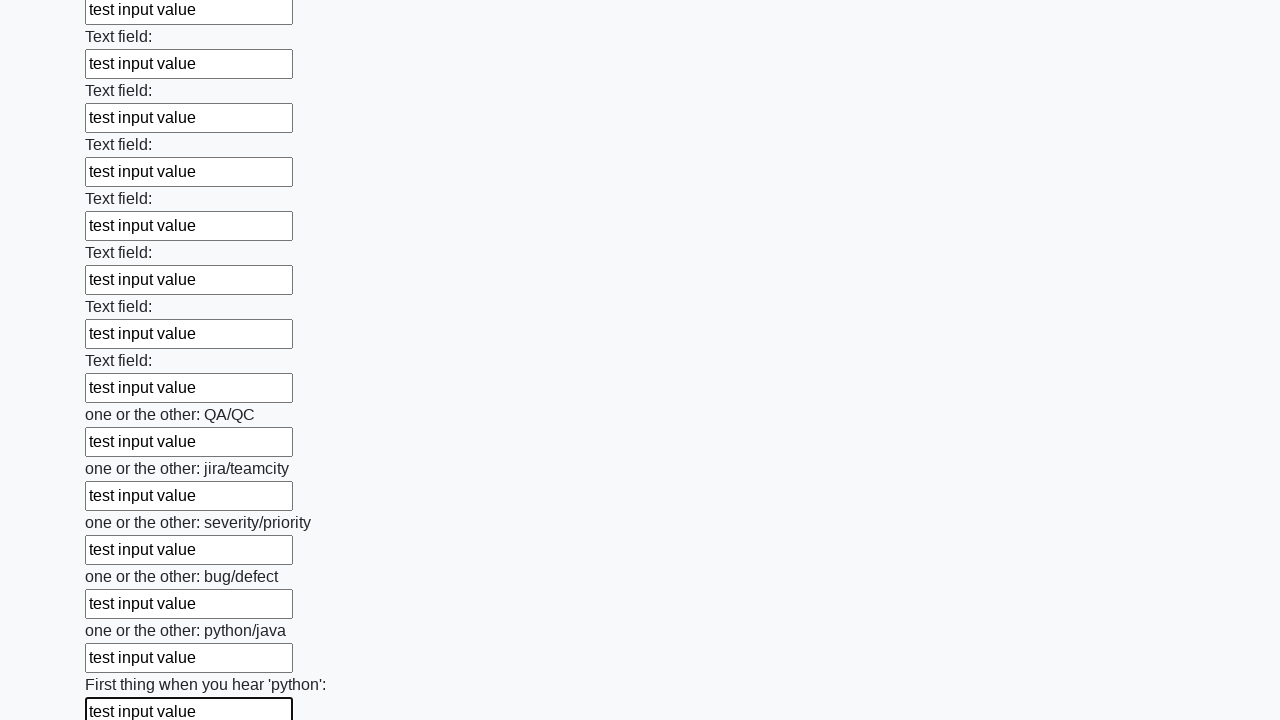

Filled input field with test value on input >> nth=93
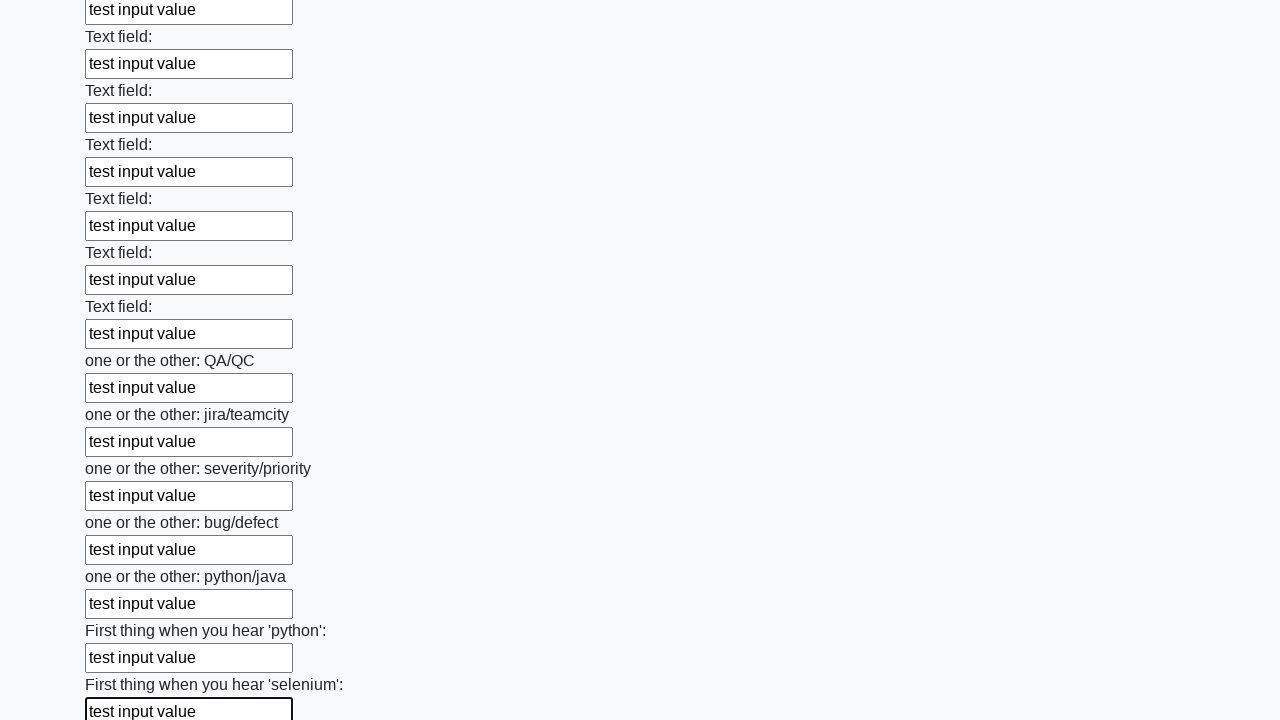

Filled input field with test value on input >> nth=94
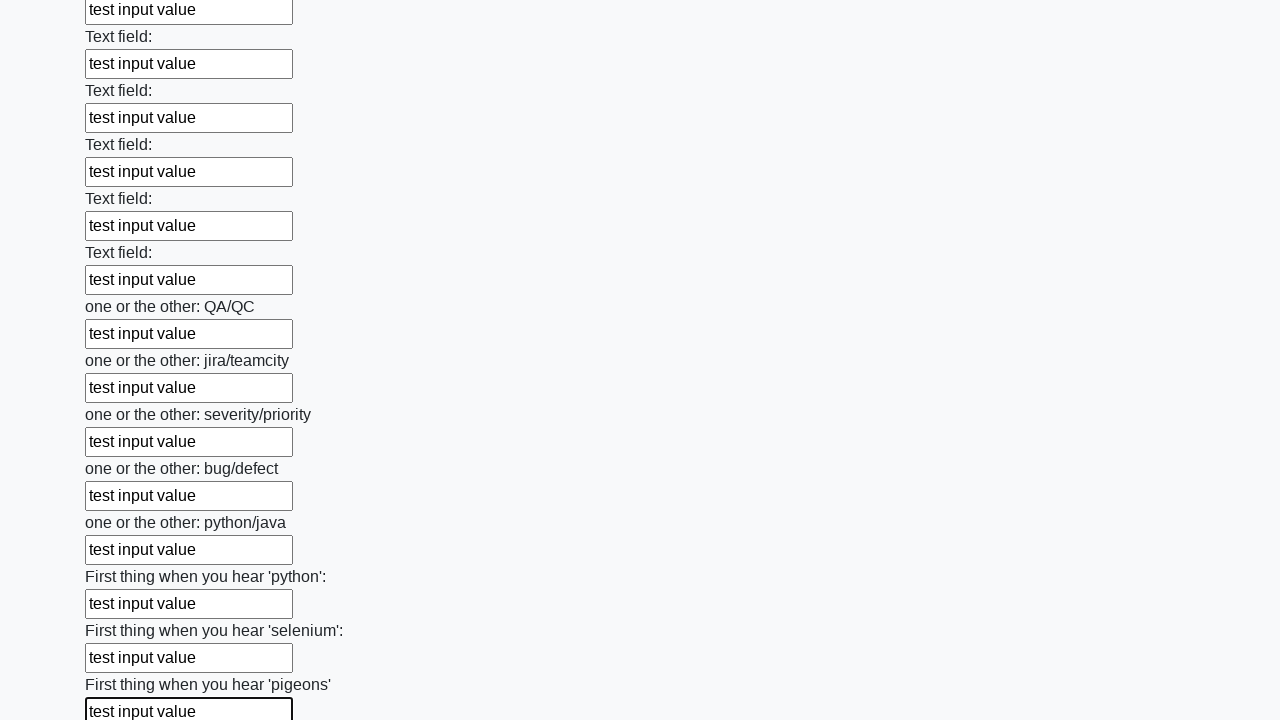

Filled input field with test value on input >> nth=95
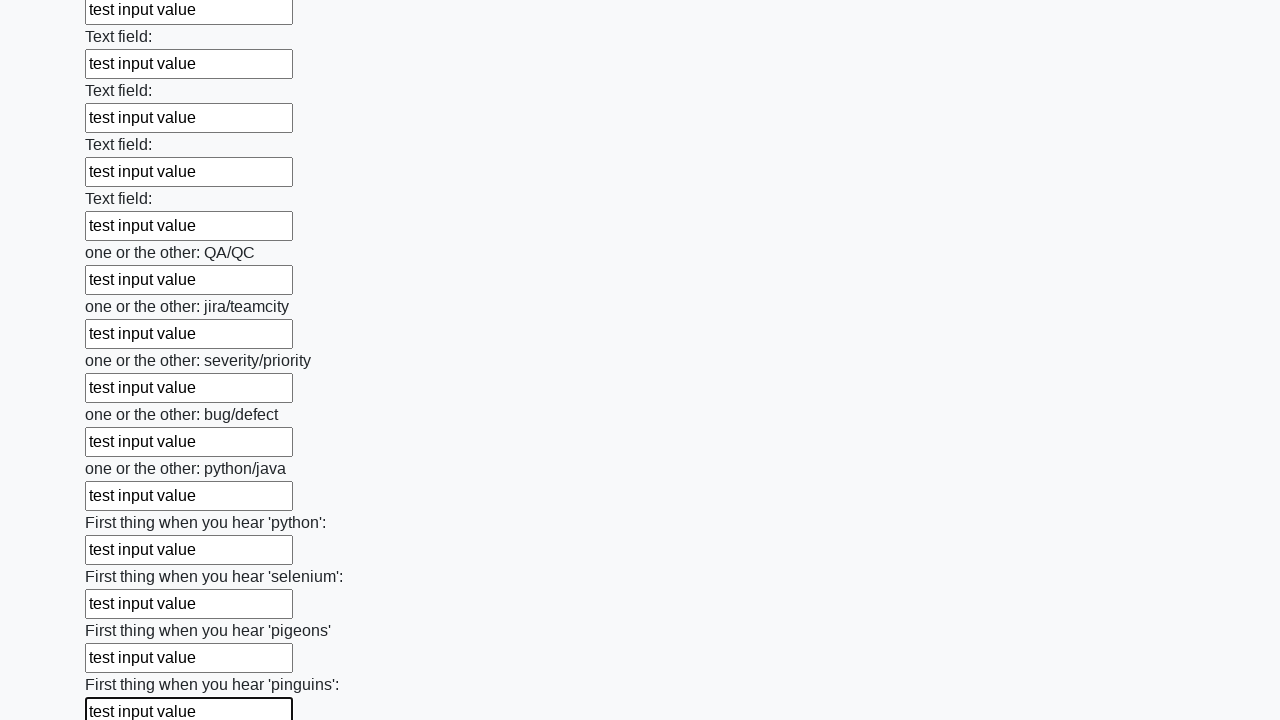

Filled input field with test value on input >> nth=96
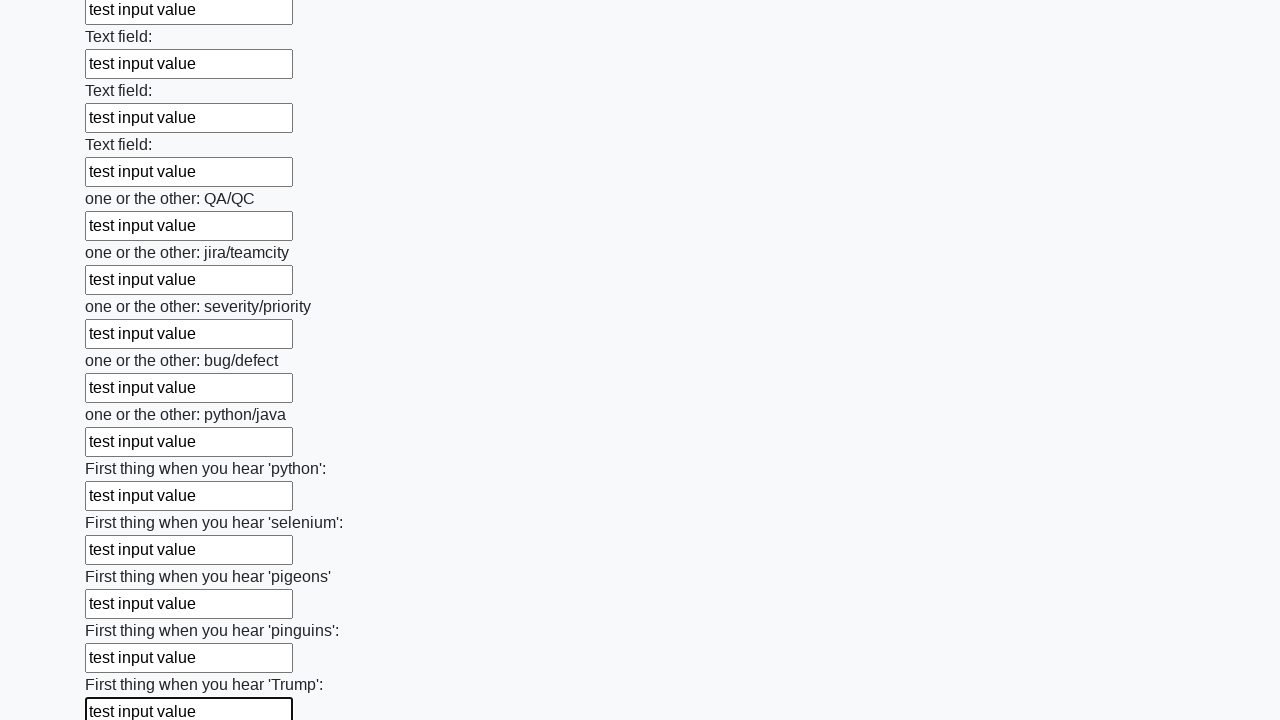

Filled input field with test value on input >> nth=97
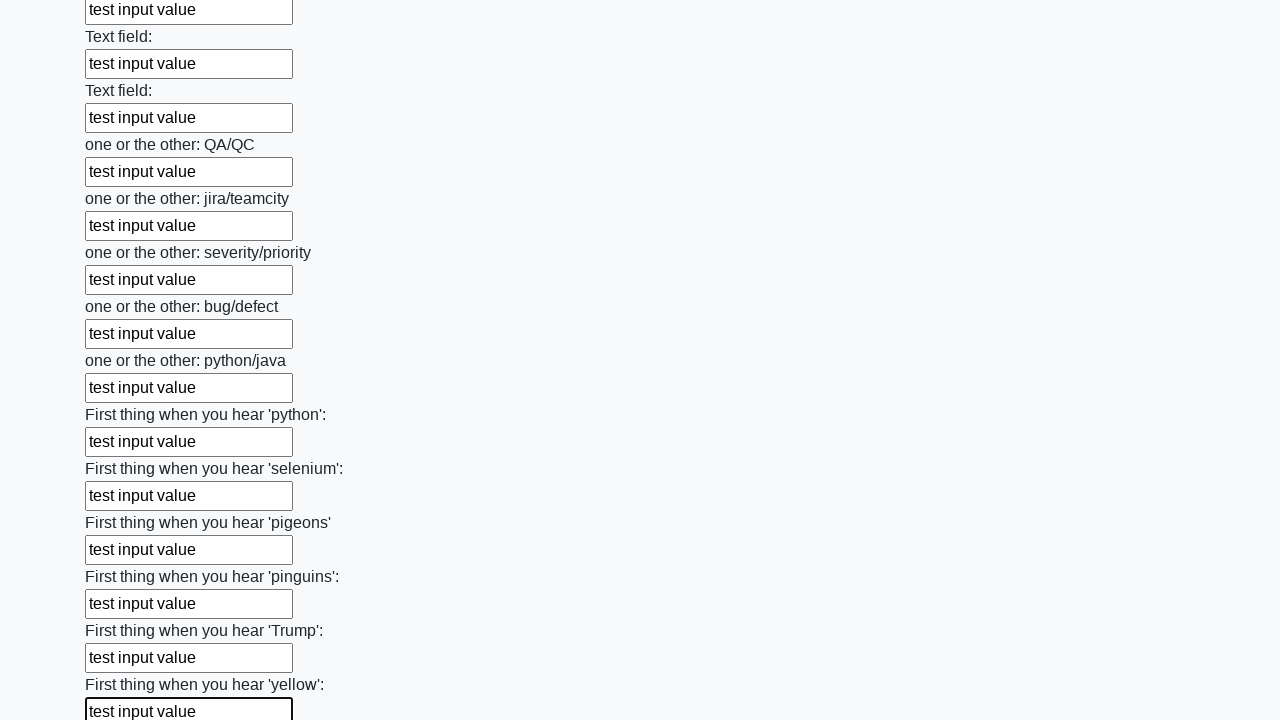

Filled input field with test value on input >> nth=98
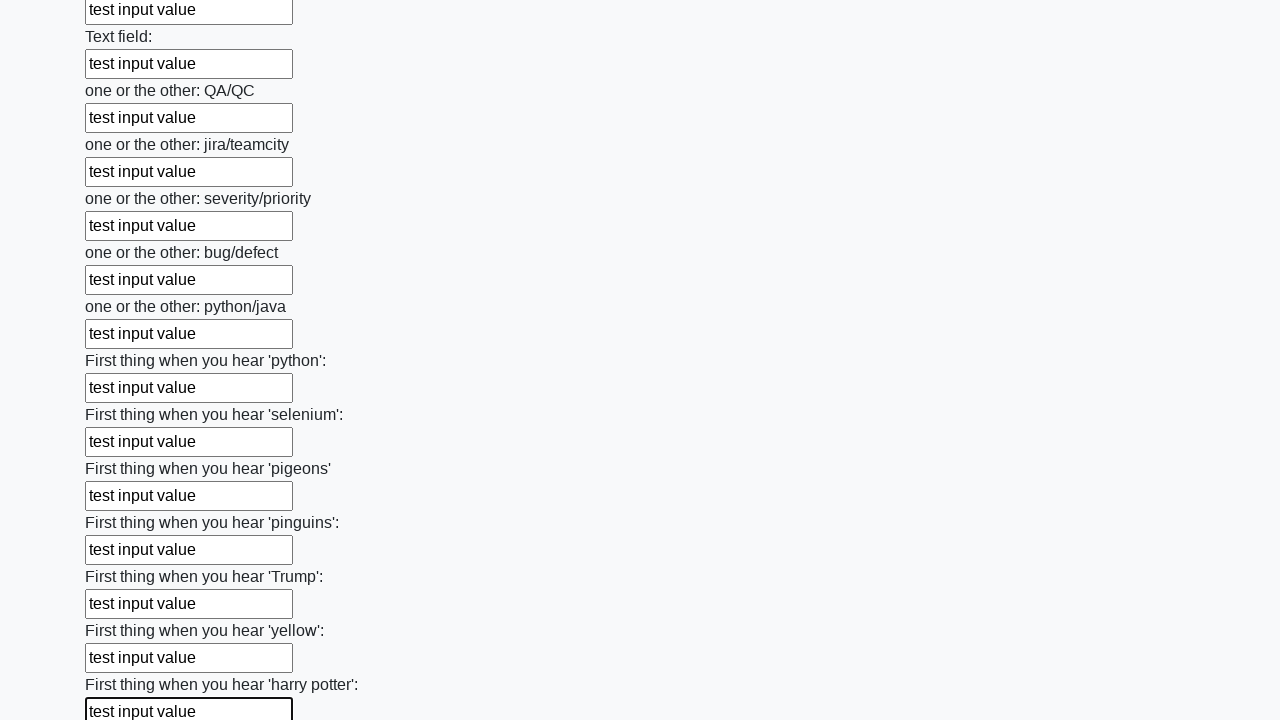

Filled input field with test value on input >> nth=99
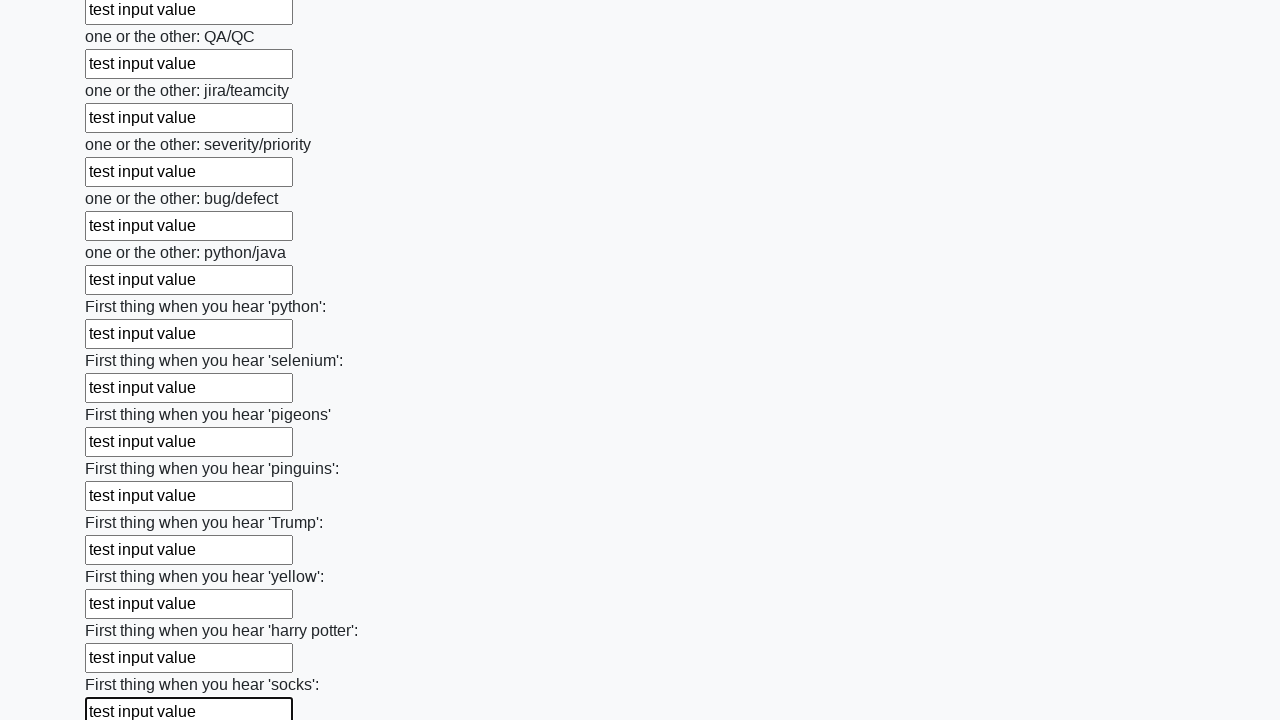

Clicked submit button at (123, 611) on button.btn
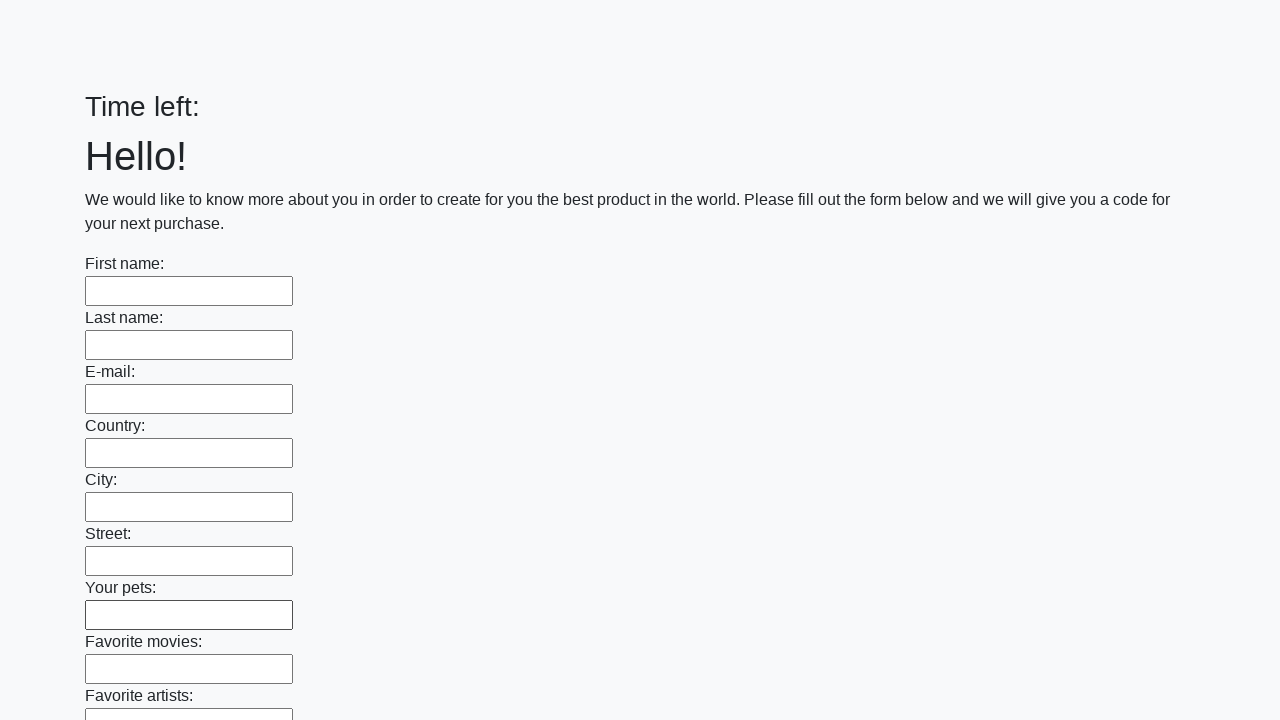

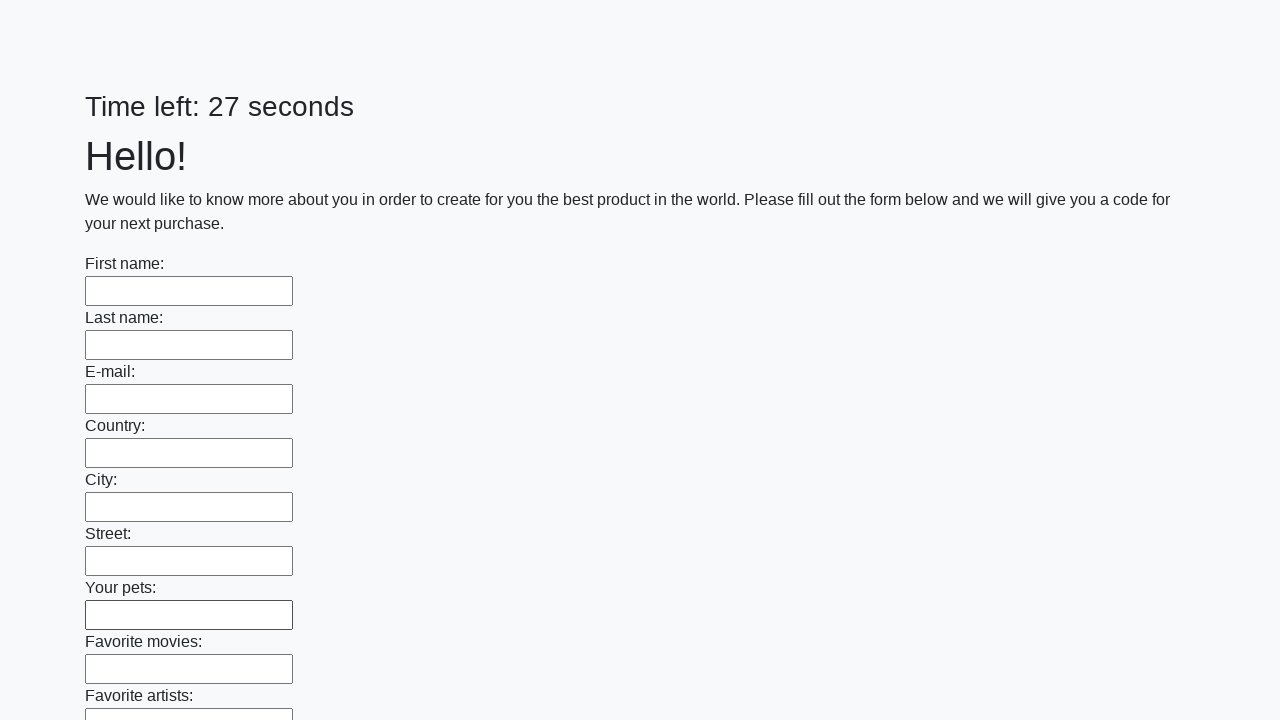